Tests calendar date picker functionality by navigating to a specific month/year (August 2022) and selecting a specific date (17th)

Starting URL: http://seleniumpractise.blogspot.com/2016/08/how-to-handle-calendar-in-selenium.html

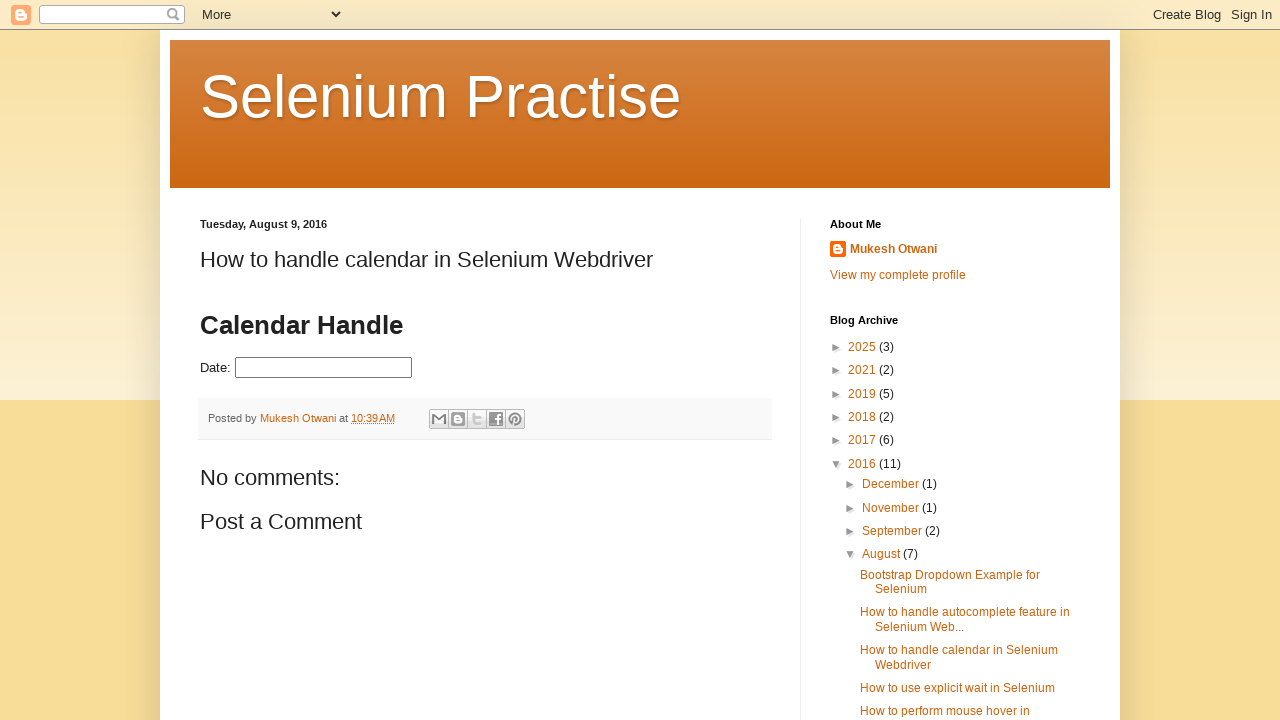

Clicked datepicker input to open calendar at (324, 368) on #datepicker
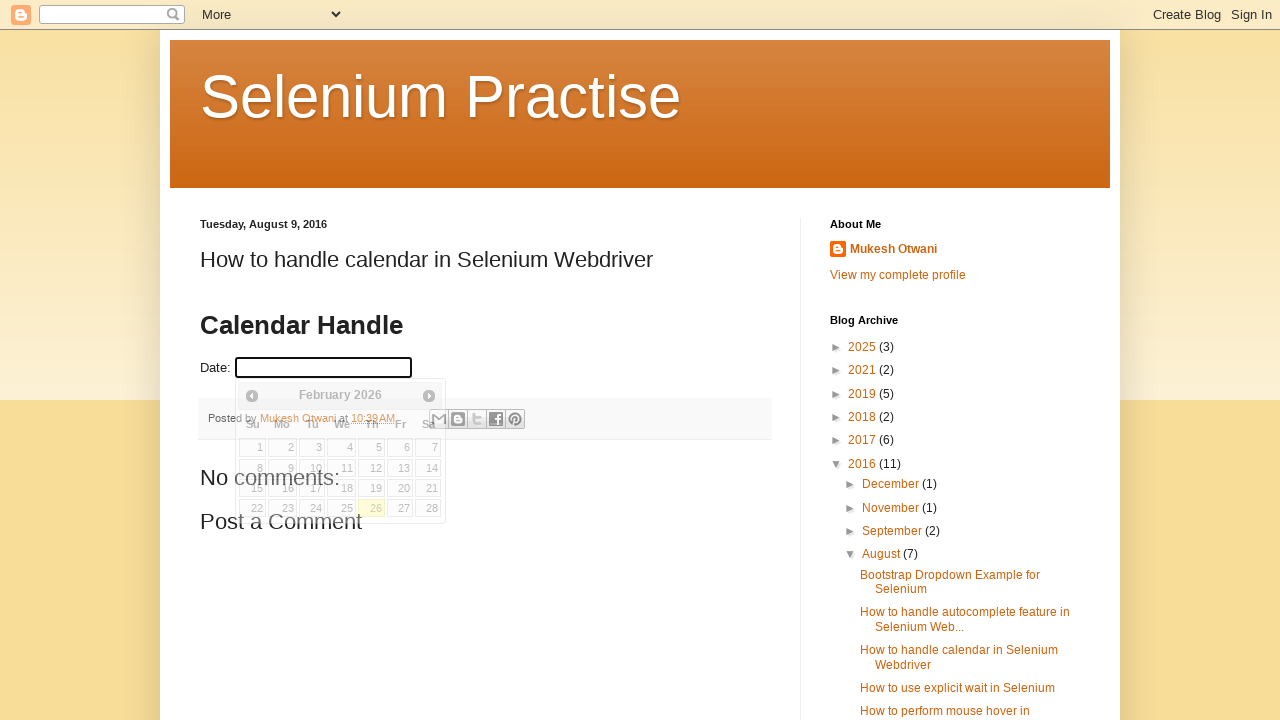

Calendar widget is now visible
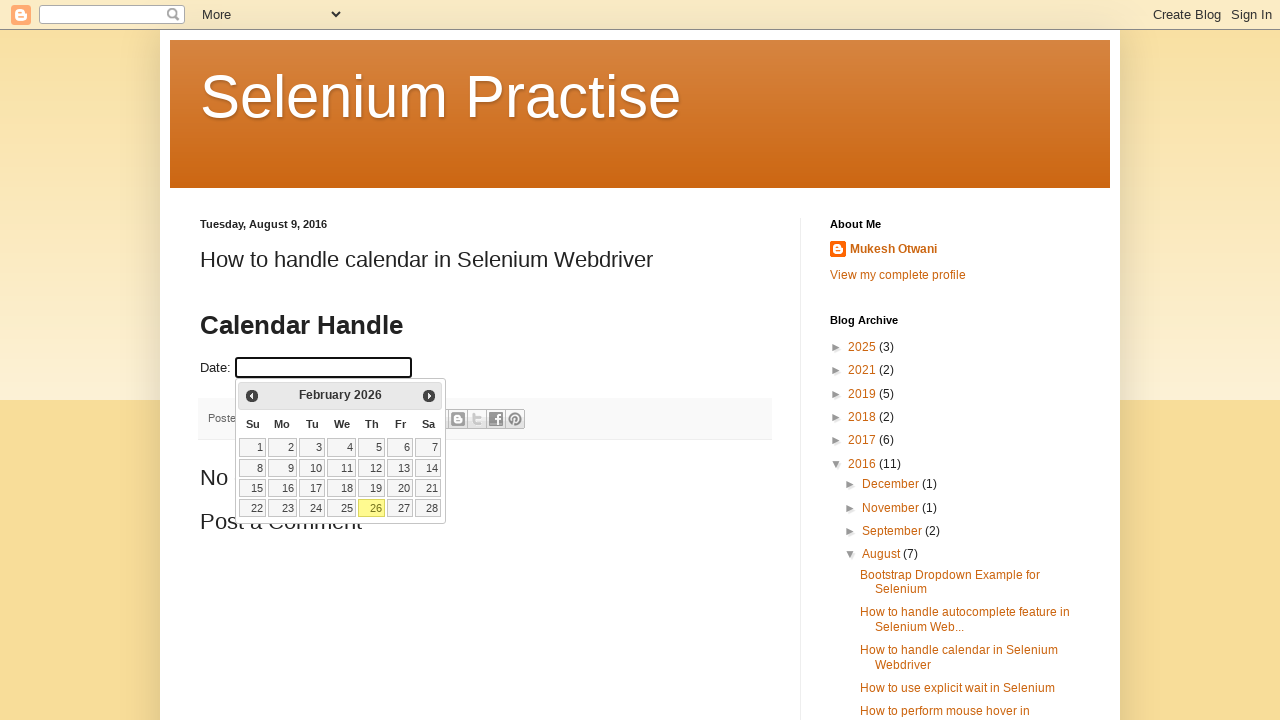

Retrieved current calendar date: February 2026
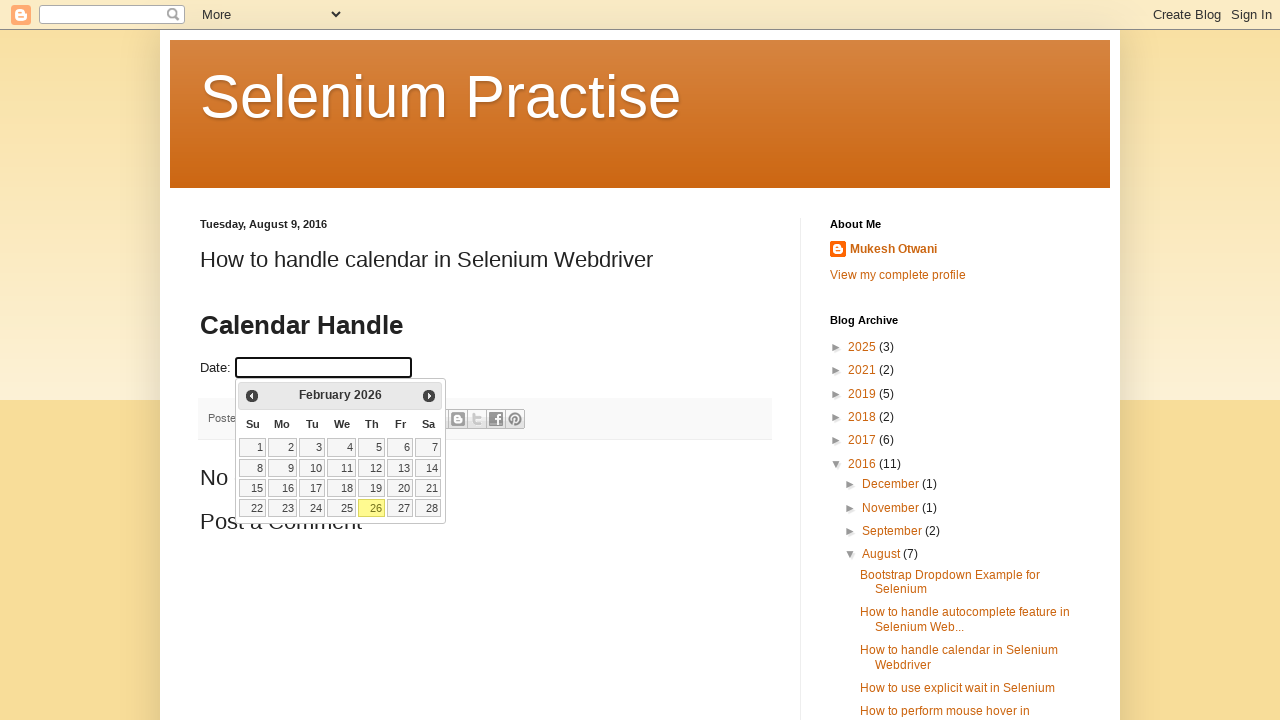

Clicked Previous button to navigate to earlier month at (252, 396) on xpath=//span[text()='Prev']
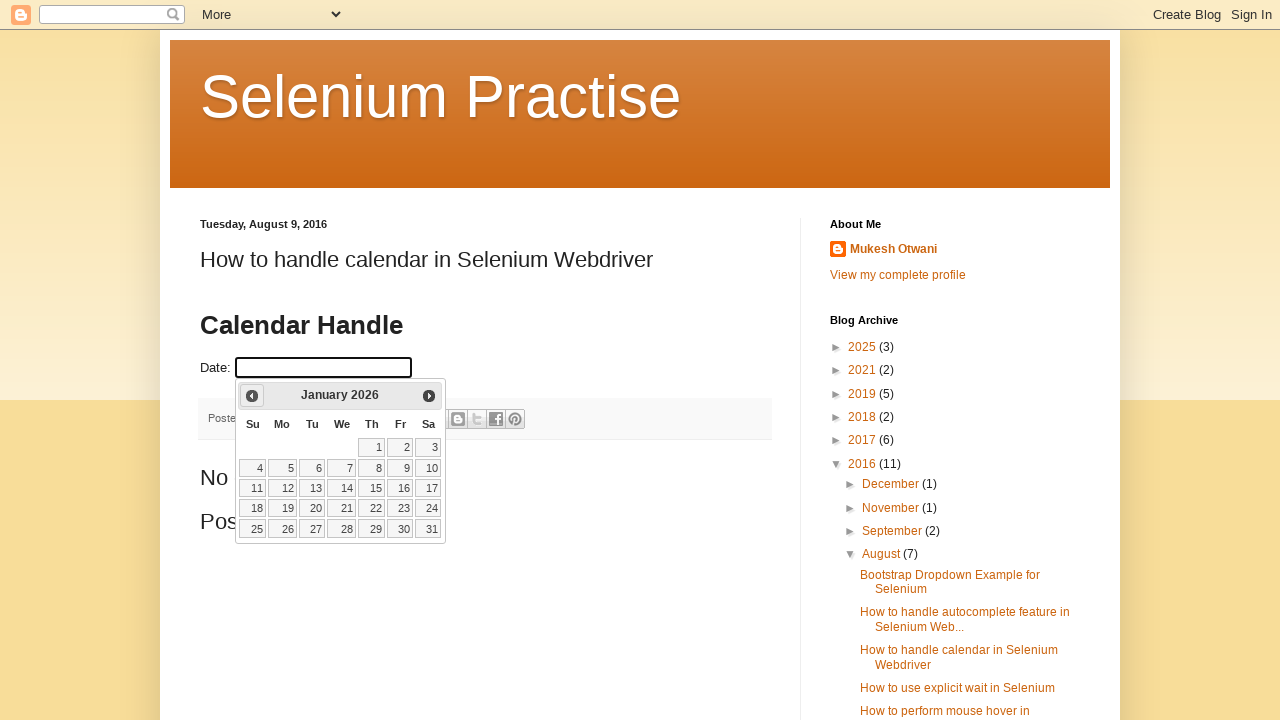

Updated current calendar date: January 2026
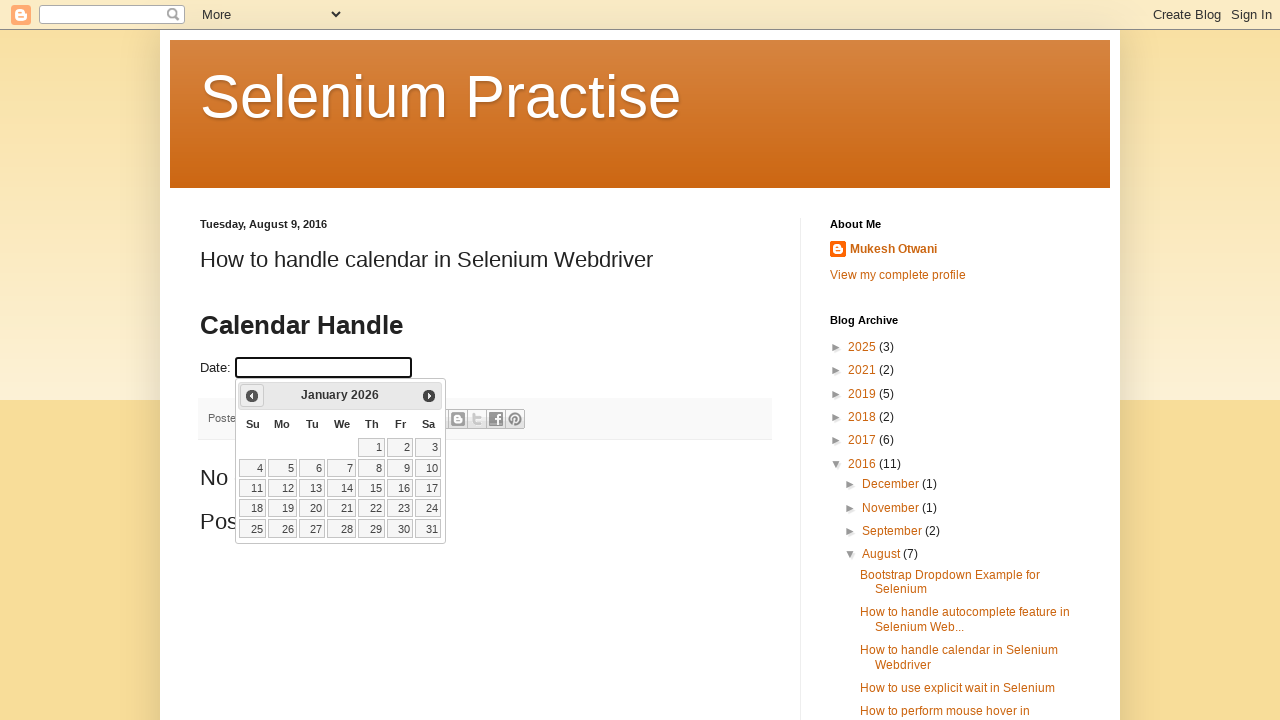

Clicked Previous button to navigate to earlier month at (252, 396) on xpath=//span[text()='Prev']
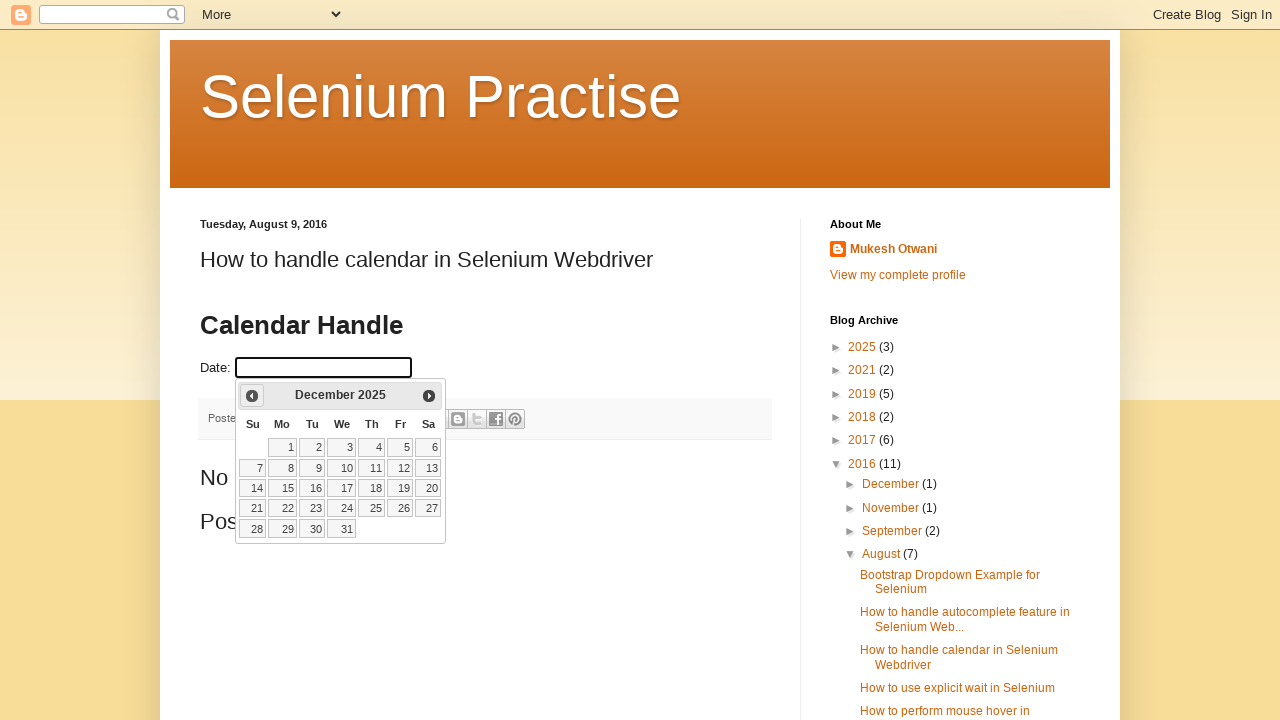

Updated current calendar date: December 2025
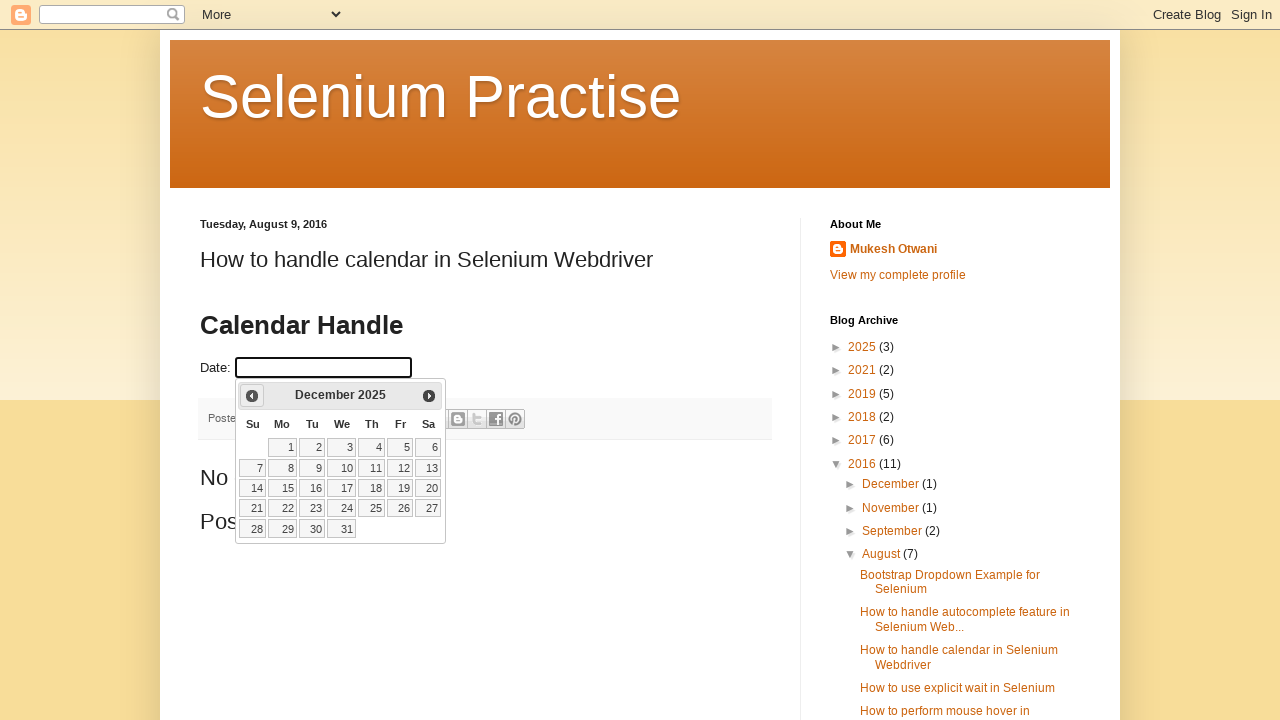

Clicked Previous button to navigate to earlier month at (252, 396) on xpath=//span[text()='Prev']
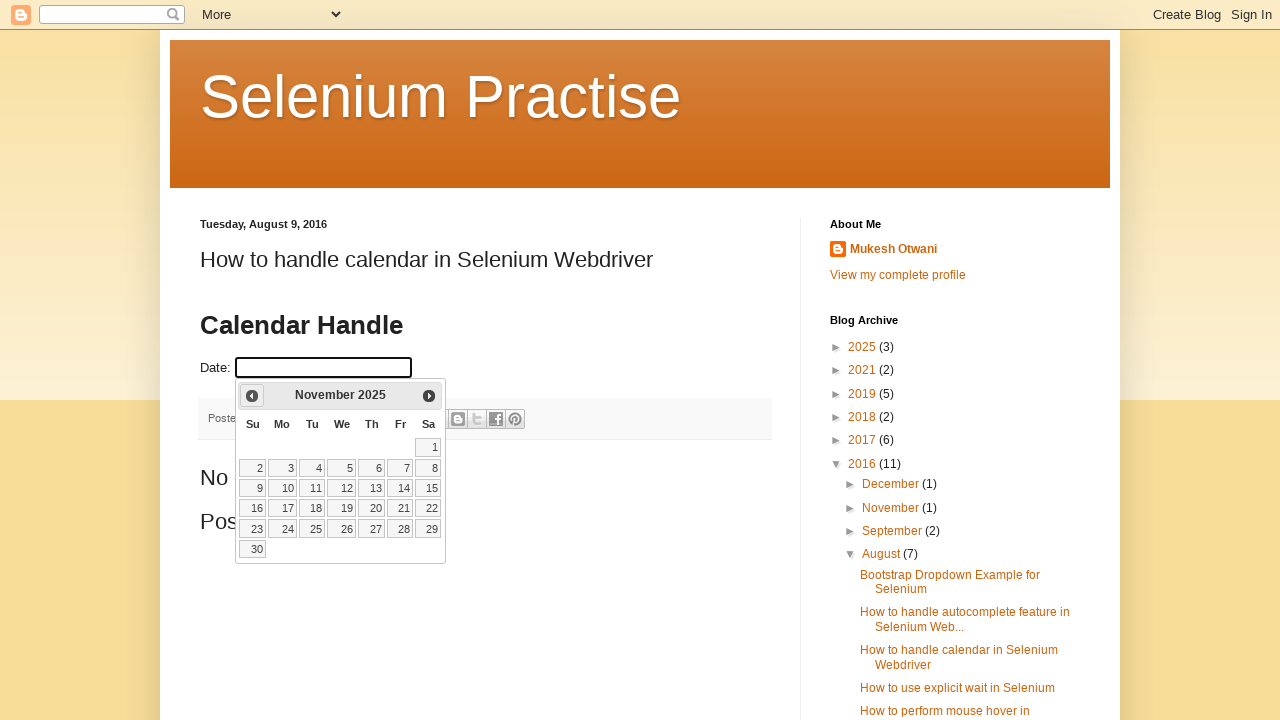

Updated current calendar date: November 2025
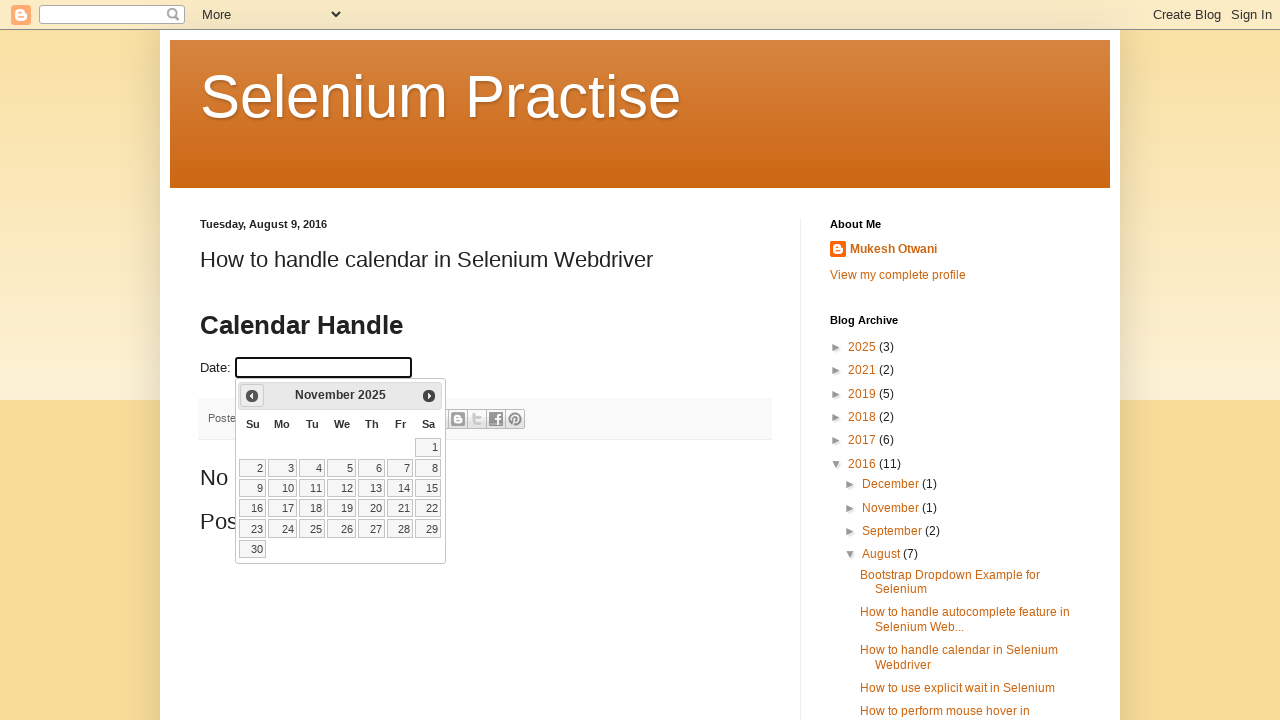

Clicked Previous button to navigate to earlier month at (252, 396) on xpath=//span[text()='Prev']
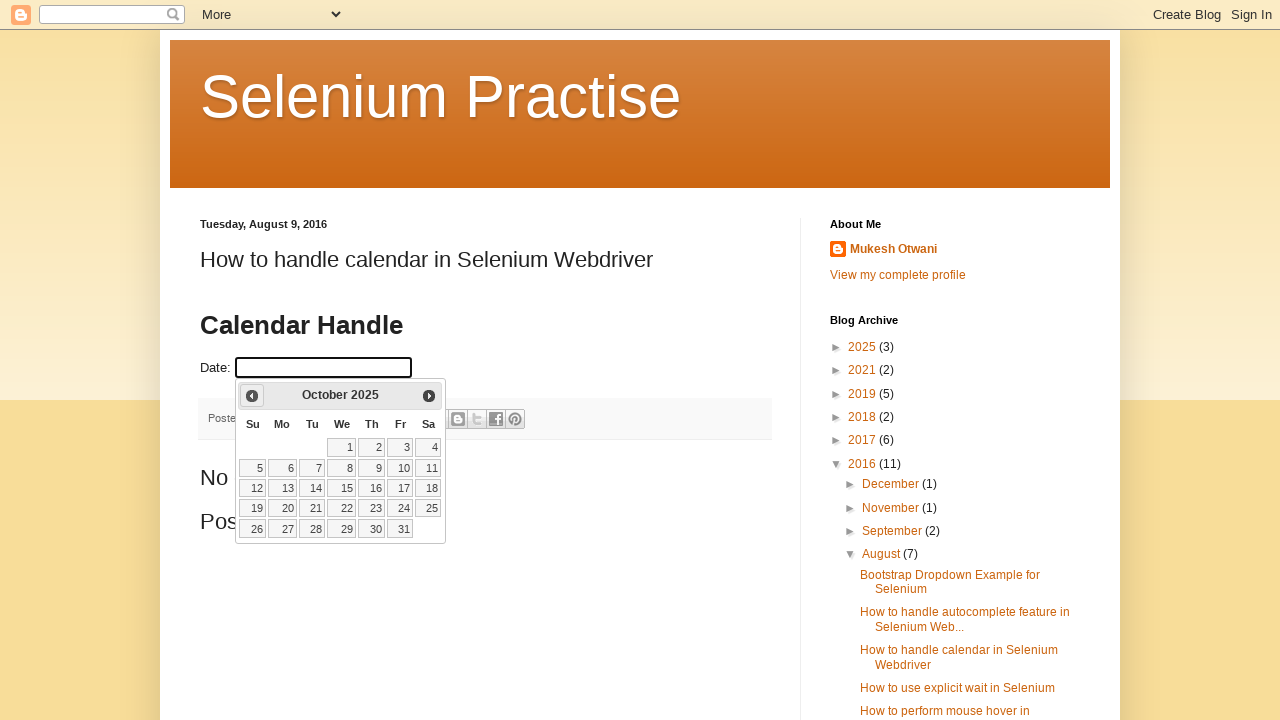

Updated current calendar date: October 2025
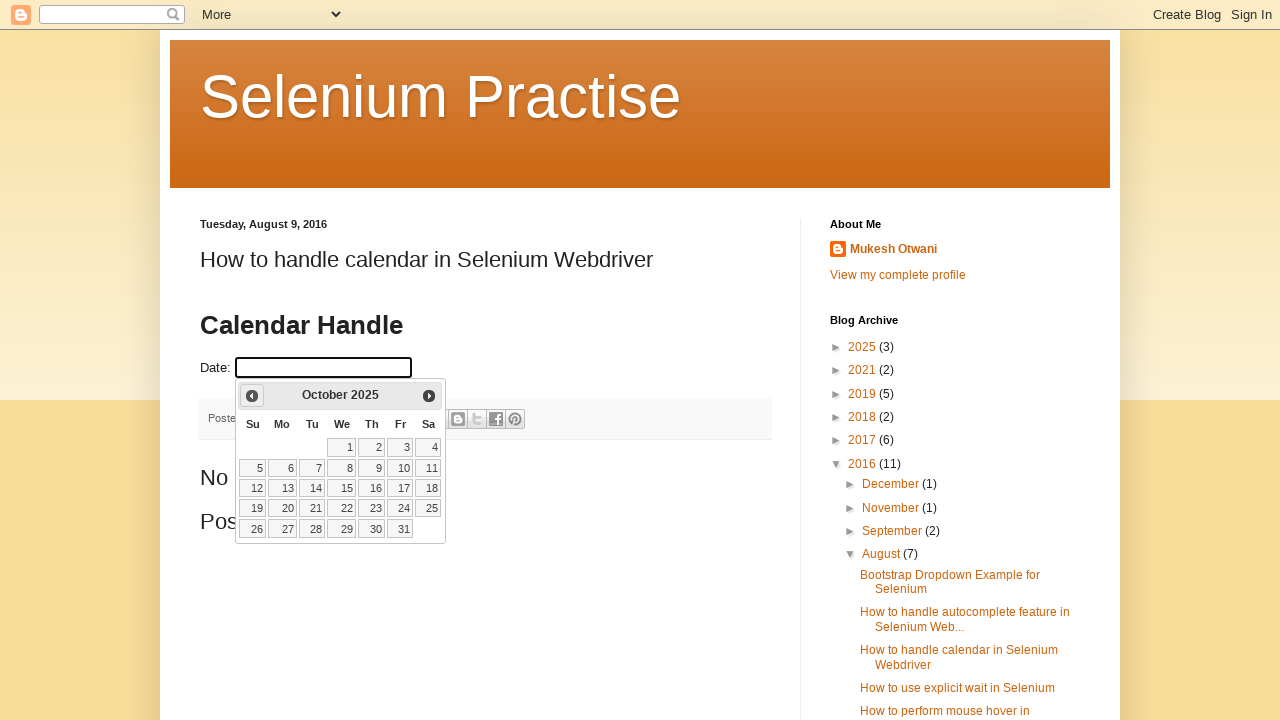

Clicked Previous button to navigate to earlier month at (252, 396) on xpath=//span[text()='Prev']
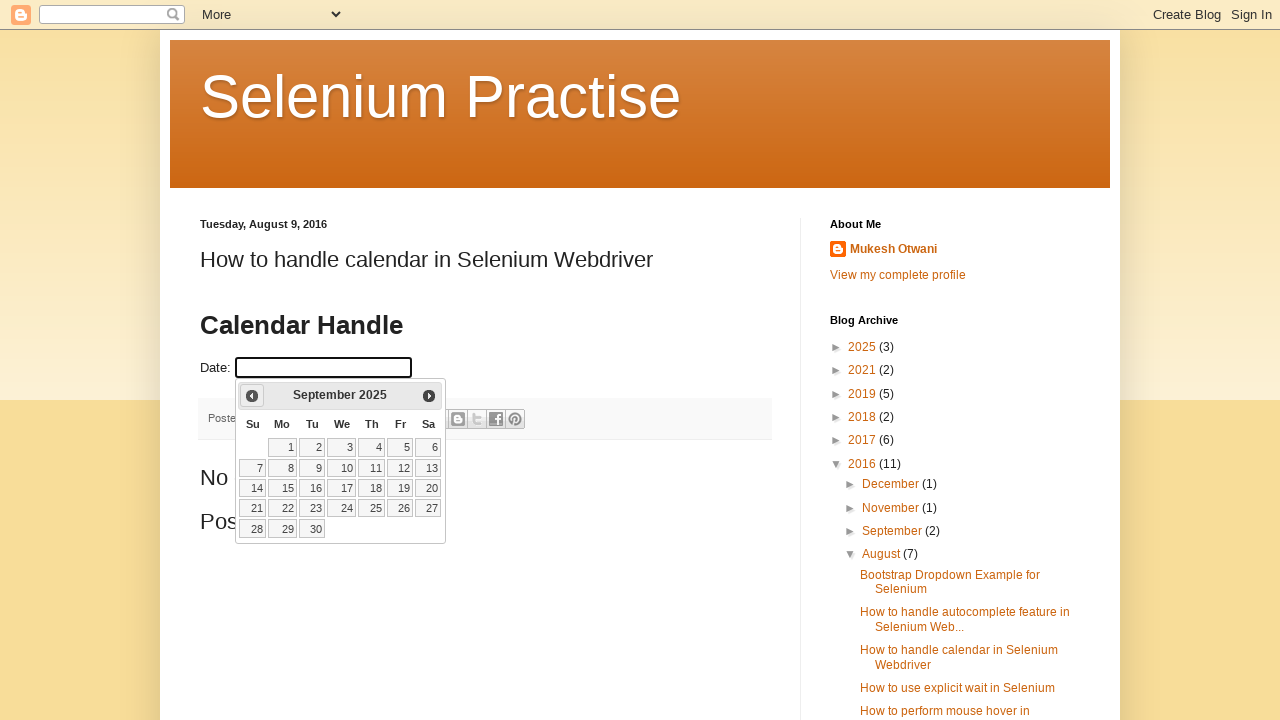

Updated current calendar date: September 2025
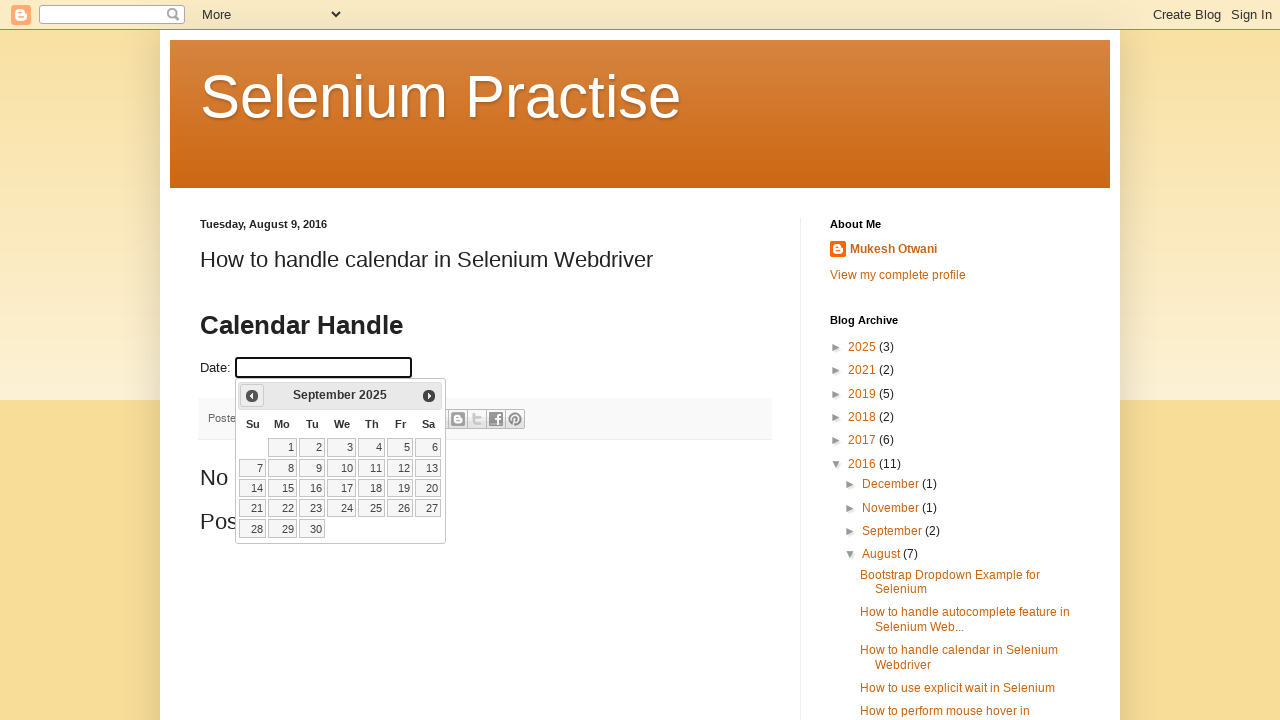

Clicked Previous button to navigate to earlier month at (252, 396) on xpath=//span[text()='Prev']
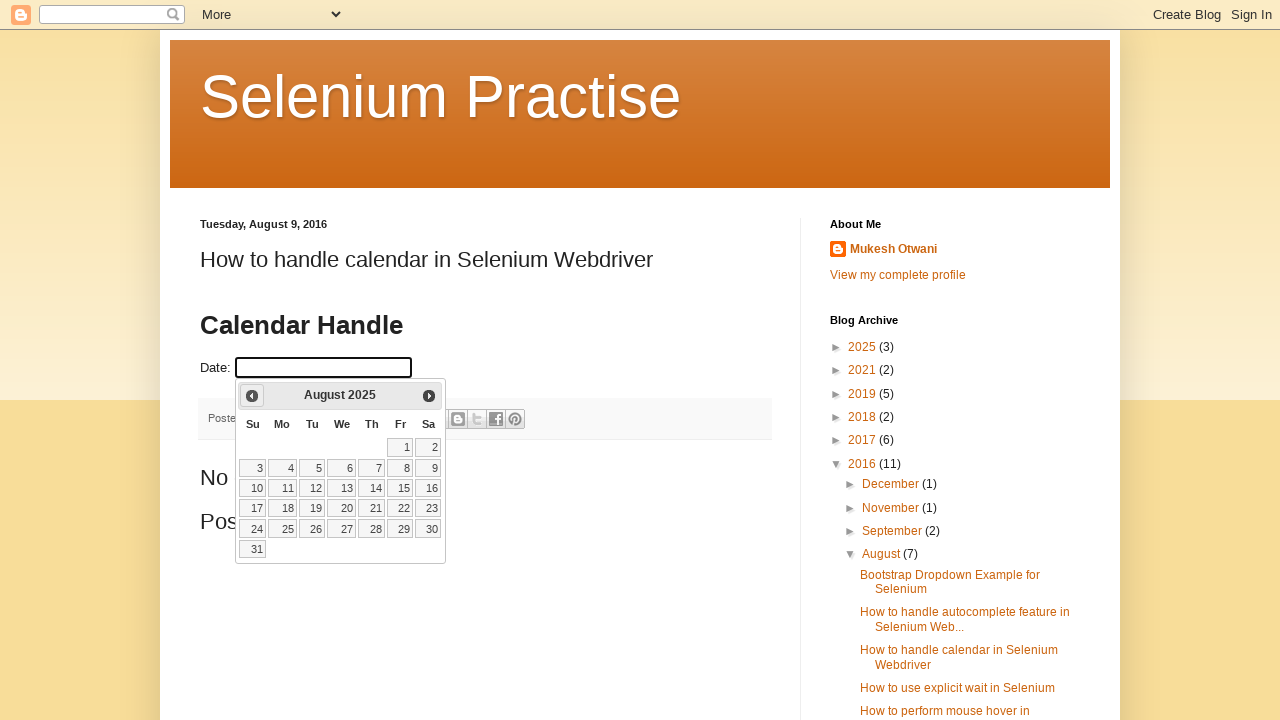

Updated current calendar date: August 2025
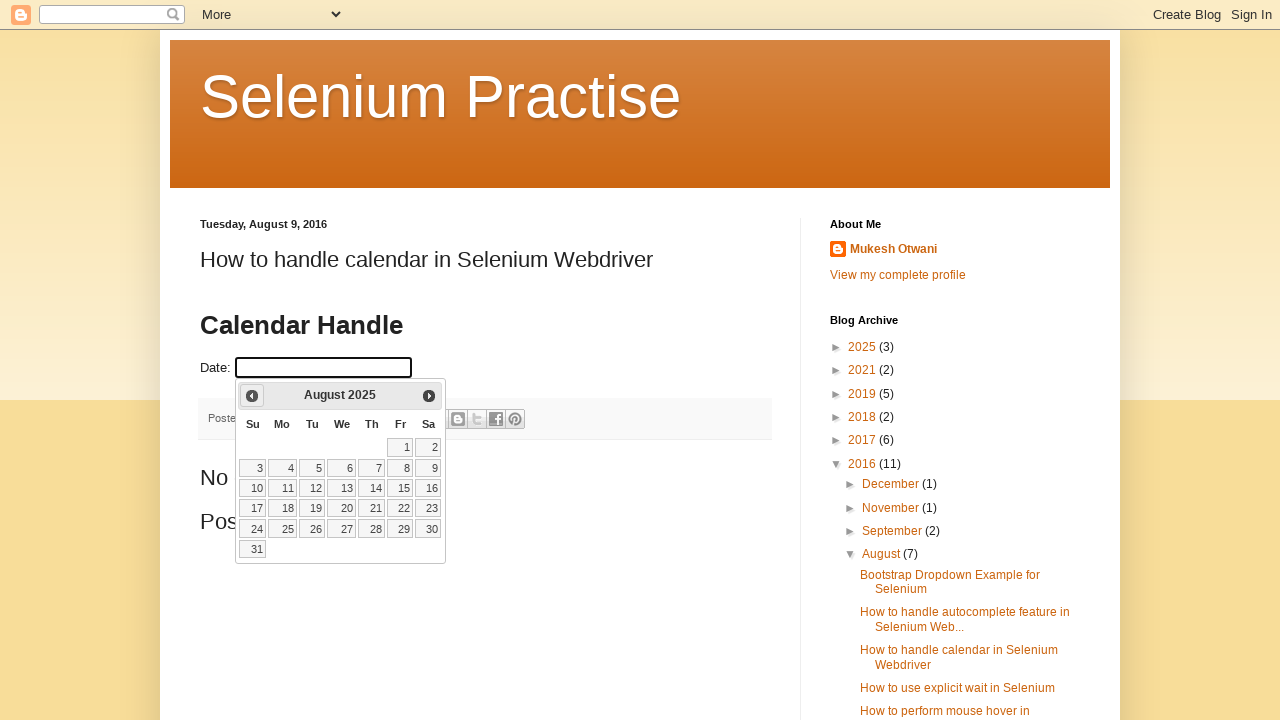

Clicked Previous button to navigate to earlier month at (252, 396) on xpath=//span[text()='Prev']
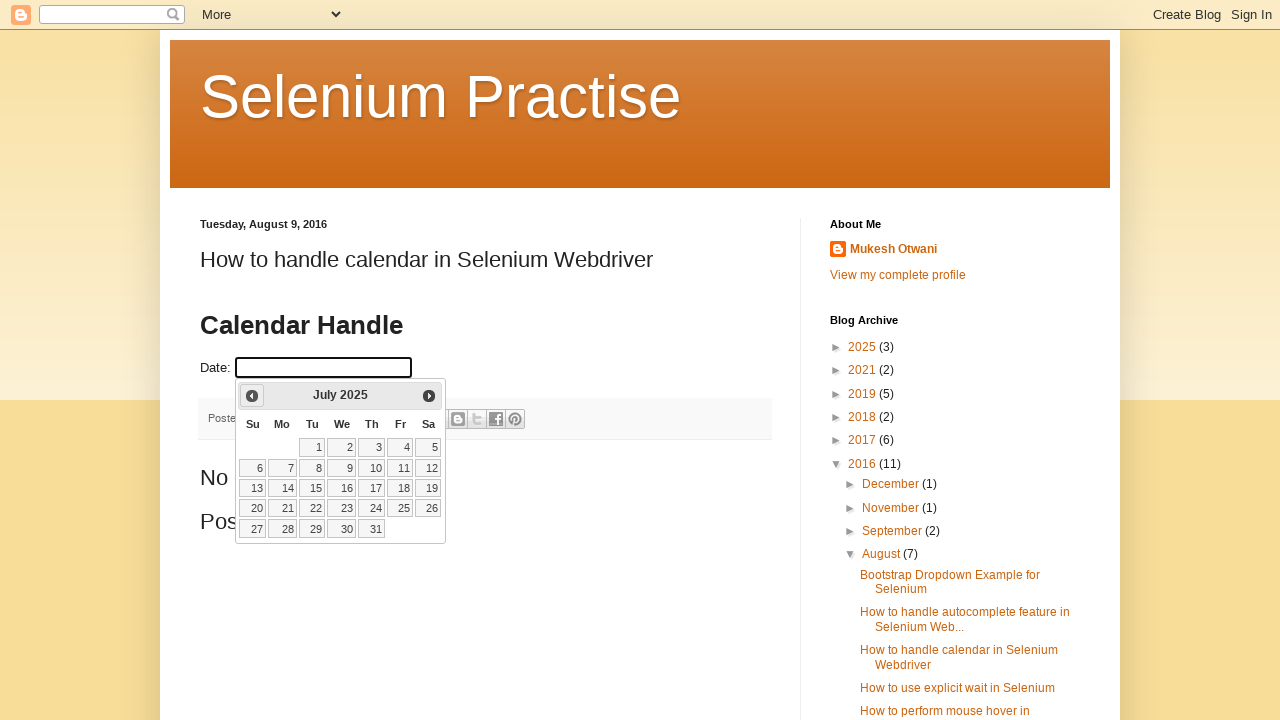

Updated current calendar date: July 2025
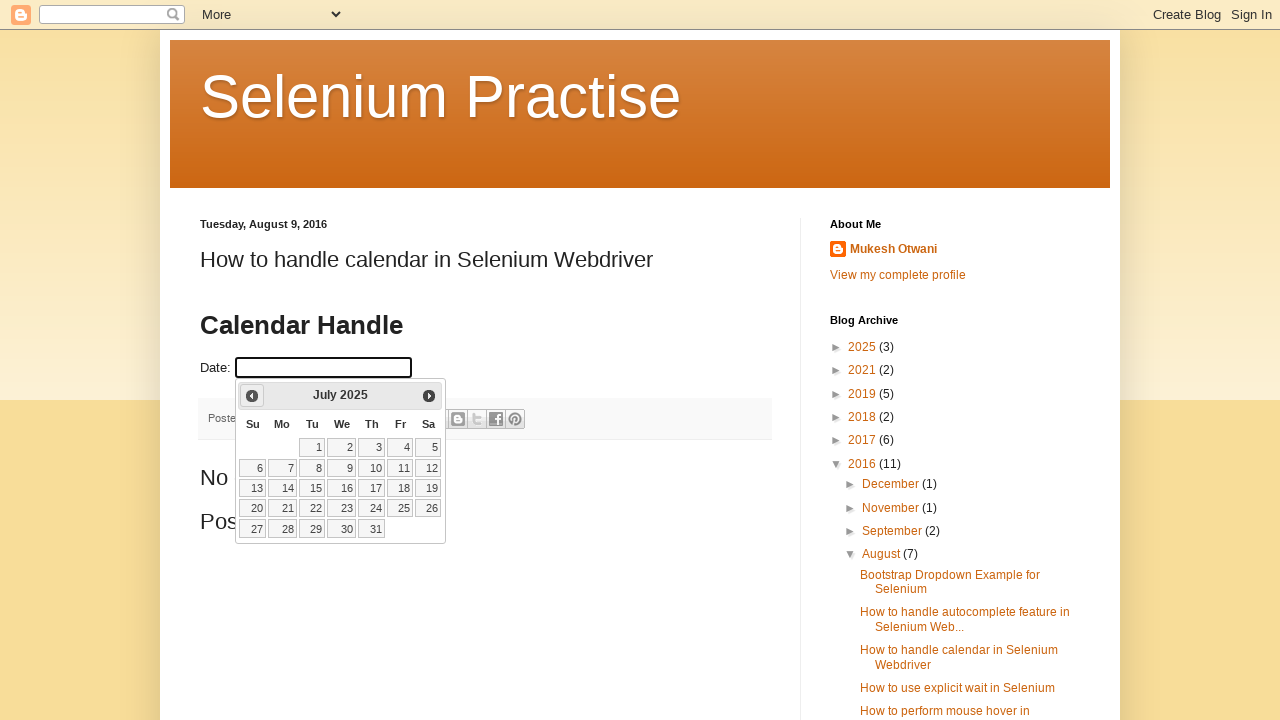

Clicked Previous button to navigate to earlier month at (252, 396) on xpath=//span[text()='Prev']
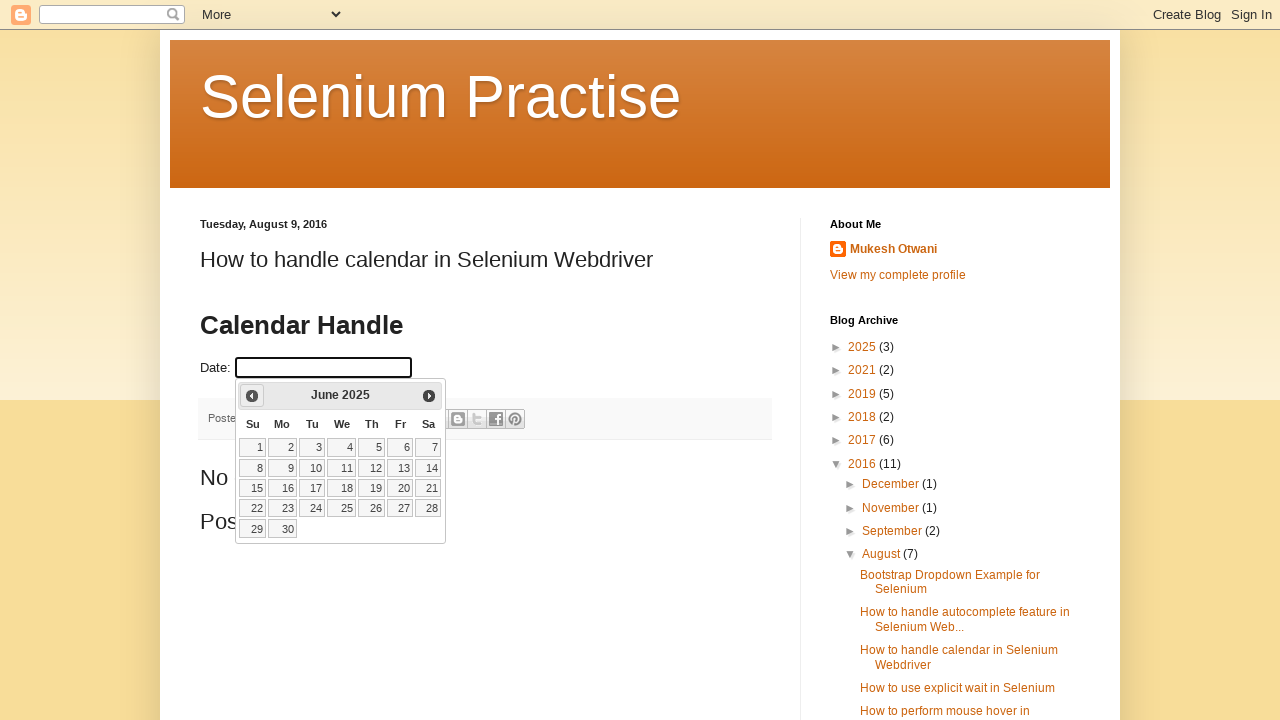

Updated current calendar date: June 2025
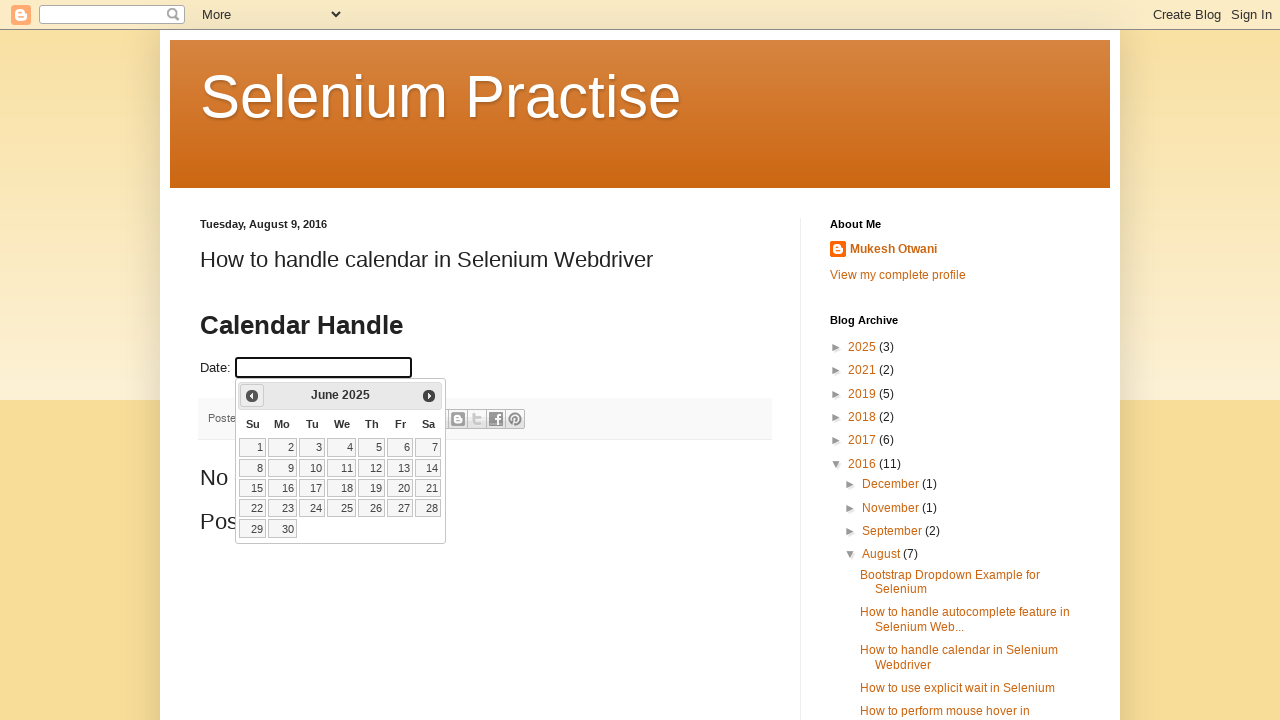

Clicked Previous button to navigate to earlier month at (252, 396) on xpath=//span[text()='Prev']
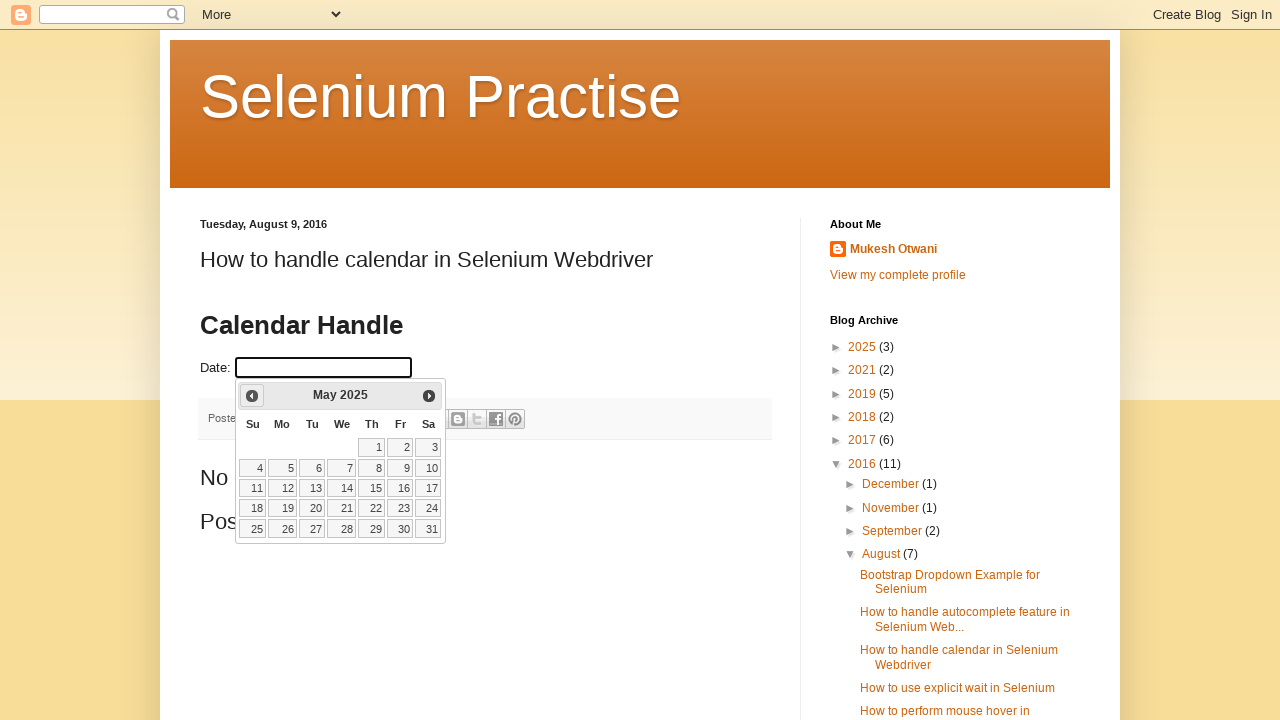

Updated current calendar date: May 2025
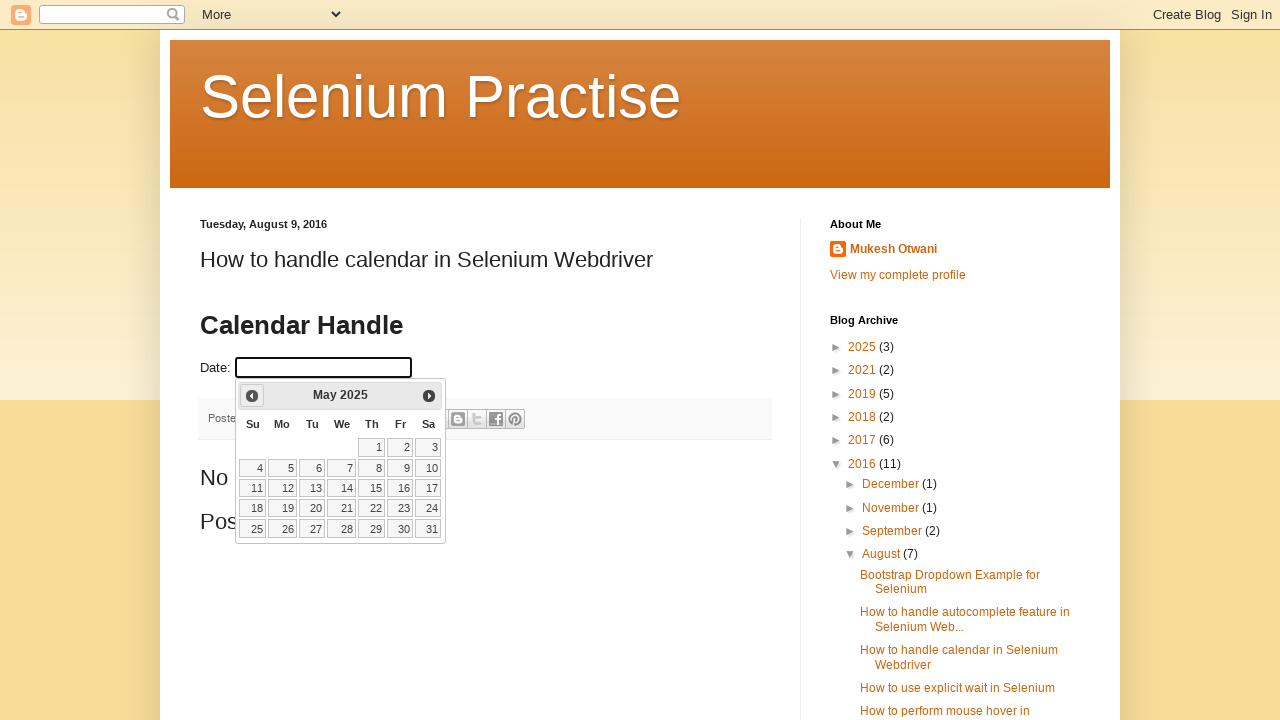

Clicked Previous button to navigate to earlier month at (252, 396) on xpath=//span[text()='Prev']
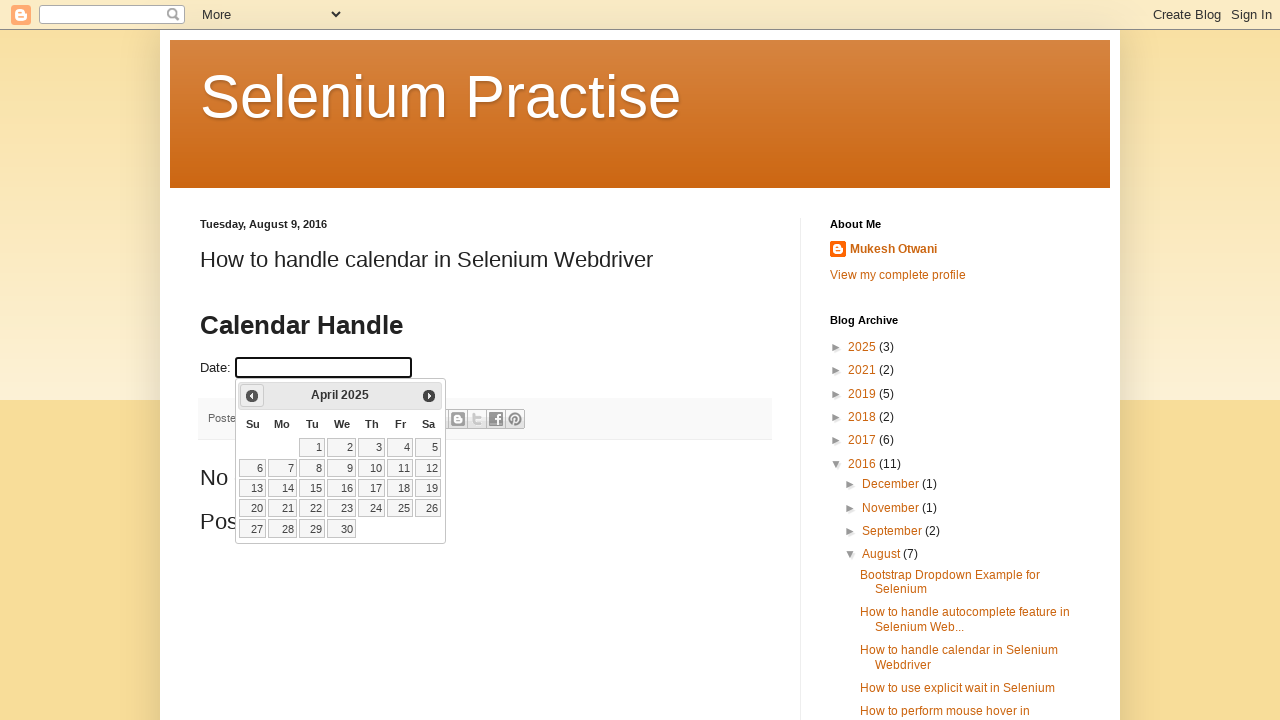

Updated current calendar date: April 2025
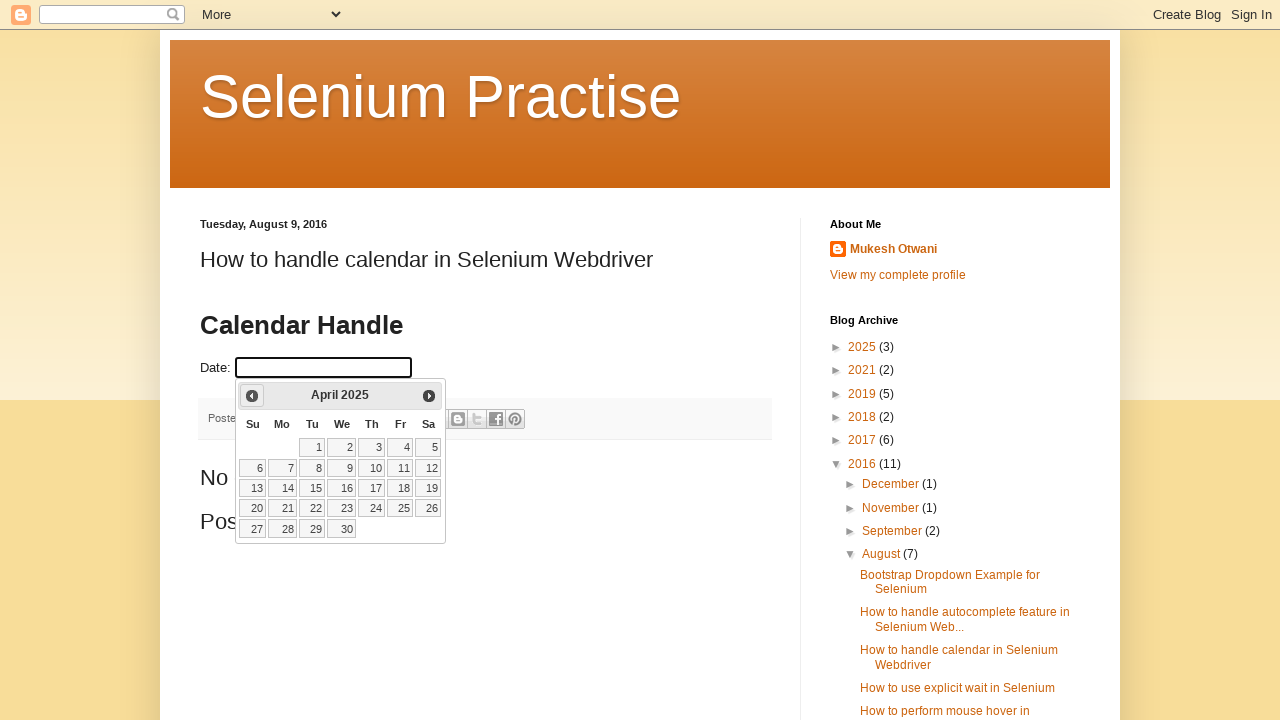

Clicked Previous button to navigate to earlier month at (252, 396) on xpath=//span[text()='Prev']
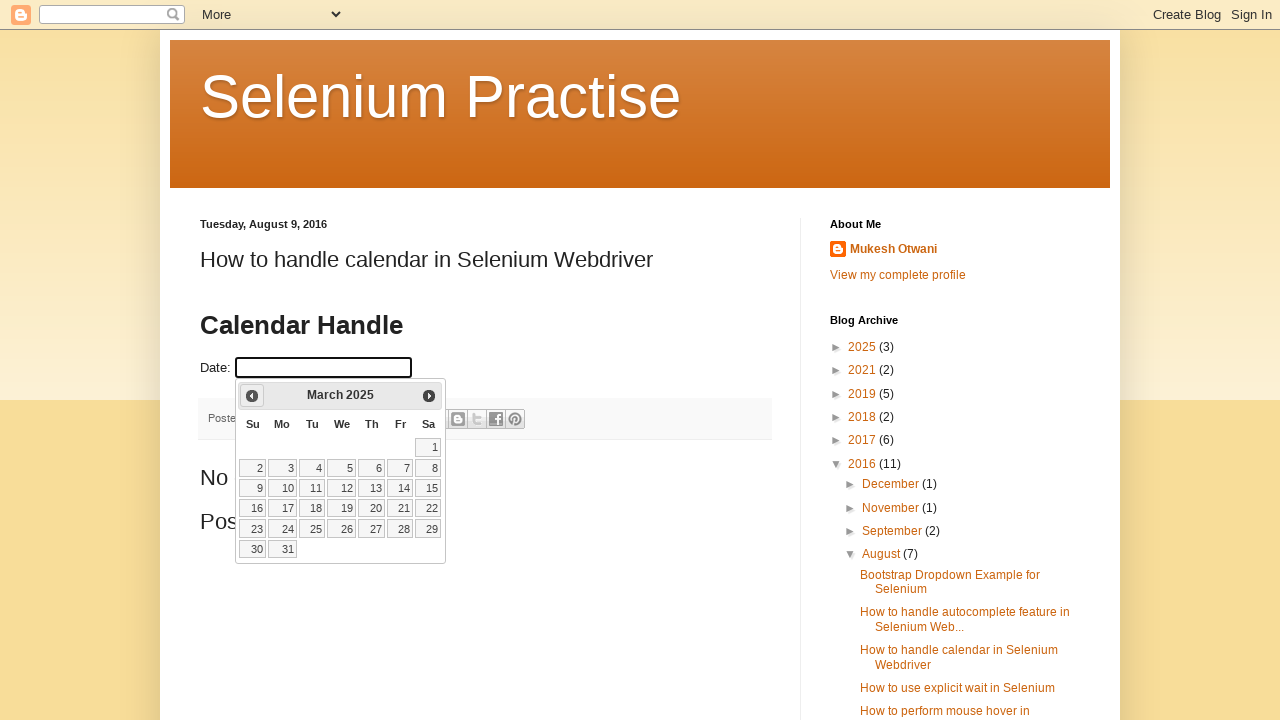

Updated current calendar date: March 2025
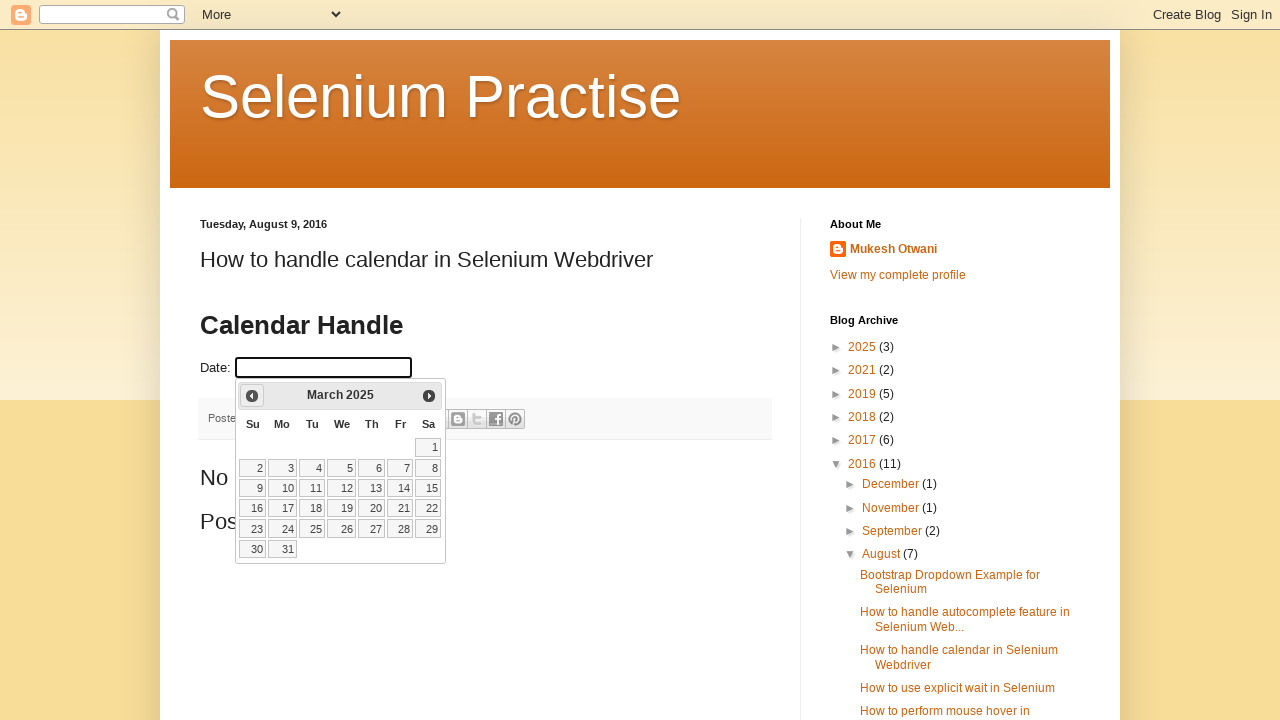

Clicked Previous button to navigate to earlier month at (252, 396) on xpath=//span[text()='Prev']
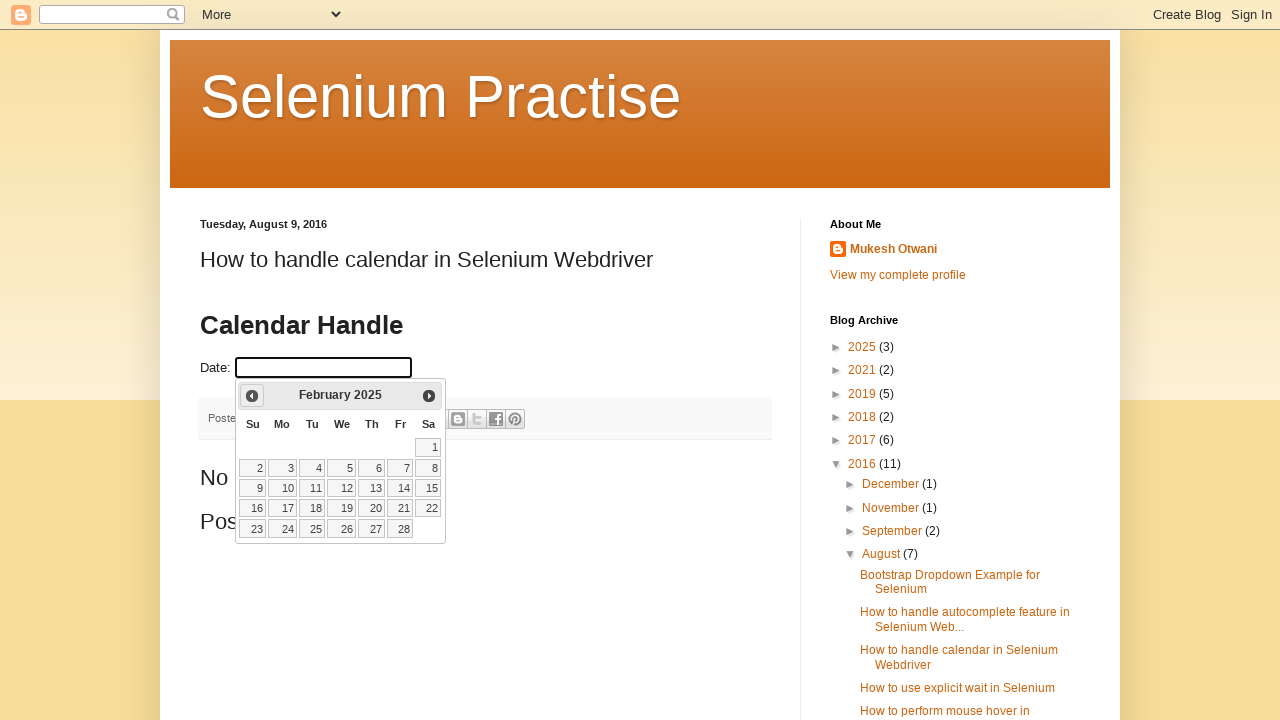

Updated current calendar date: February 2025
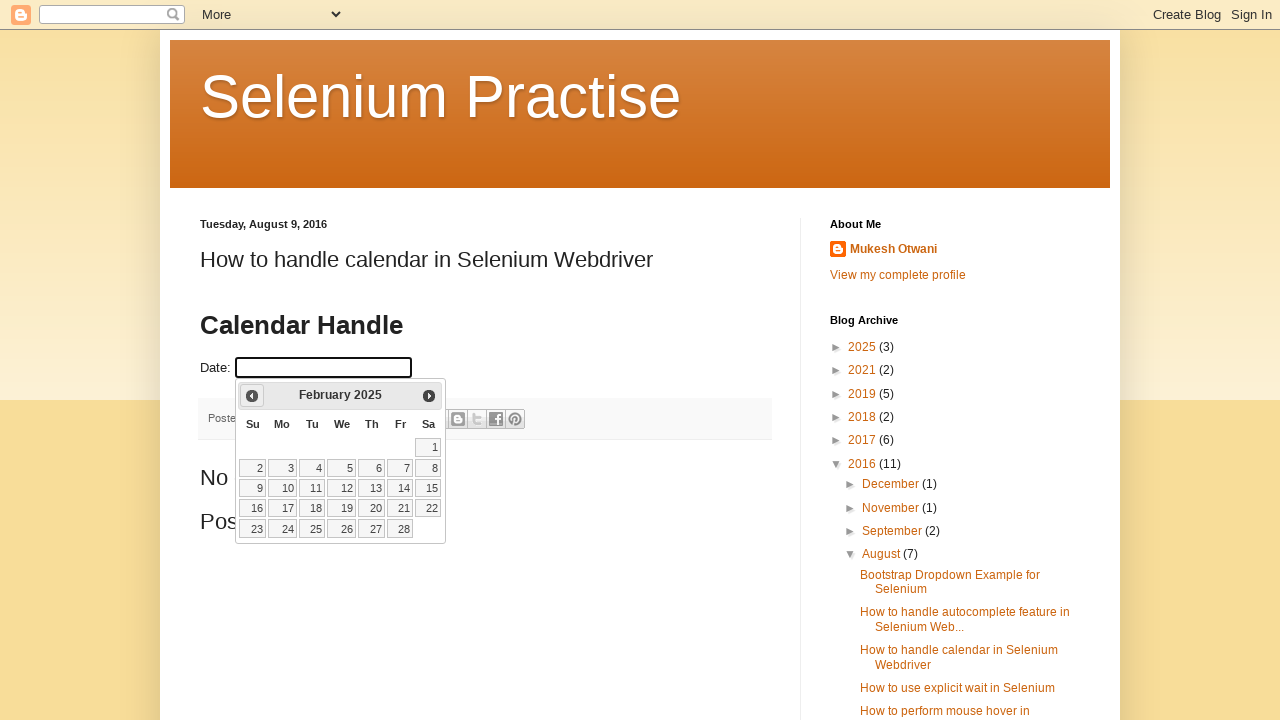

Clicked Previous button to navigate to earlier month at (252, 396) on xpath=//span[text()='Prev']
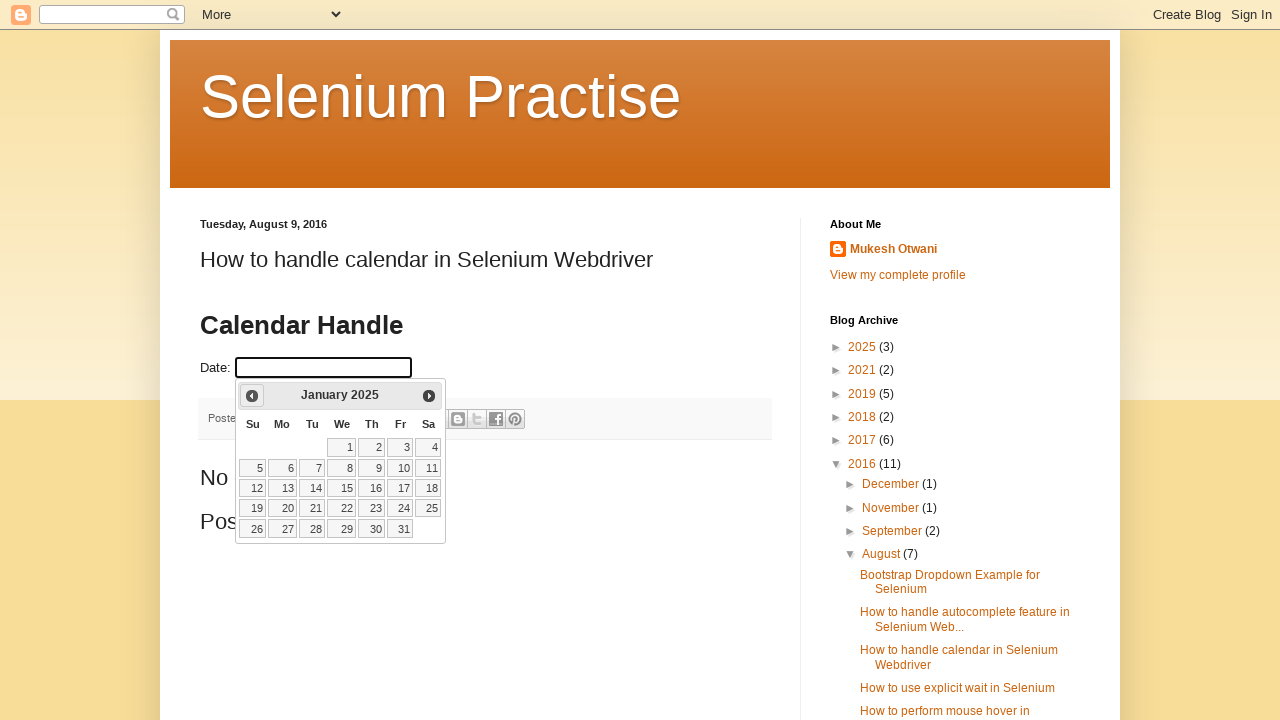

Updated current calendar date: January 2025
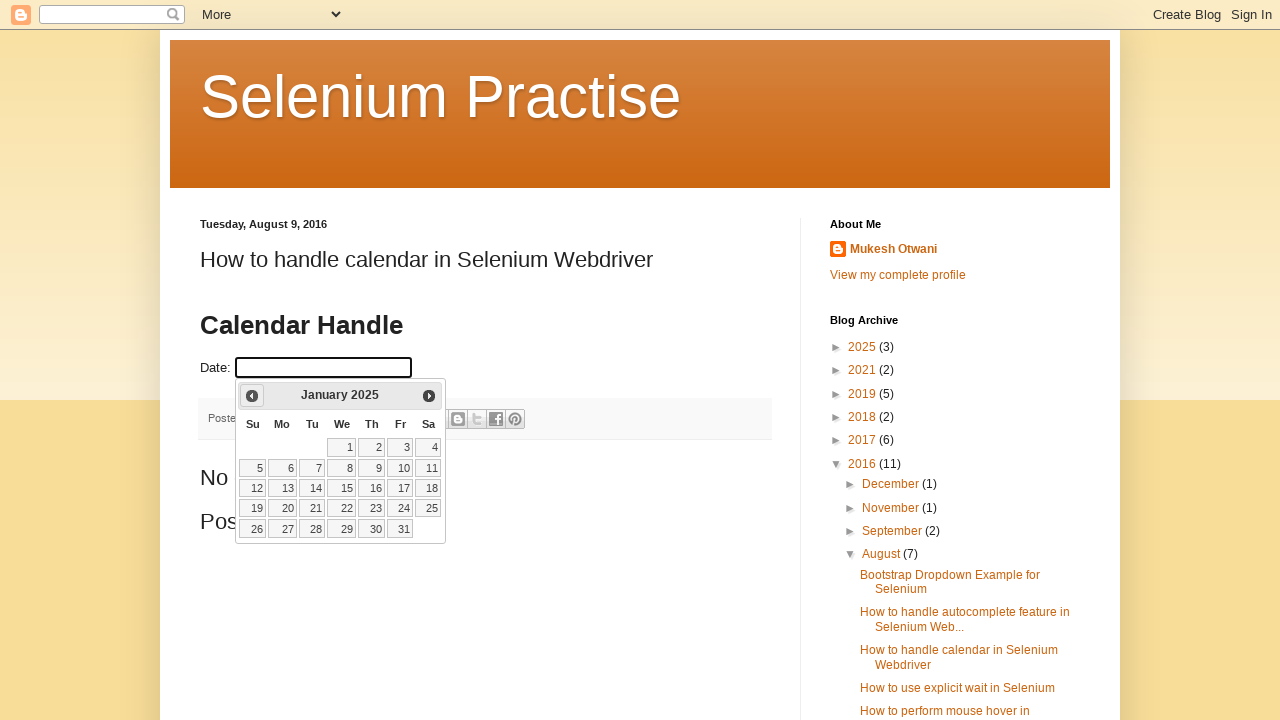

Clicked Previous button to navigate to earlier month at (252, 396) on xpath=//span[text()='Prev']
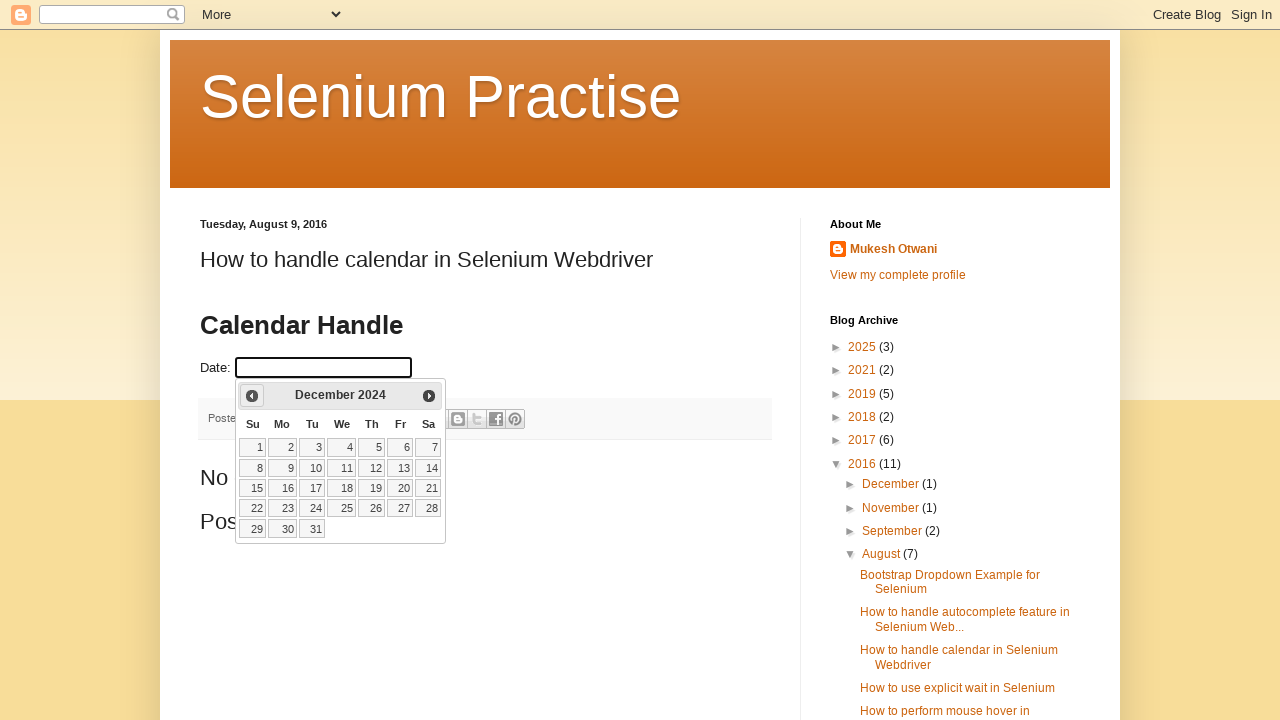

Updated current calendar date: December 2024
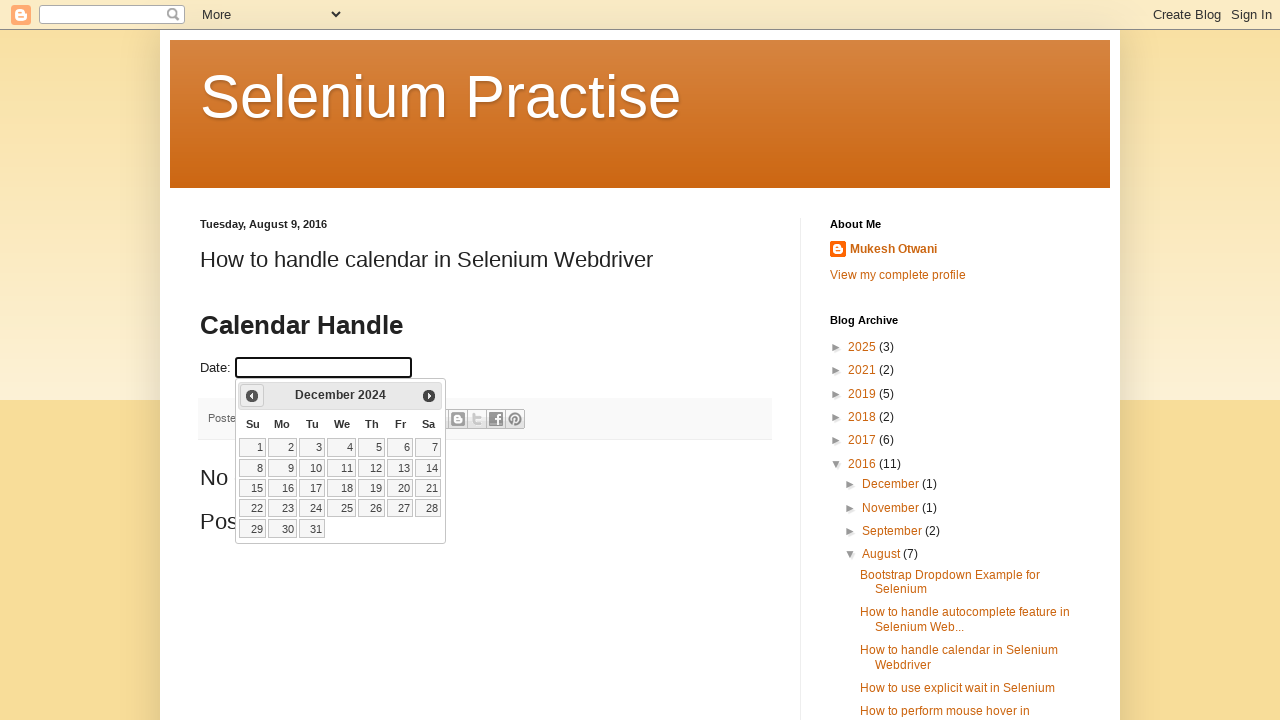

Clicked Previous button to navigate to earlier month at (252, 396) on xpath=//span[text()='Prev']
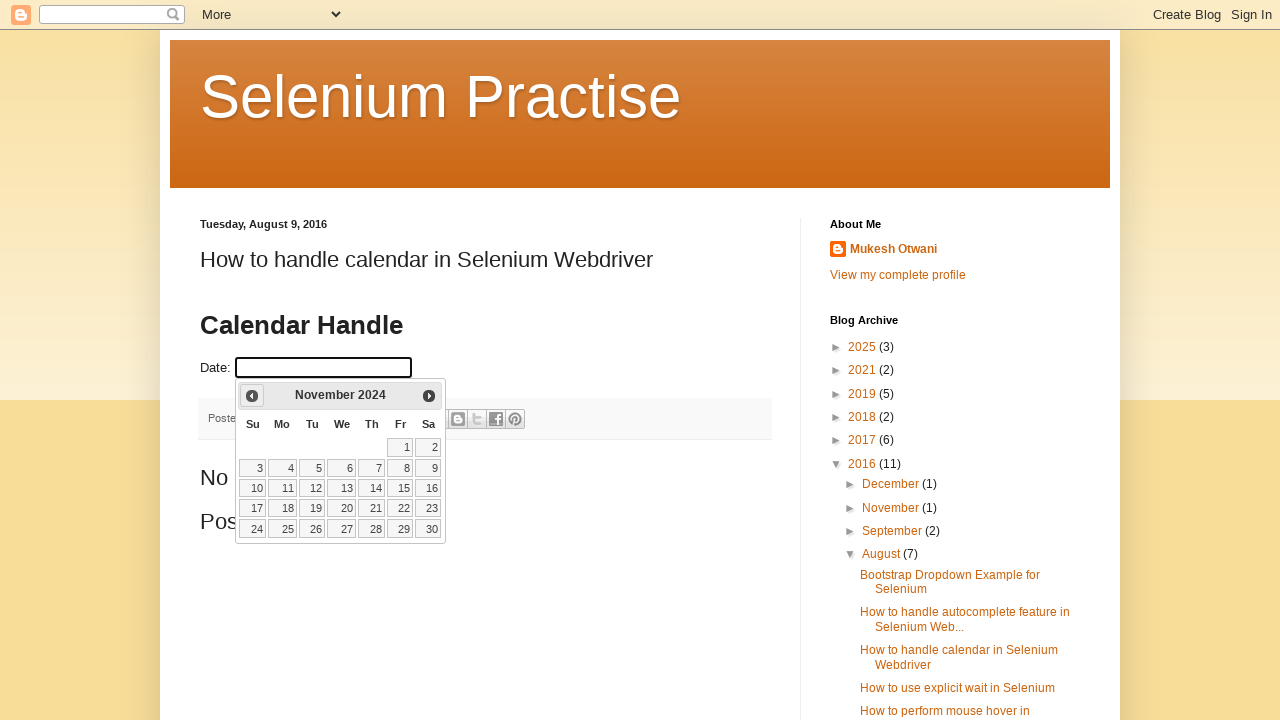

Updated current calendar date: November 2024
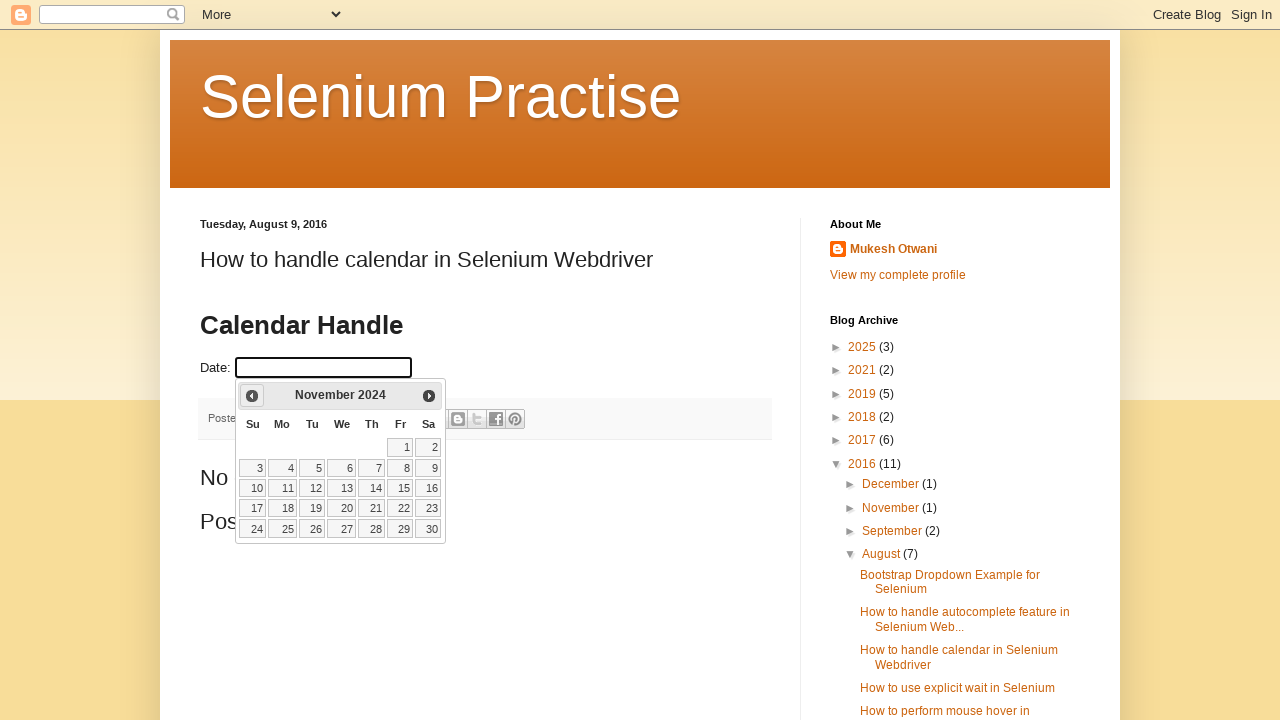

Clicked Previous button to navigate to earlier month at (252, 396) on xpath=//span[text()='Prev']
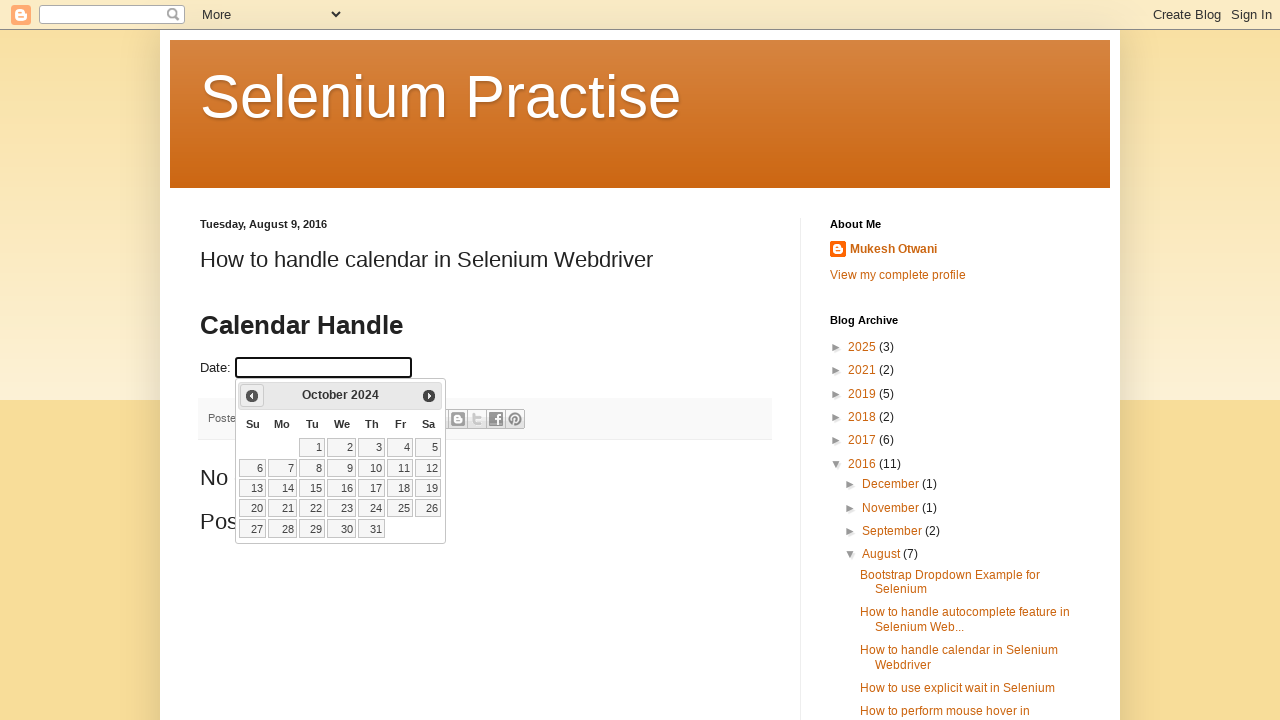

Updated current calendar date: October 2024
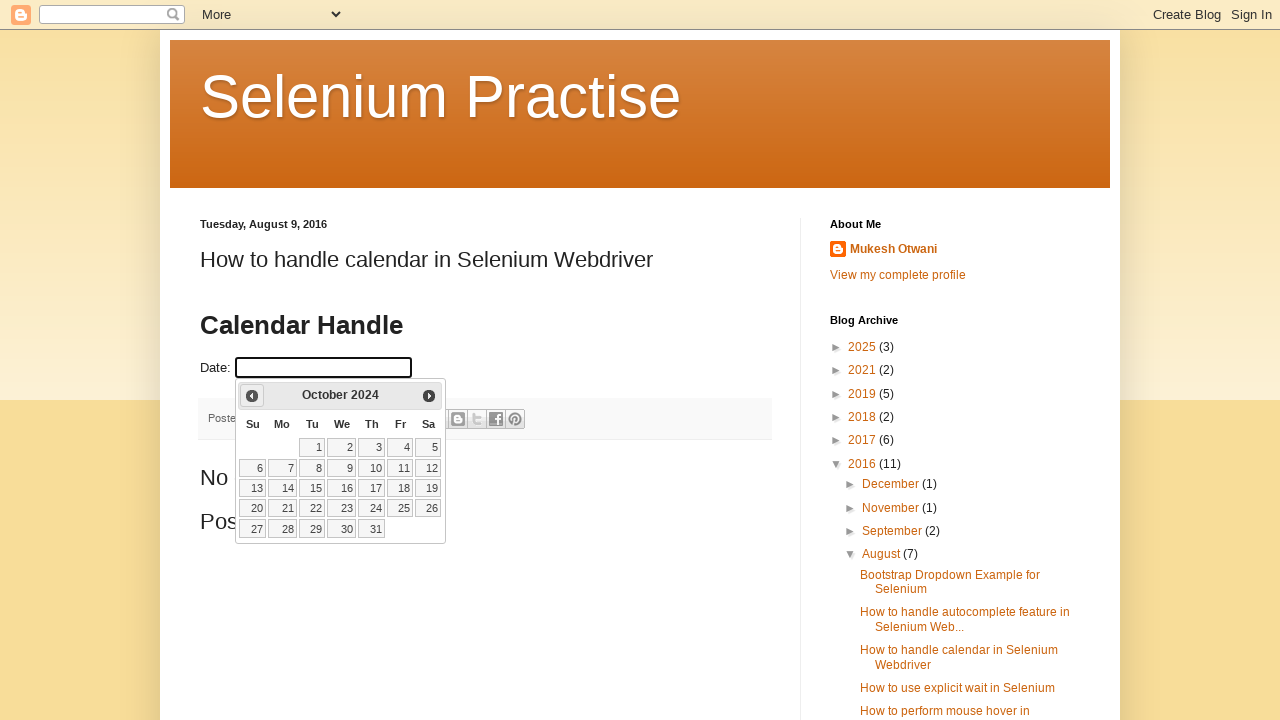

Clicked Previous button to navigate to earlier month at (252, 396) on xpath=//span[text()='Prev']
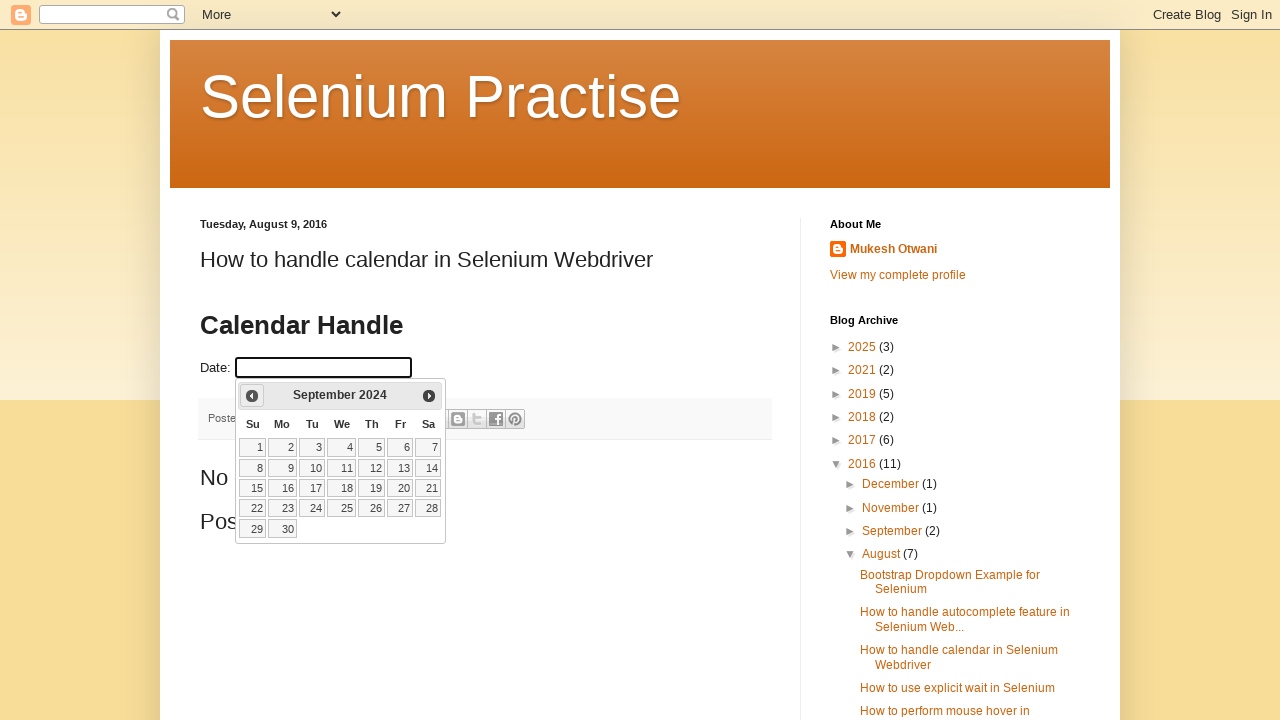

Updated current calendar date: September 2024
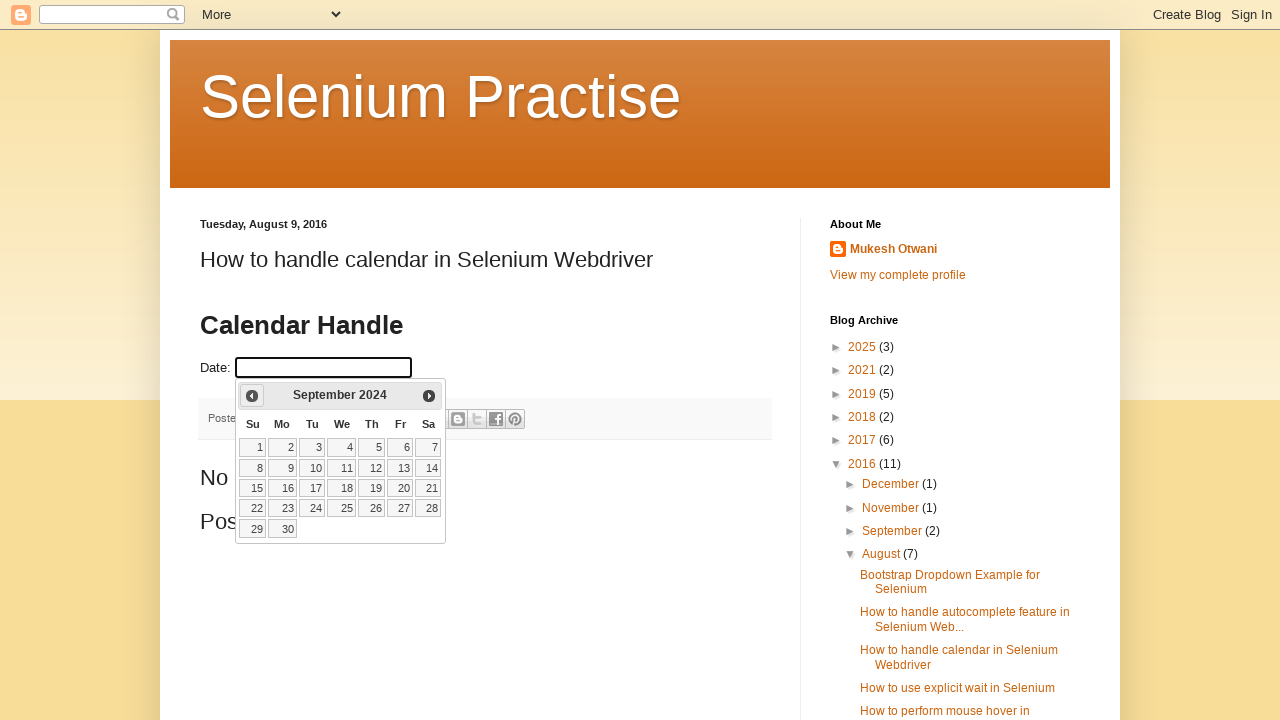

Clicked Previous button to navigate to earlier month at (252, 396) on xpath=//span[text()='Prev']
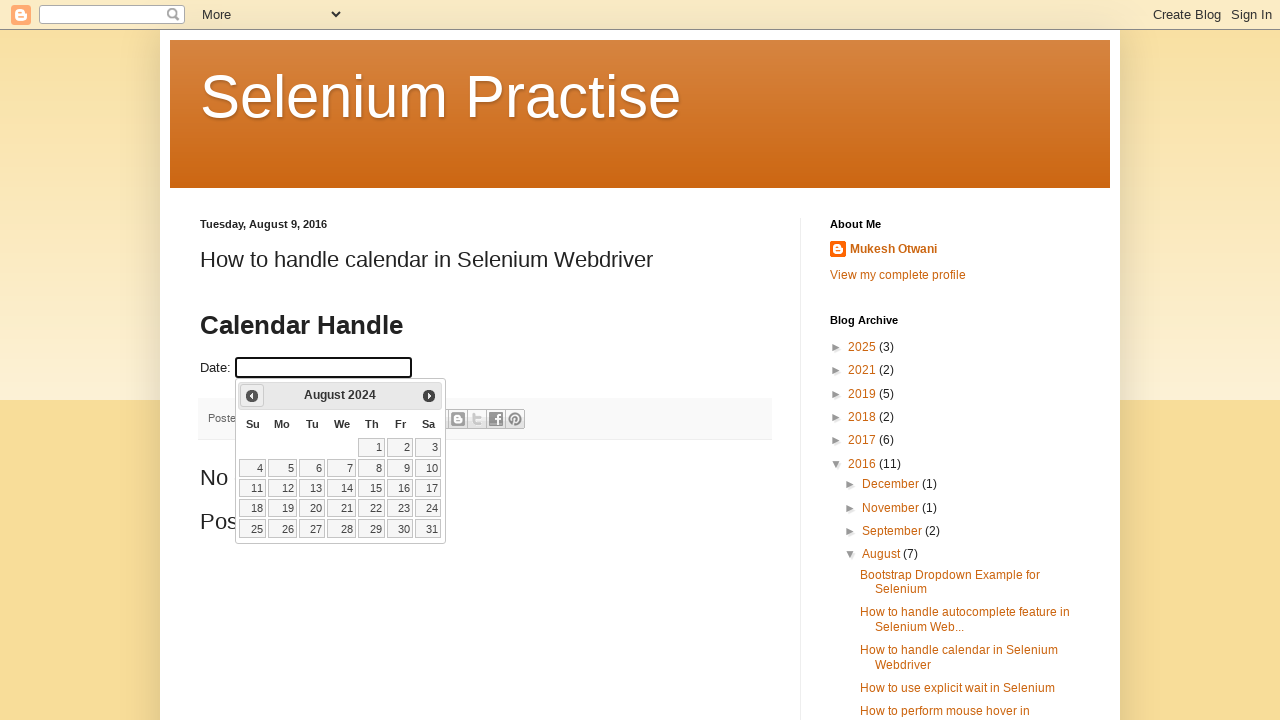

Updated current calendar date: August 2024
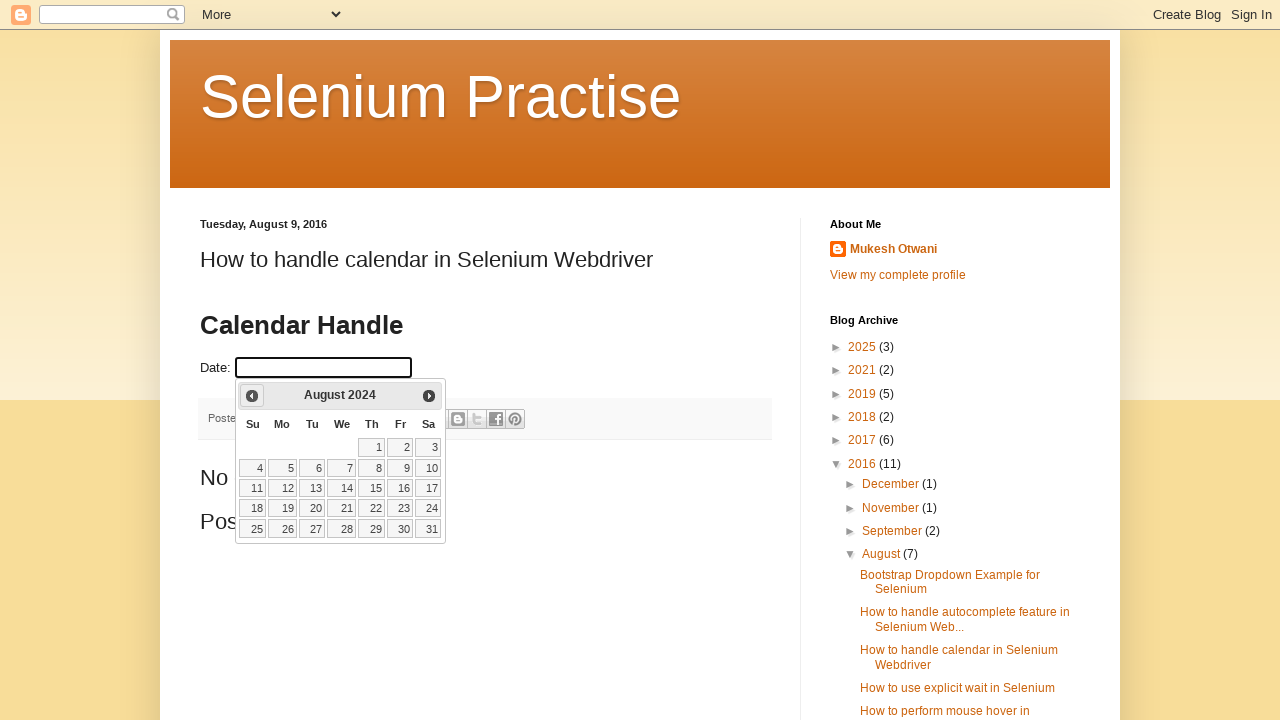

Clicked Previous button to navigate to earlier month at (252, 396) on xpath=//span[text()='Prev']
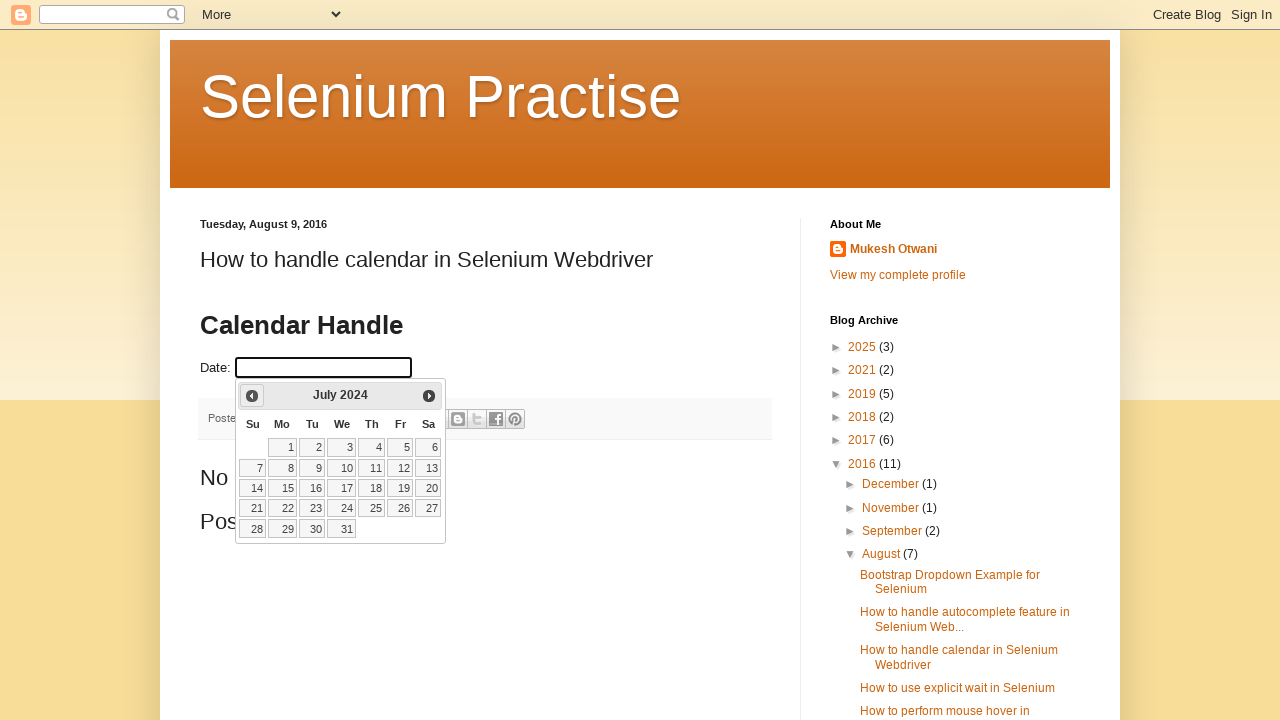

Updated current calendar date: July 2024
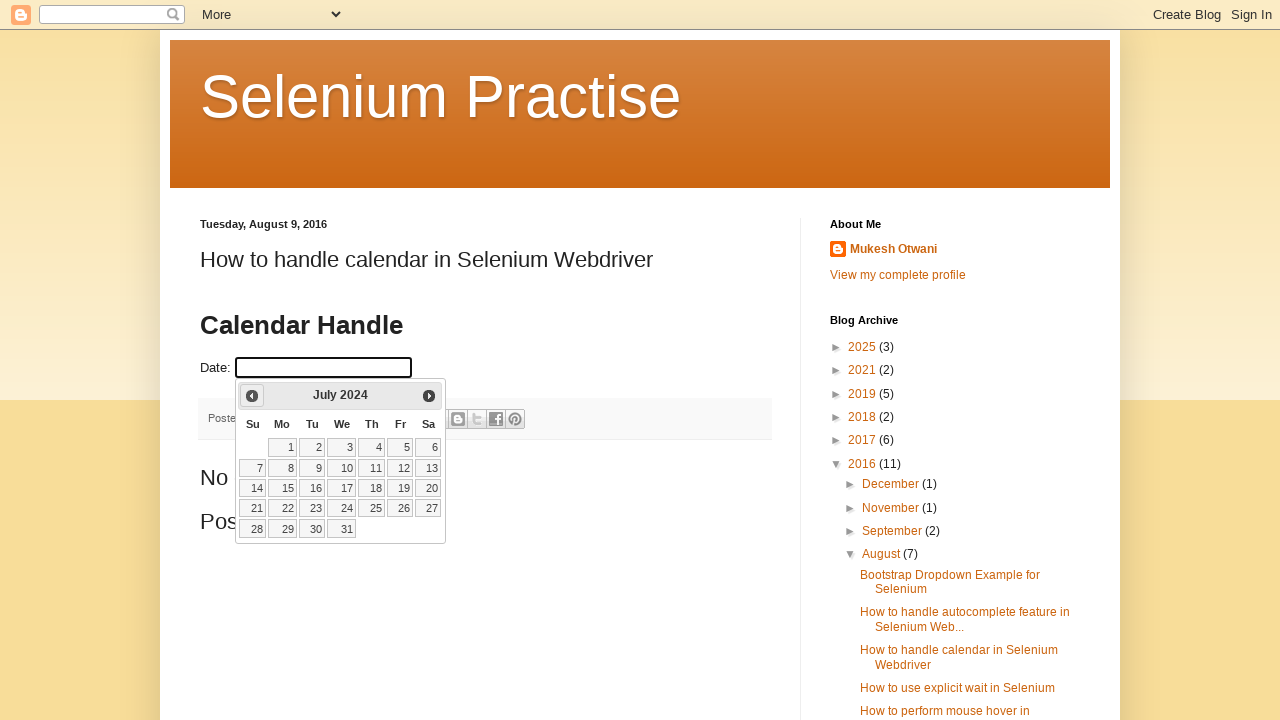

Clicked Previous button to navigate to earlier month at (252, 396) on xpath=//span[text()='Prev']
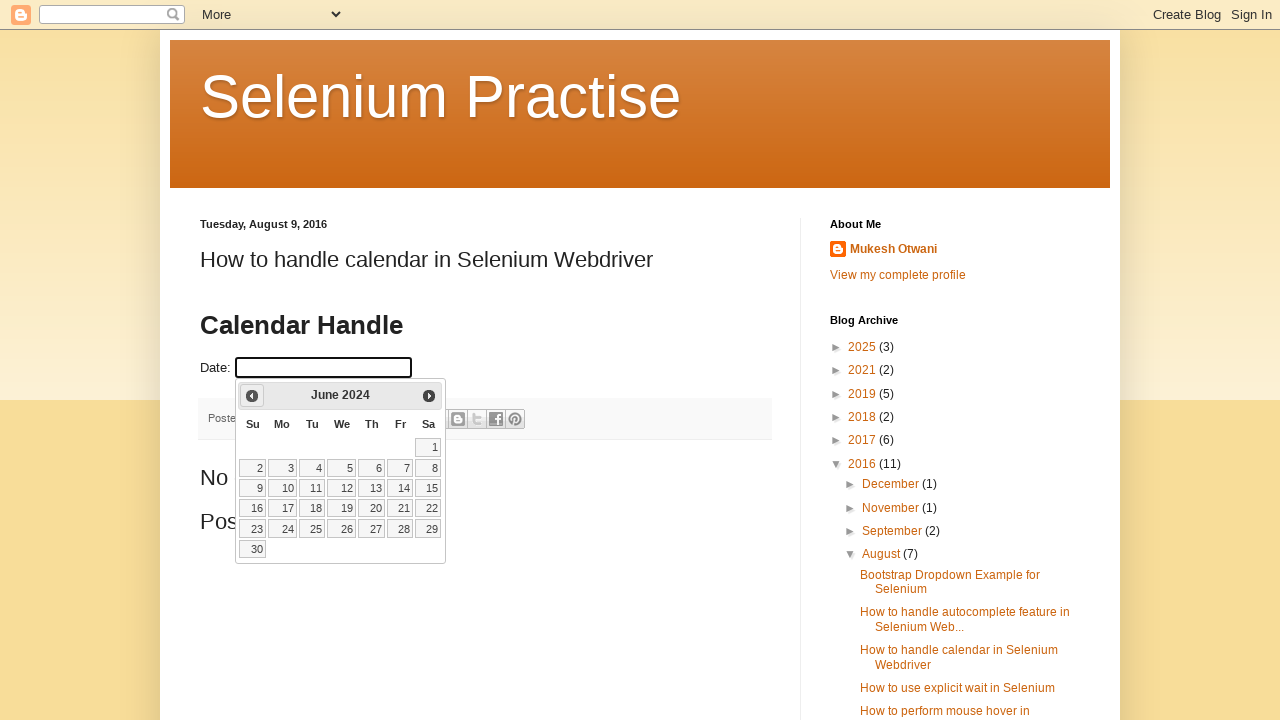

Updated current calendar date: June 2024
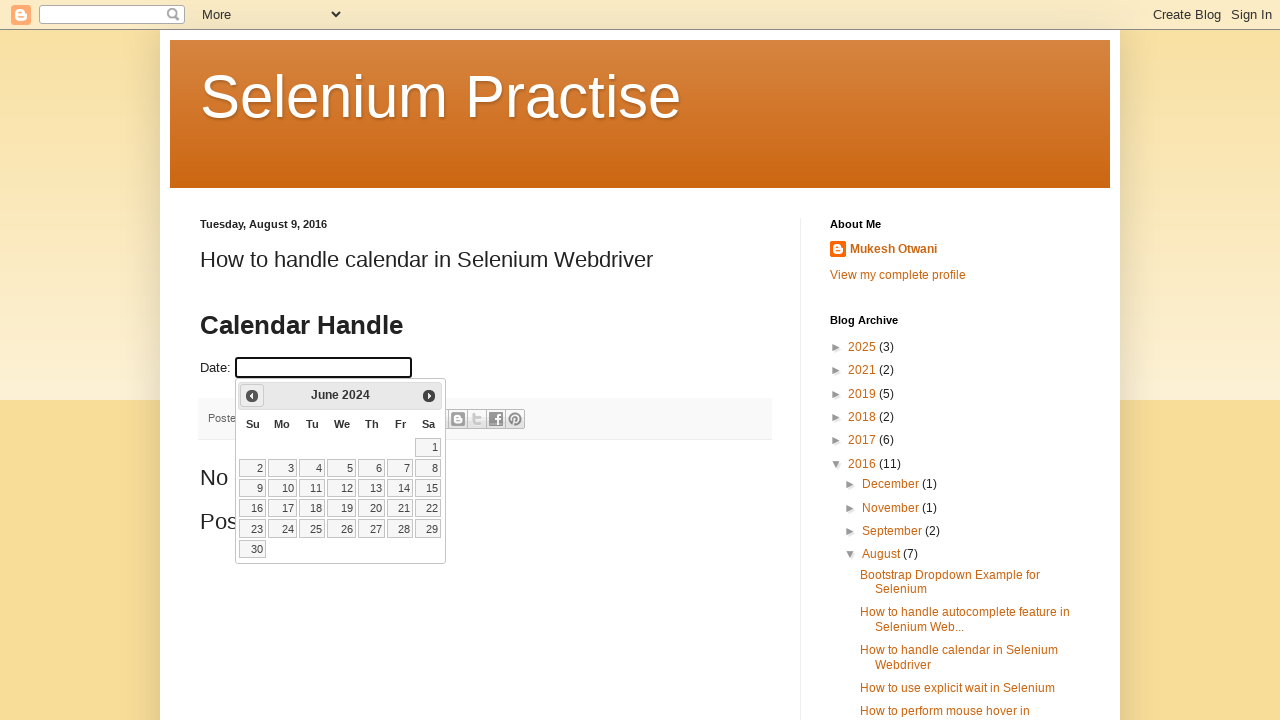

Clicked Previous button to navigate to earlier month at (252, 396) on xpath=//span[text()='Prev']
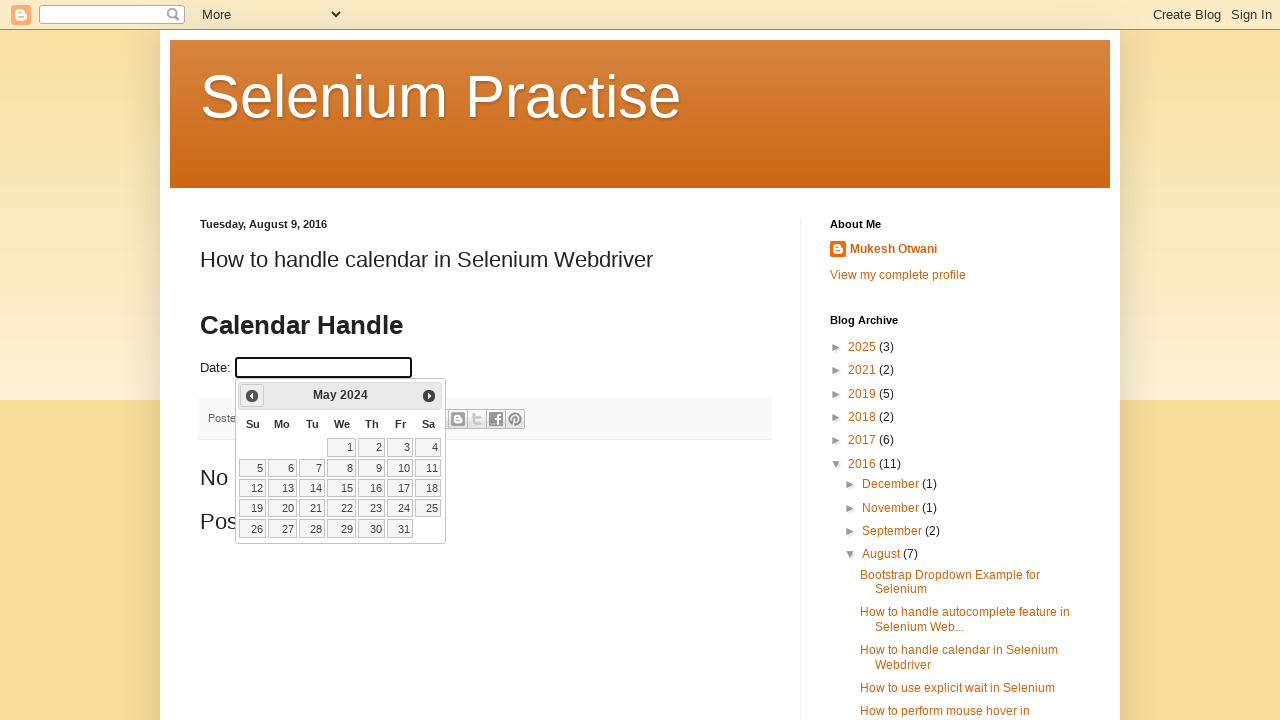

Updated current calendar date: May 2024
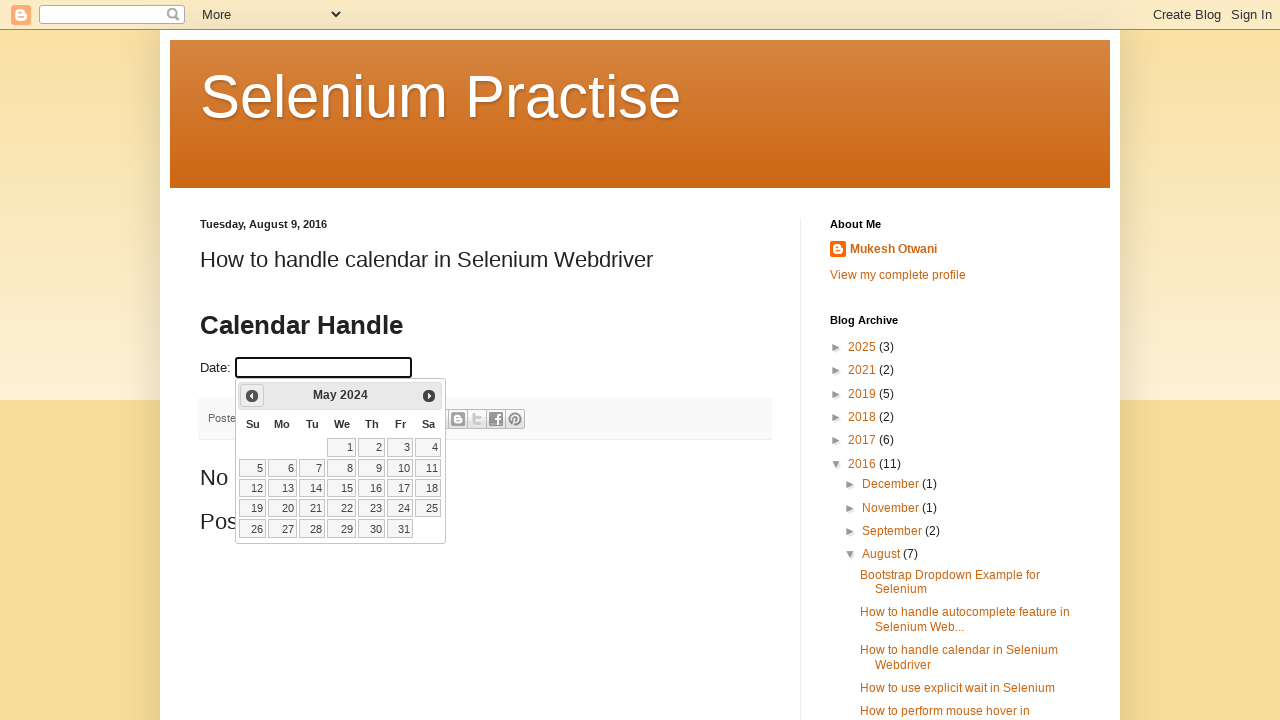

Clicked Previous button to navigate to earlier month at (252, 396) on xpath=//span[text()='Prev']
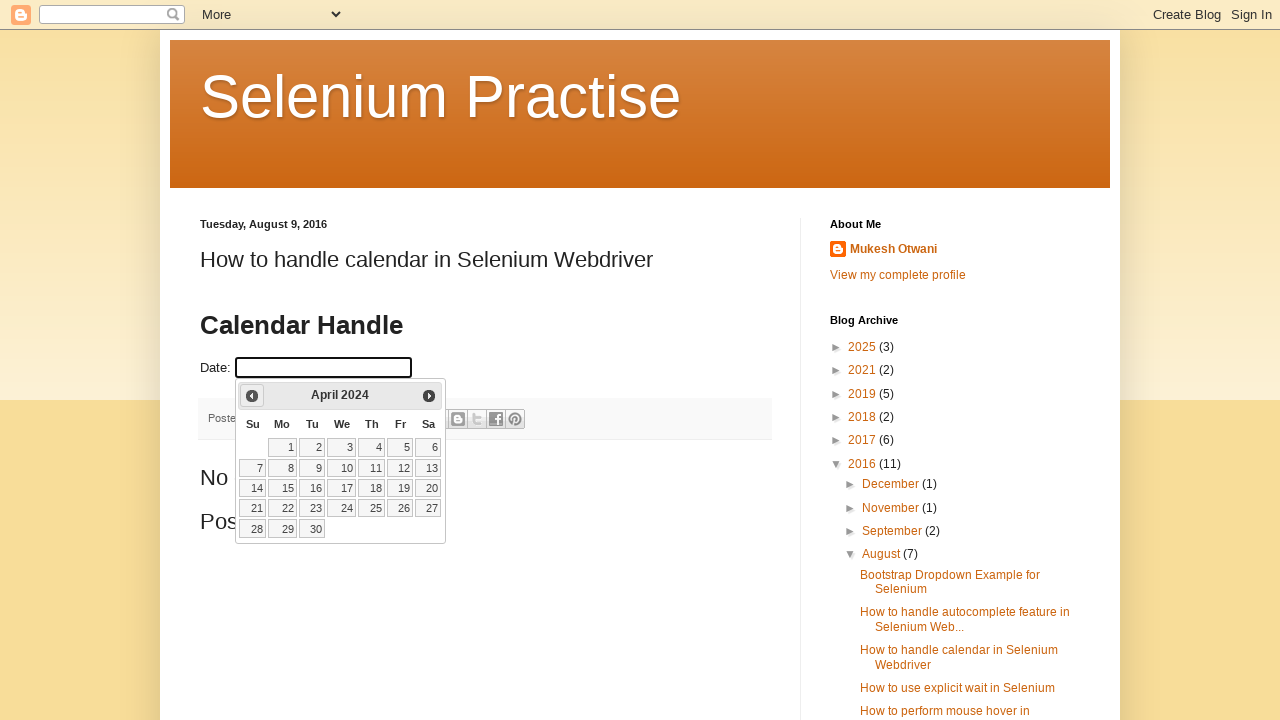

Updated current calendar date: April 2024
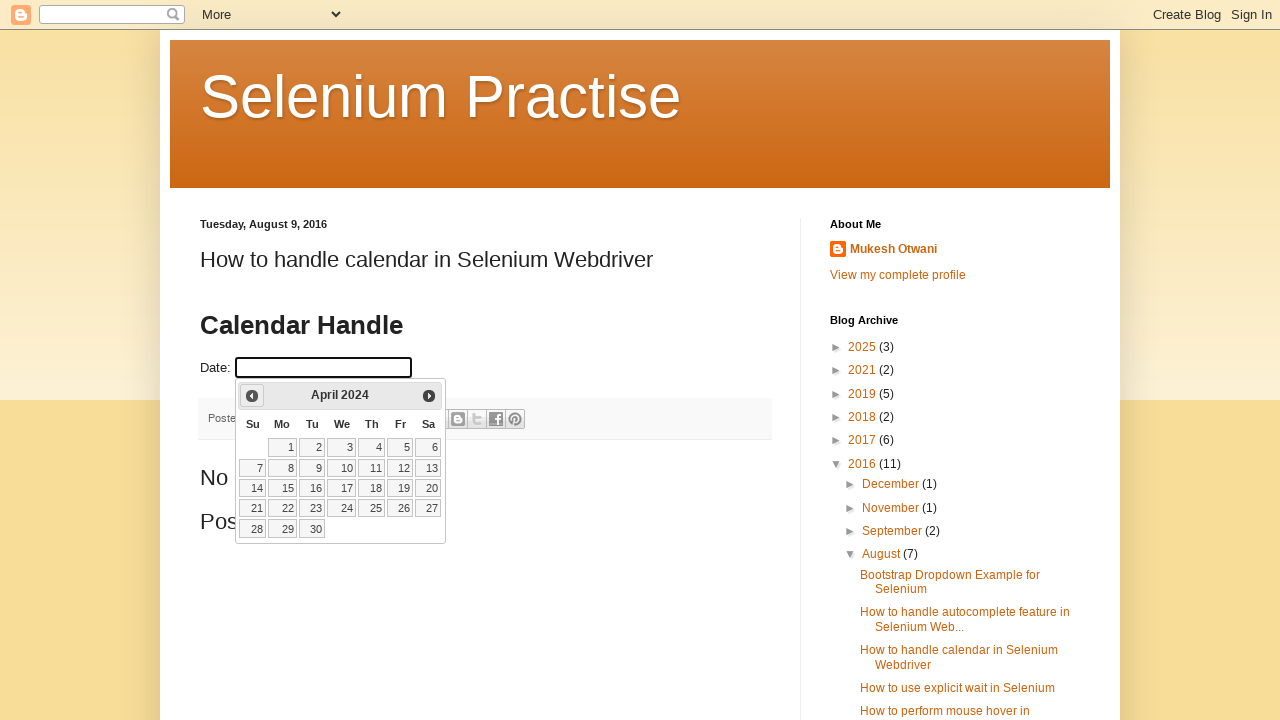

Clicked Previous button to navigate to earlier month at (252, 396) on xpath=//span[text()='Prev']
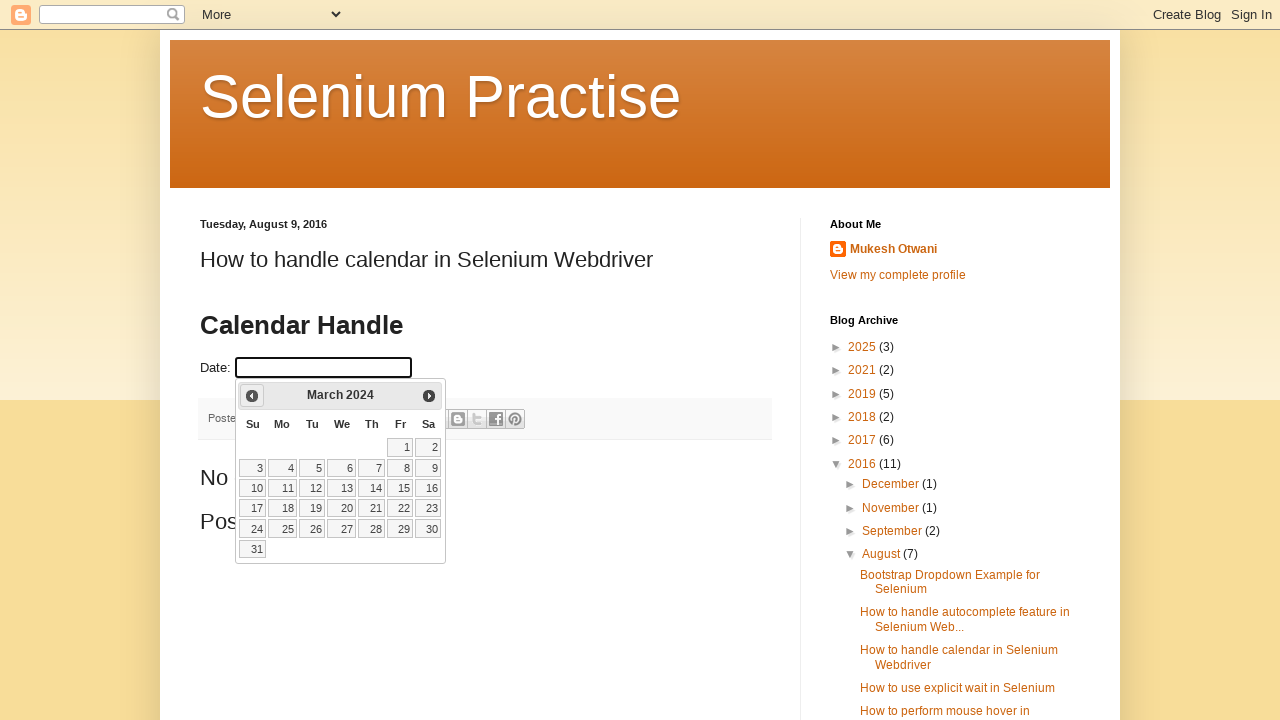

Updated current calendar date: March 2024
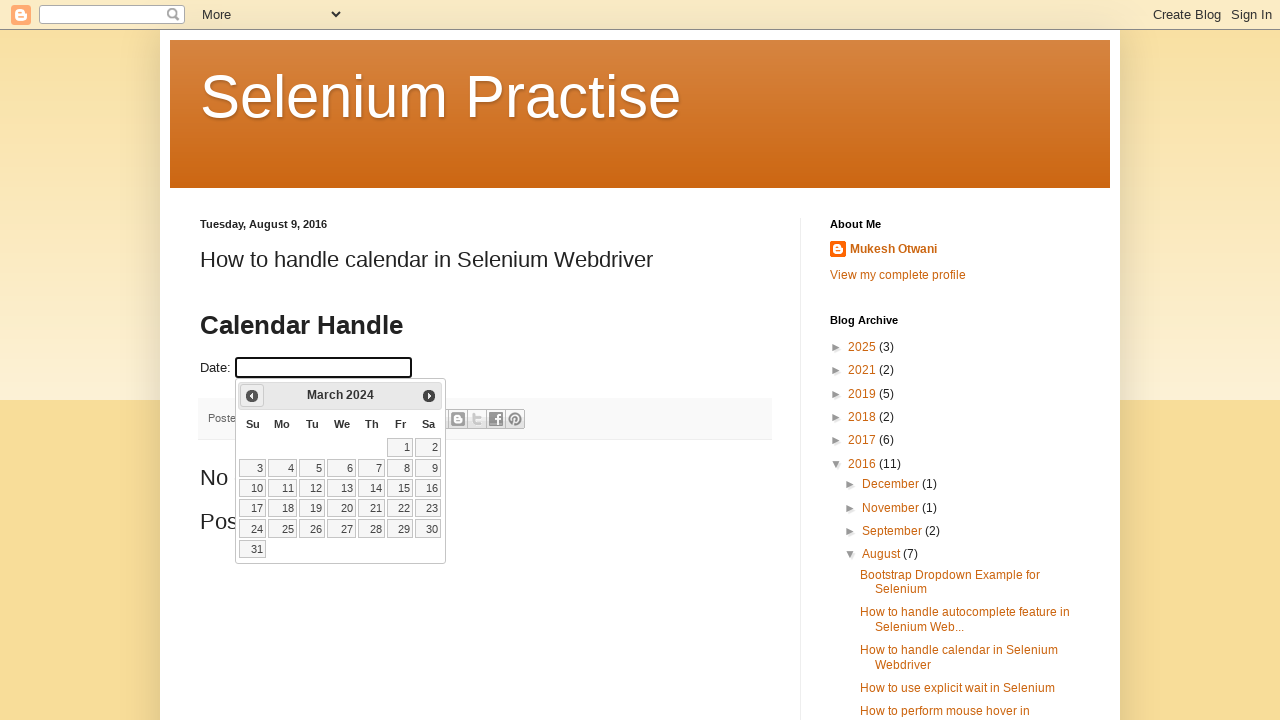

Clicked Previous button to navigate to earlier month at (252, 396) on xpath=//span[text()='Prev']
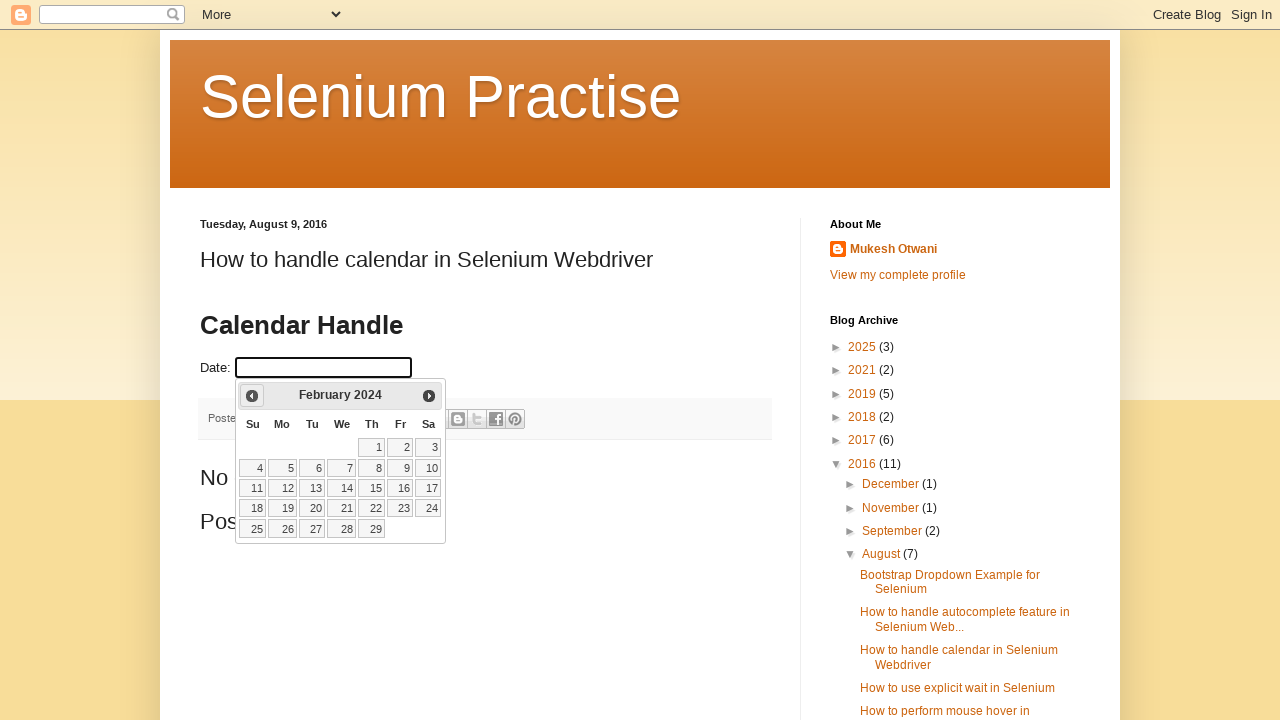

Updated current calendar date: February 2024
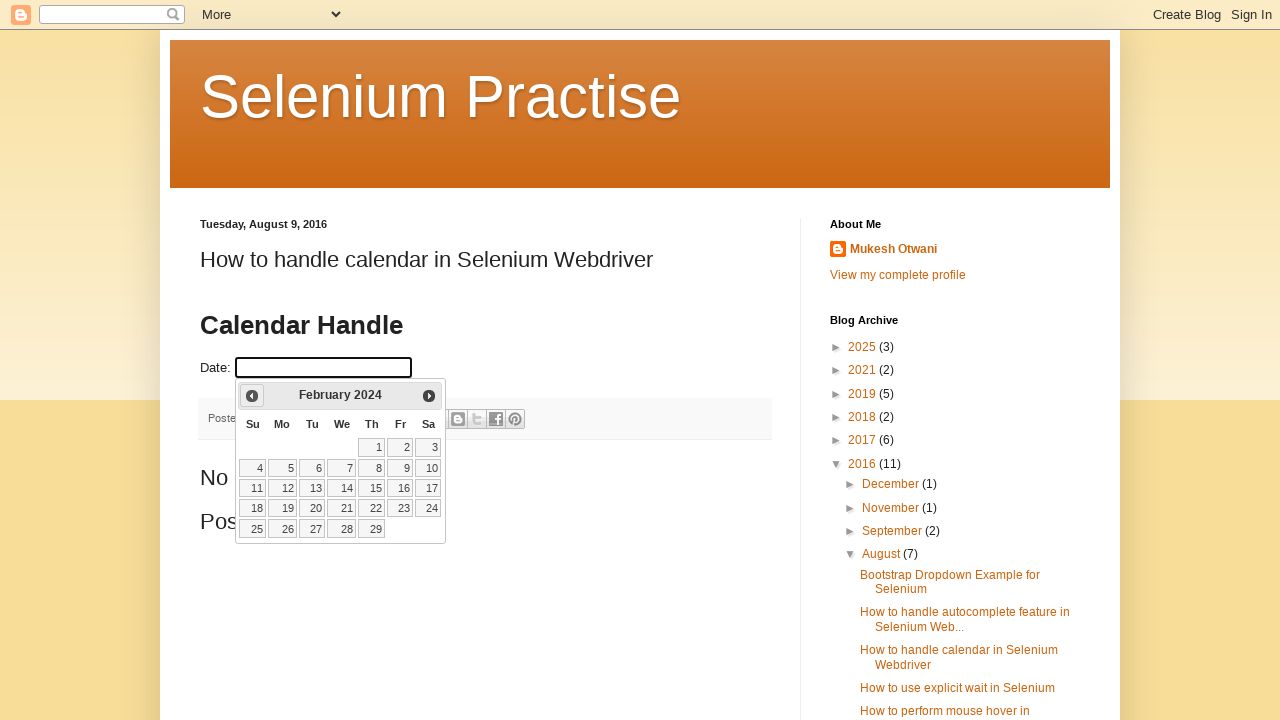

Clicked Previous button to navigate to earlier month at (252, 396) on xpath=//span[text()='Prev']
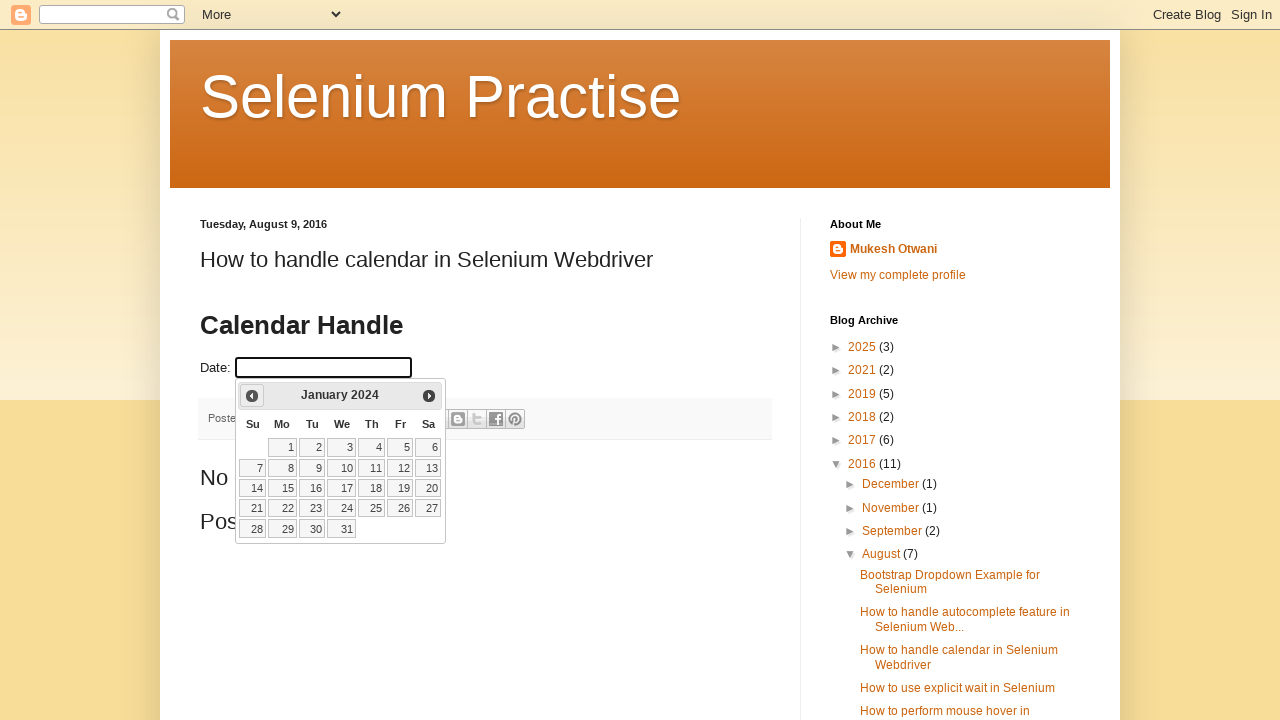

Updated current calendar date: January 2024
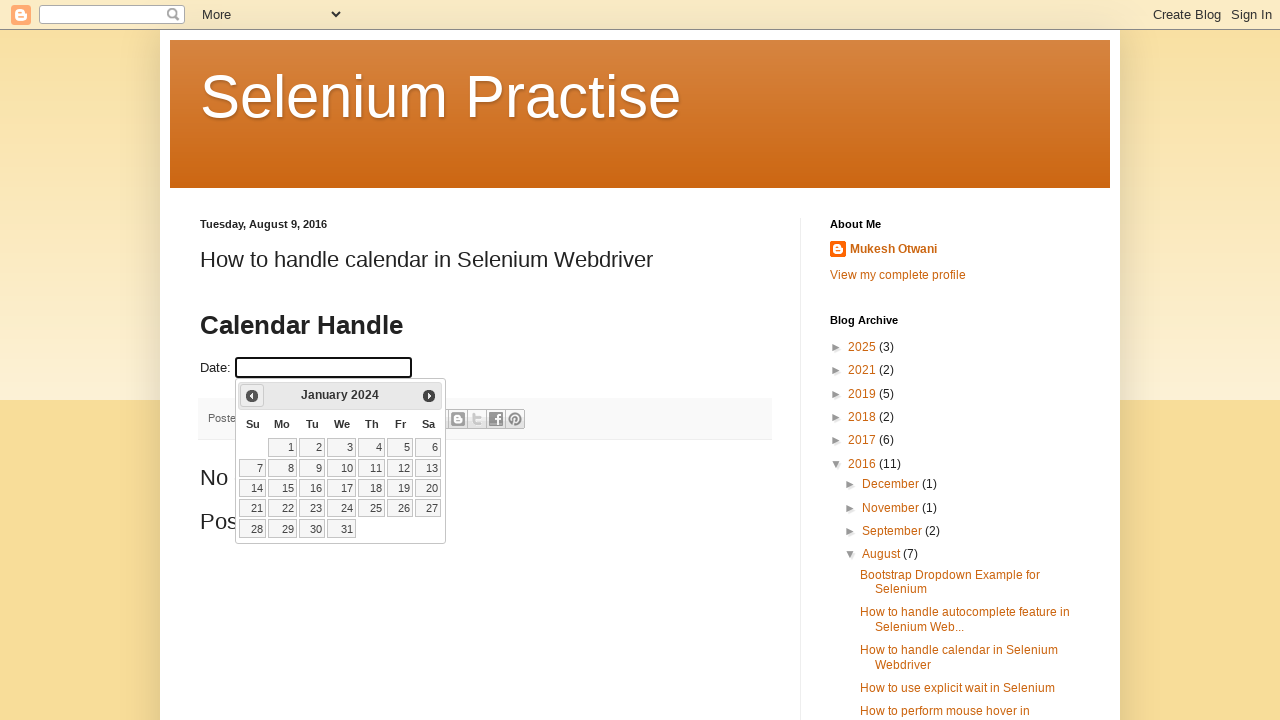

Clicked Previous button to navigate to earlier month at (252, 396) on xpath=//span[text()='Prev']
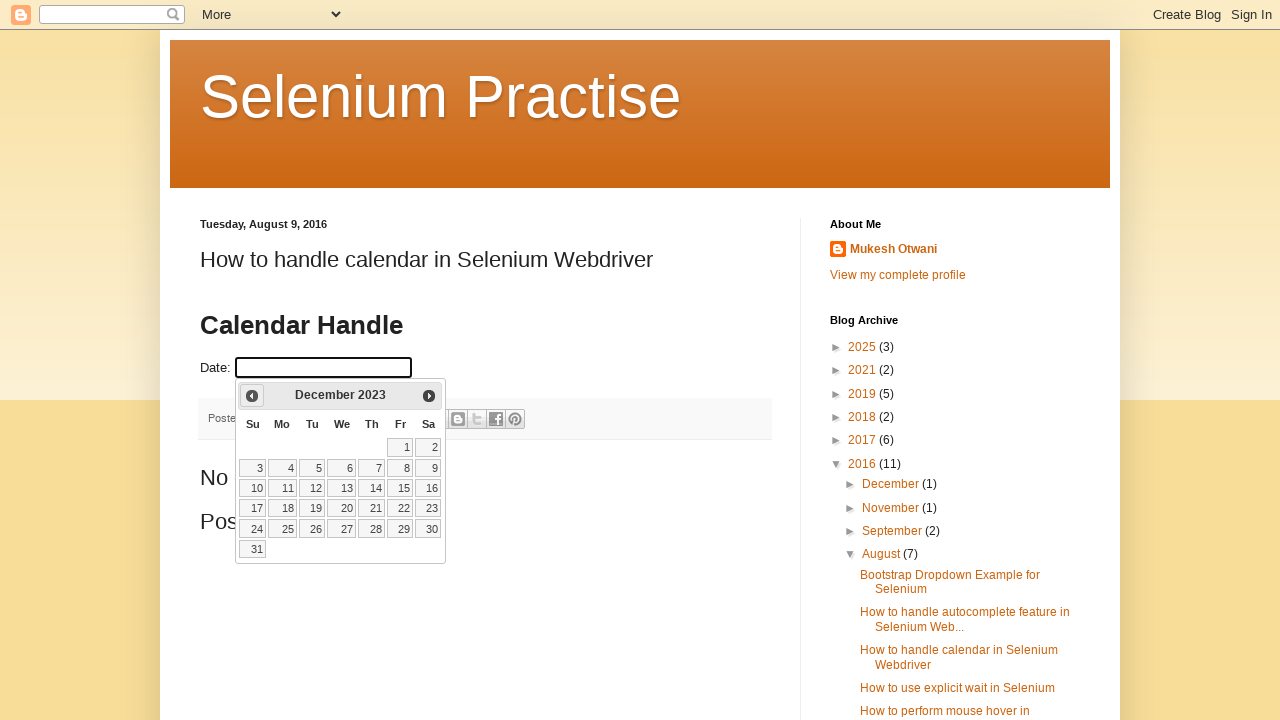

Updated current calendar date: December 2023
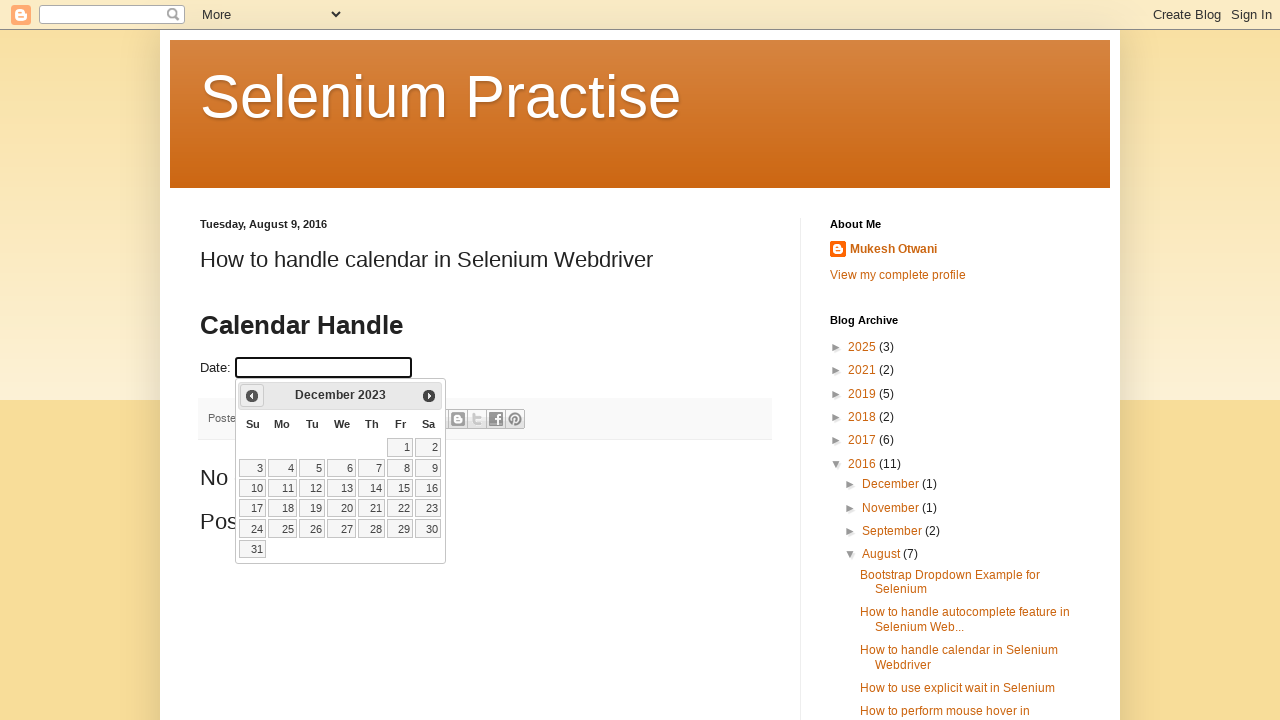

Clicked Previous button to navigate to earlier month at (252, 396) on xpath=//span[text()='Prev']
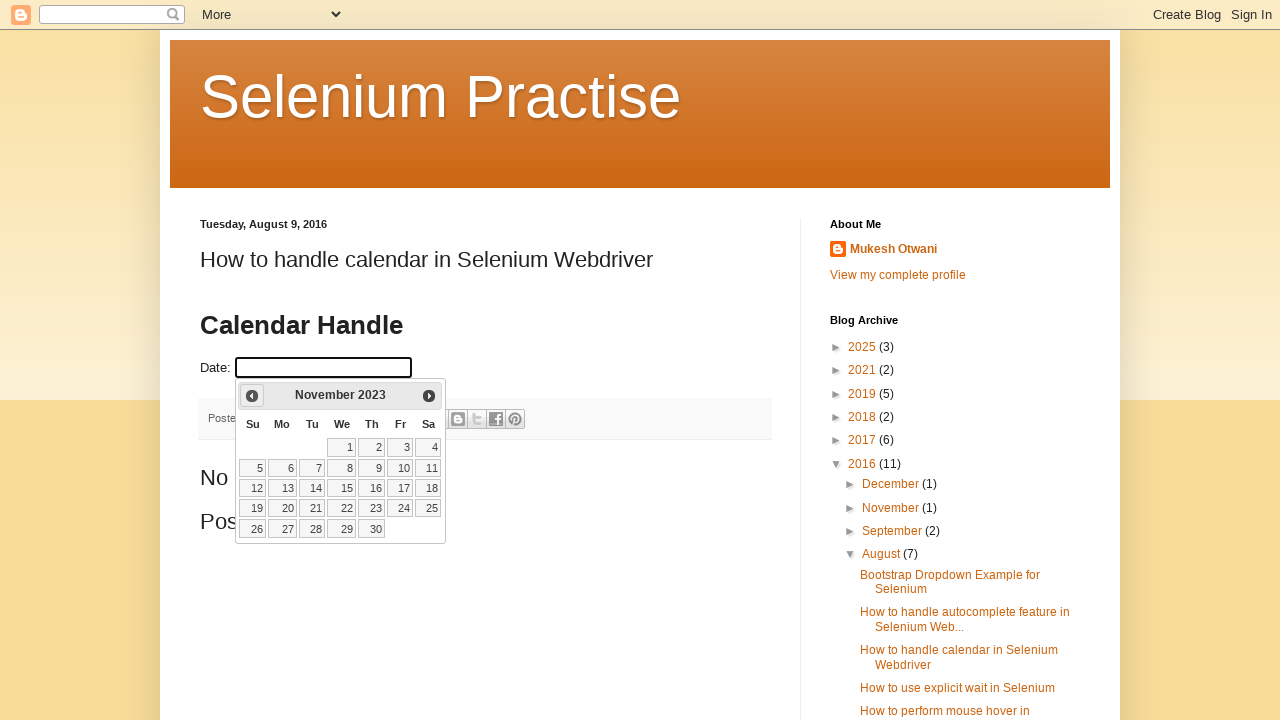

Updated current calendar date: November 2023
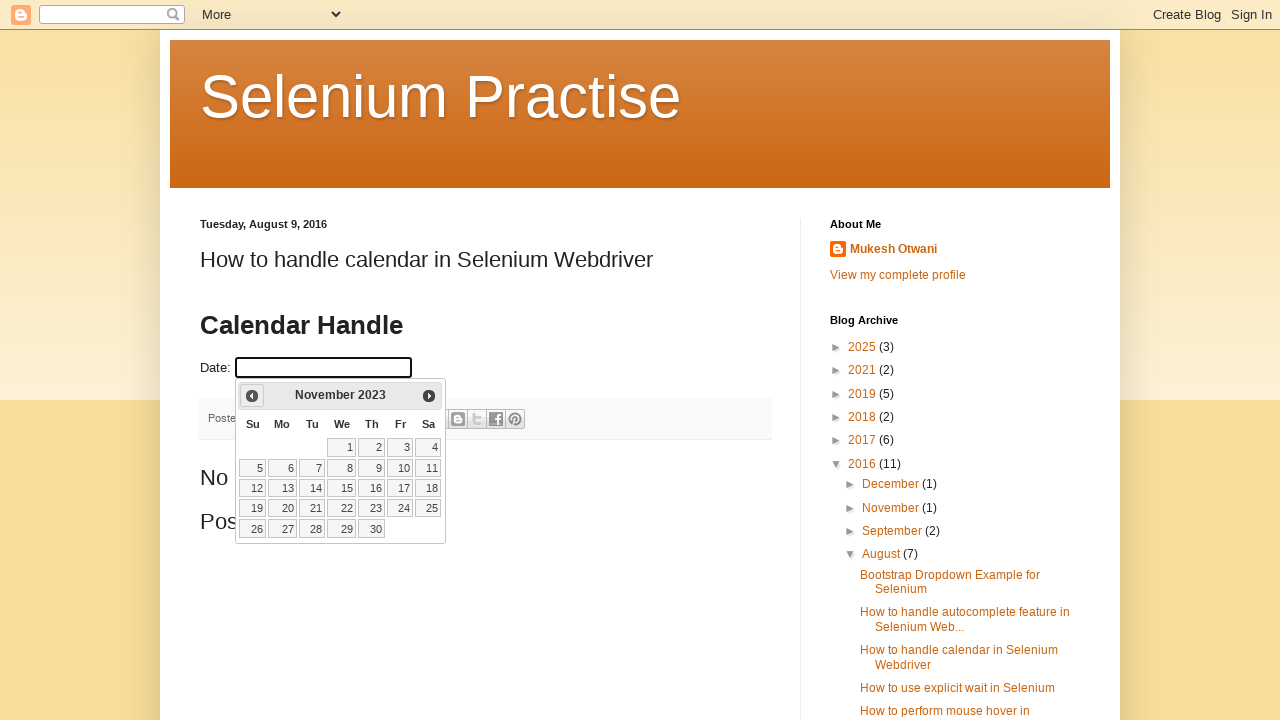

Clicked Previous button to navigate to earlier month at (252, 396) on xpath=//span[text()='Prev']
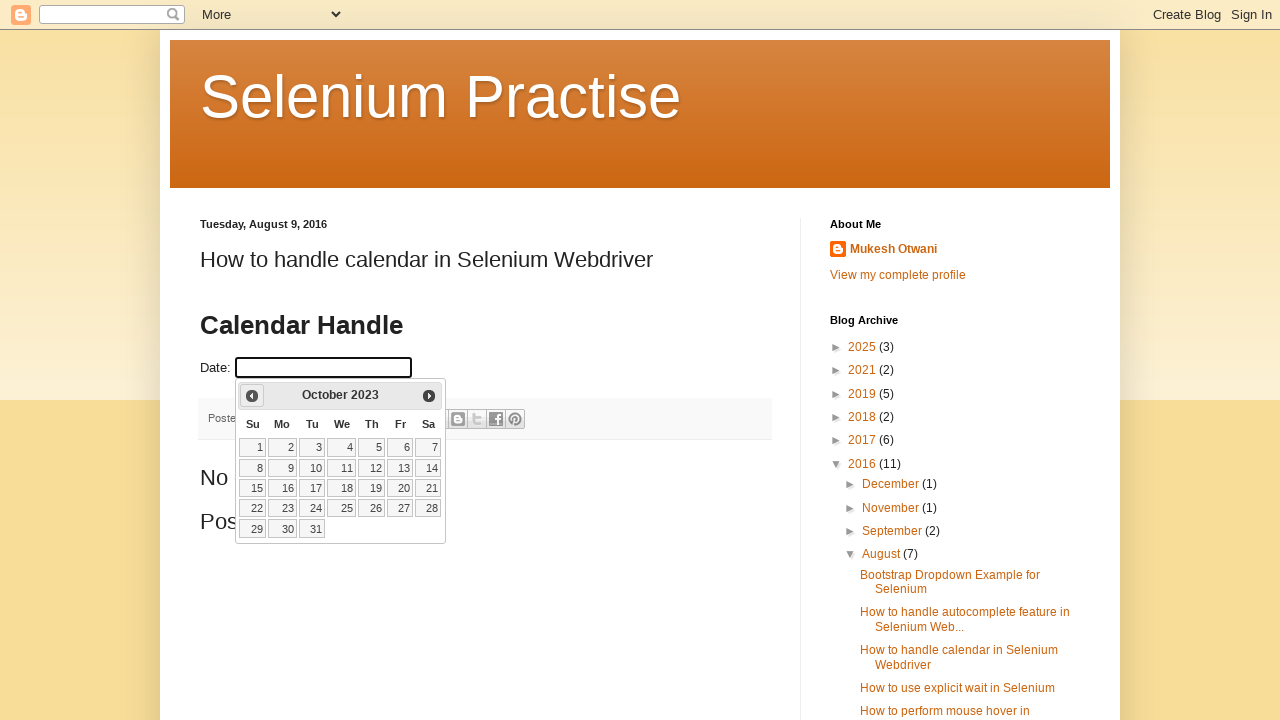

Updated current calendar date: October 2023
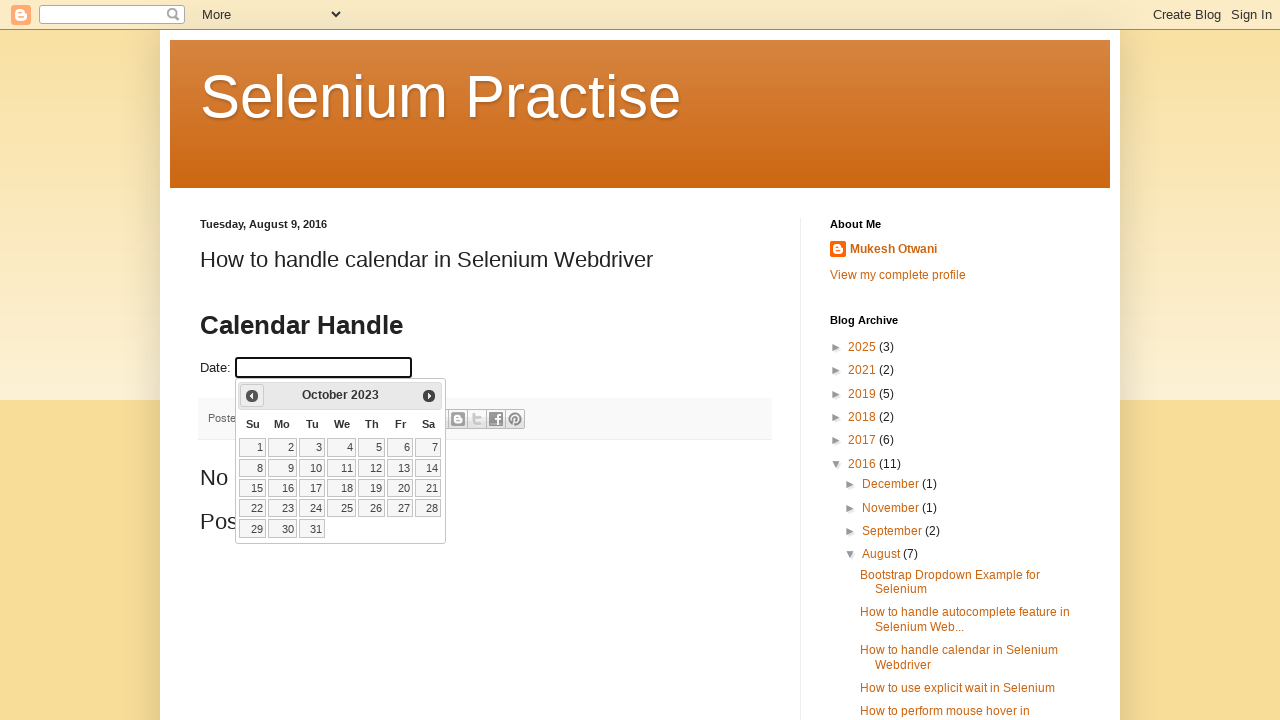

Clicked Previous button to navigate to earlier month at (252, 396) on xpath=//span[text()='Prev']
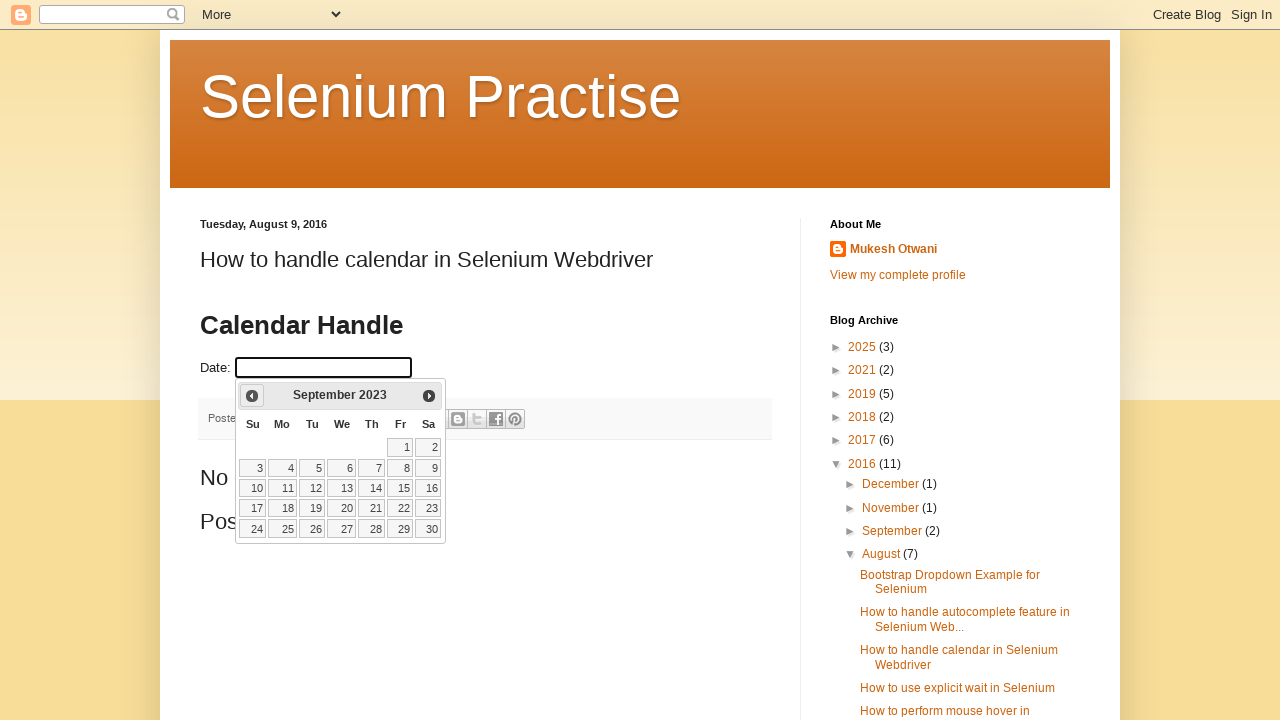

Updated current calendar date: September 2023
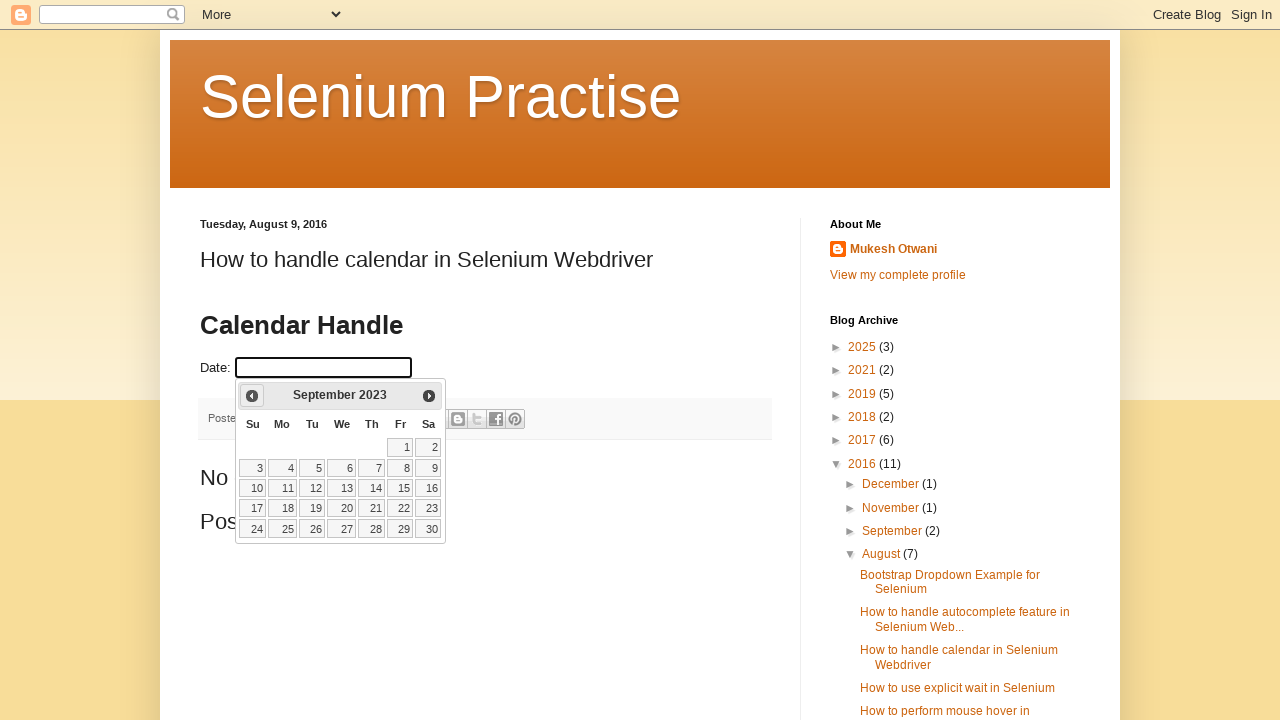

Clicked Previous button to navigate to earlier month at (252, 396) on xpath=//span[text()='Prev']
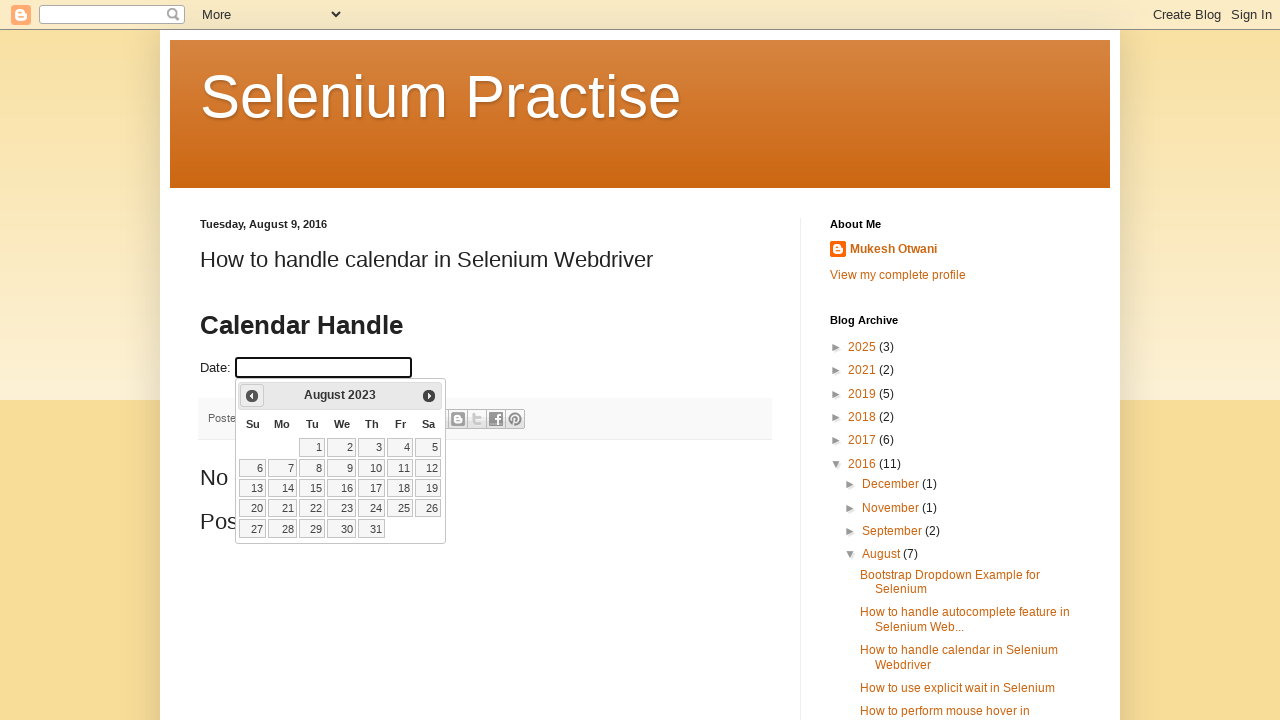

Updated current calendar date: August 2023
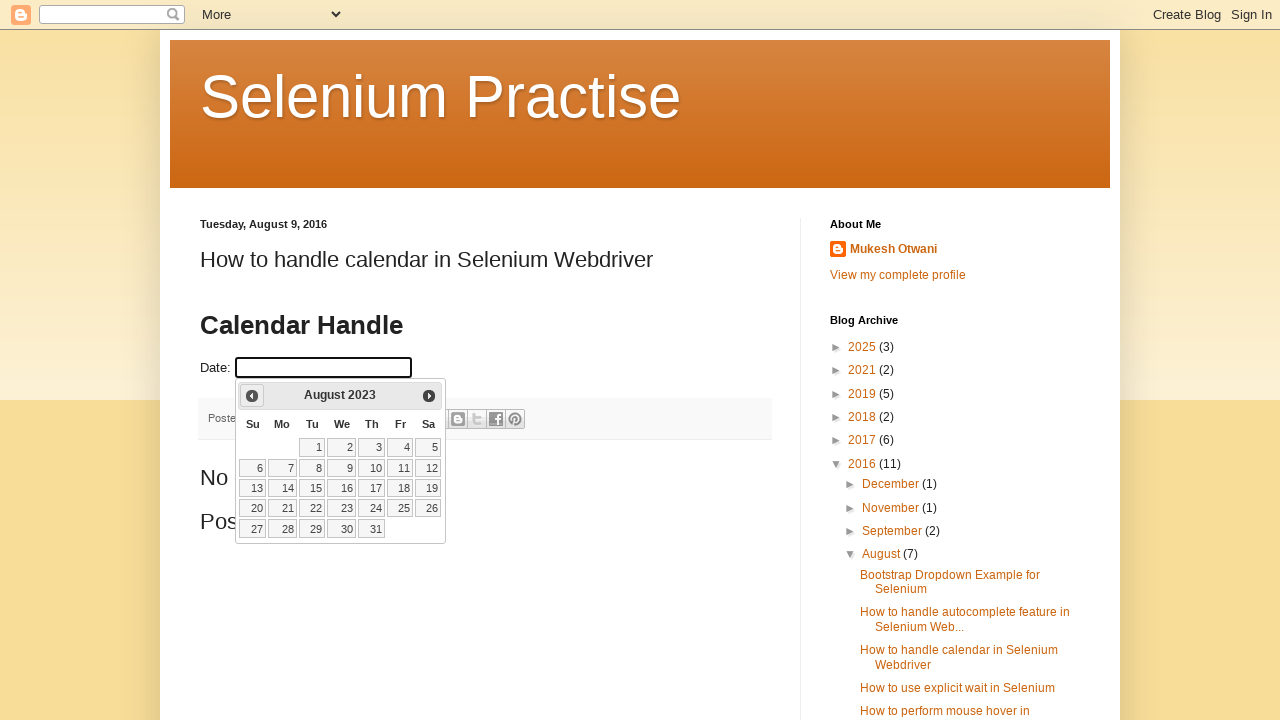

Clicked Previous button to navigate to earlier month at (252, 396) on xpath=//span[text()='Prev']
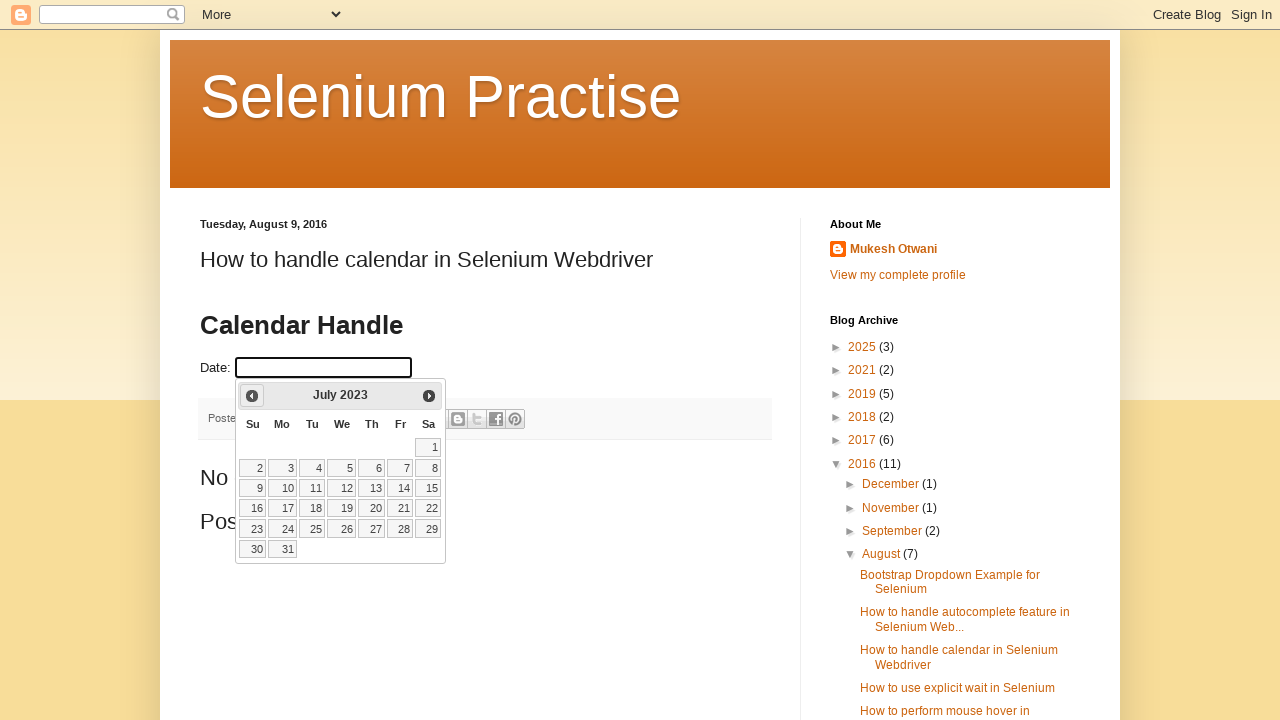

Updated current calendar date: July 2023
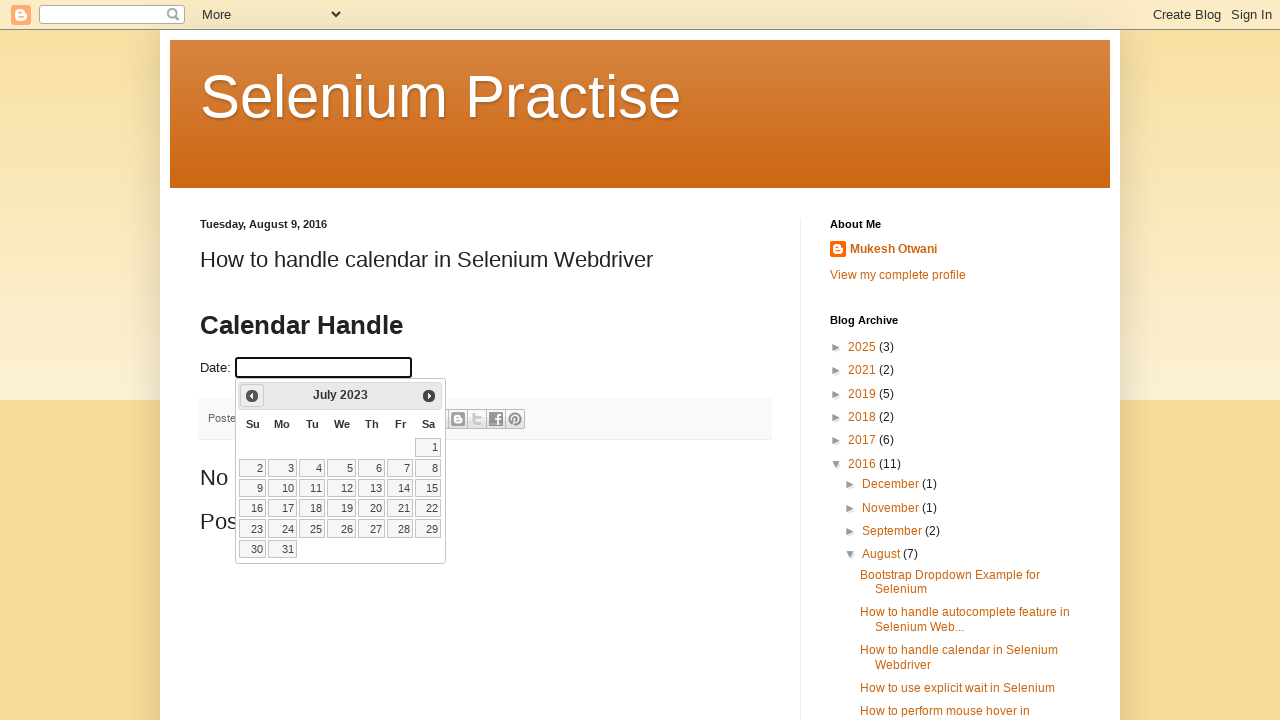

Clicked Previous button to navigate to earlier month at (252, 396) on xpath=//span[text()='Prev']
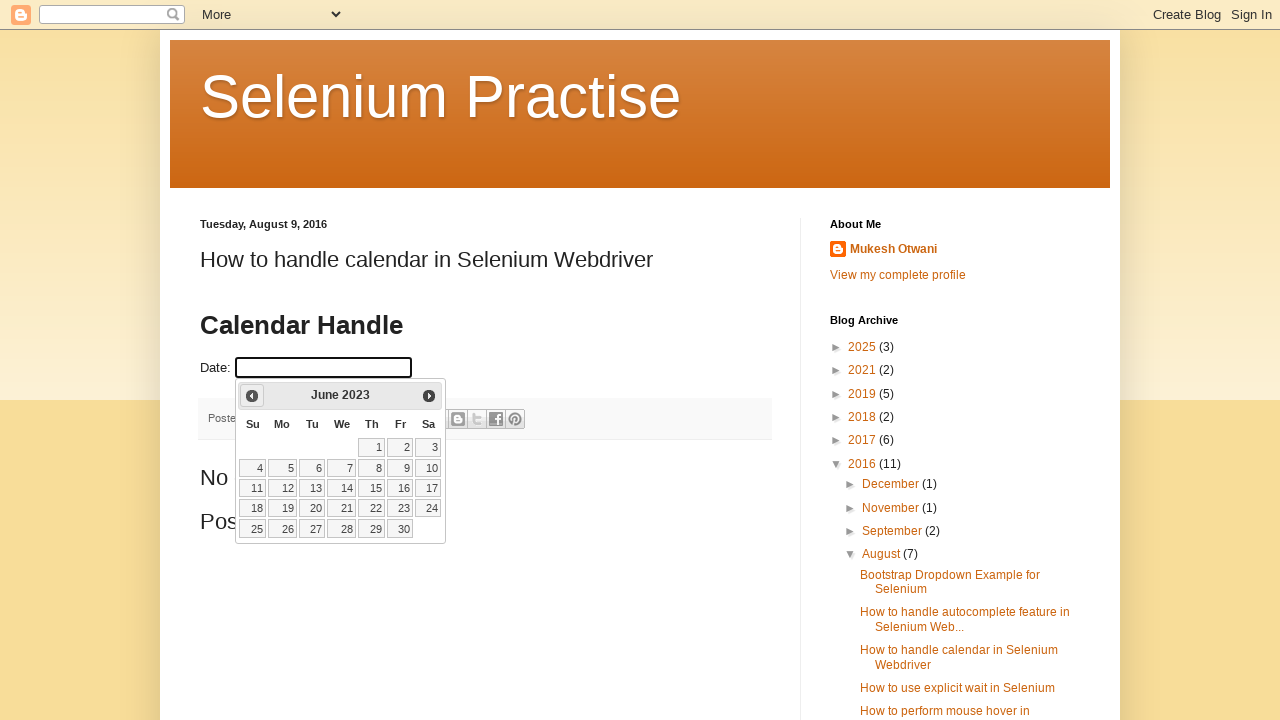

Updated current calendar date: June 2023
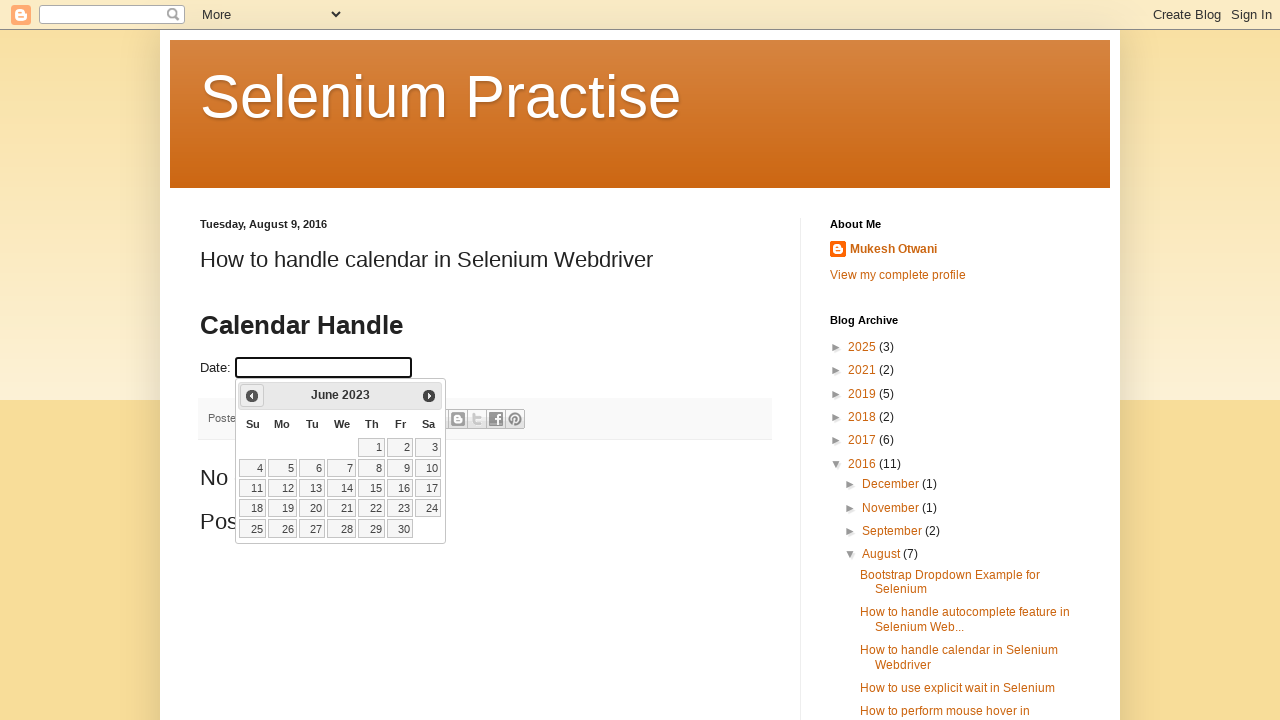

Clicked Previous button to navigate to earlier month at (252, 396) on xpath=//span[text()='Prev']
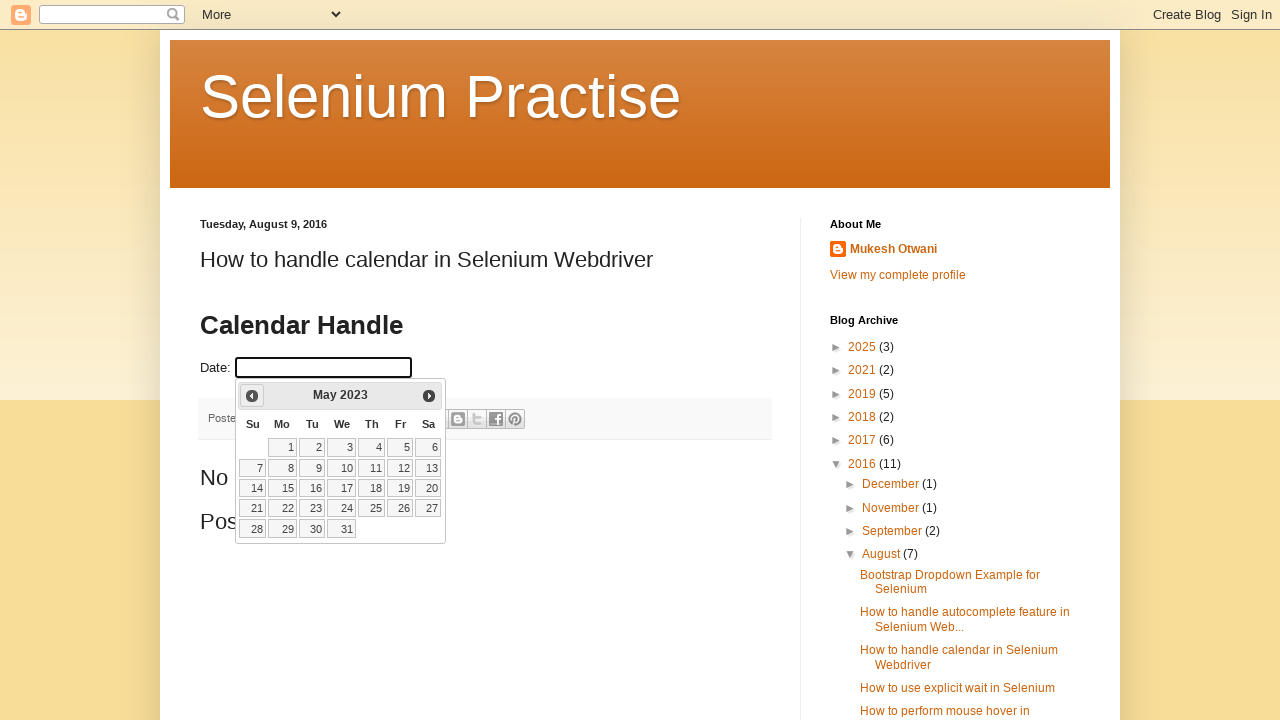

Updated current calendar date: May 2023
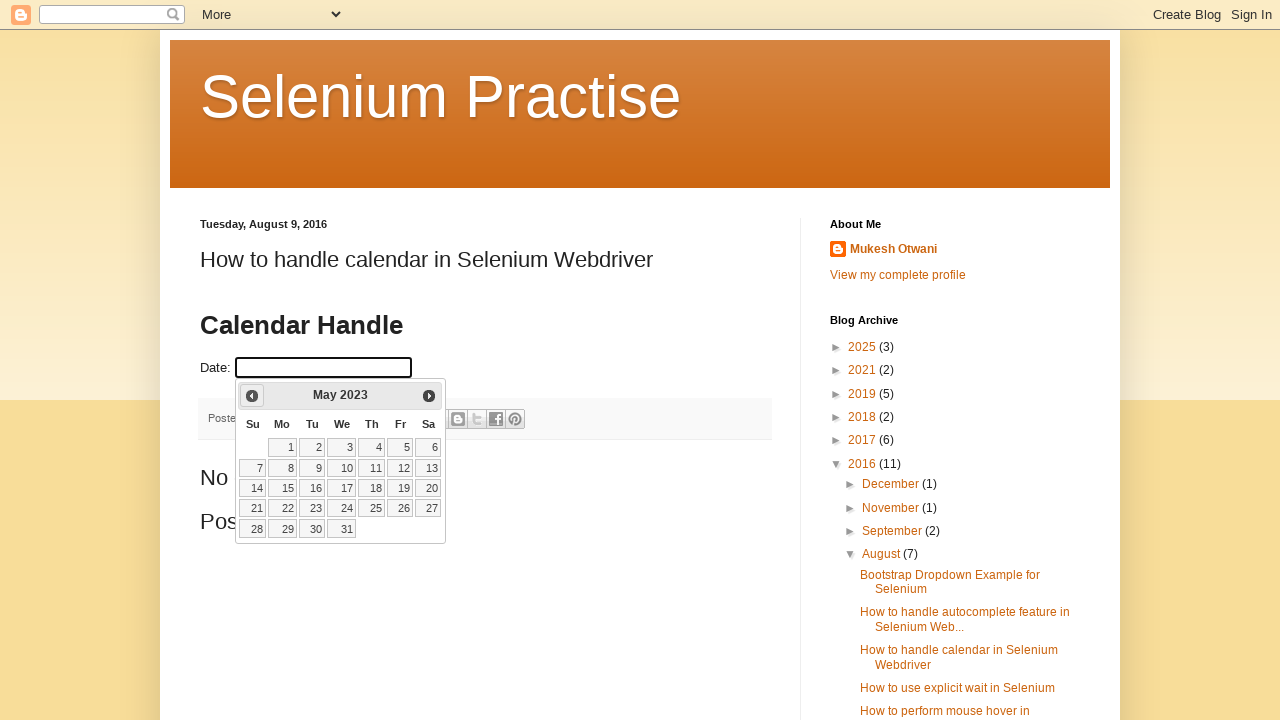

Clicked Previous button to navigate to earlier month at (252, 396) on xpath=//span[text()='Prev']
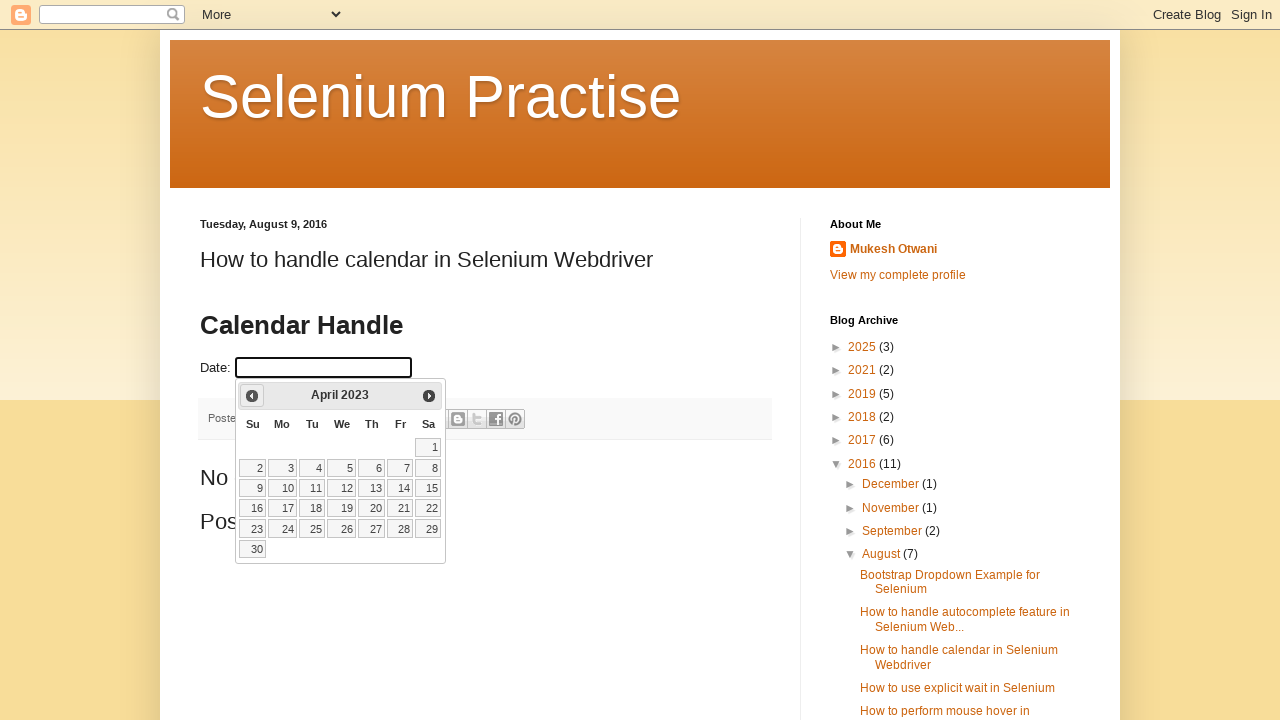

Updated current calendar date: April 2023
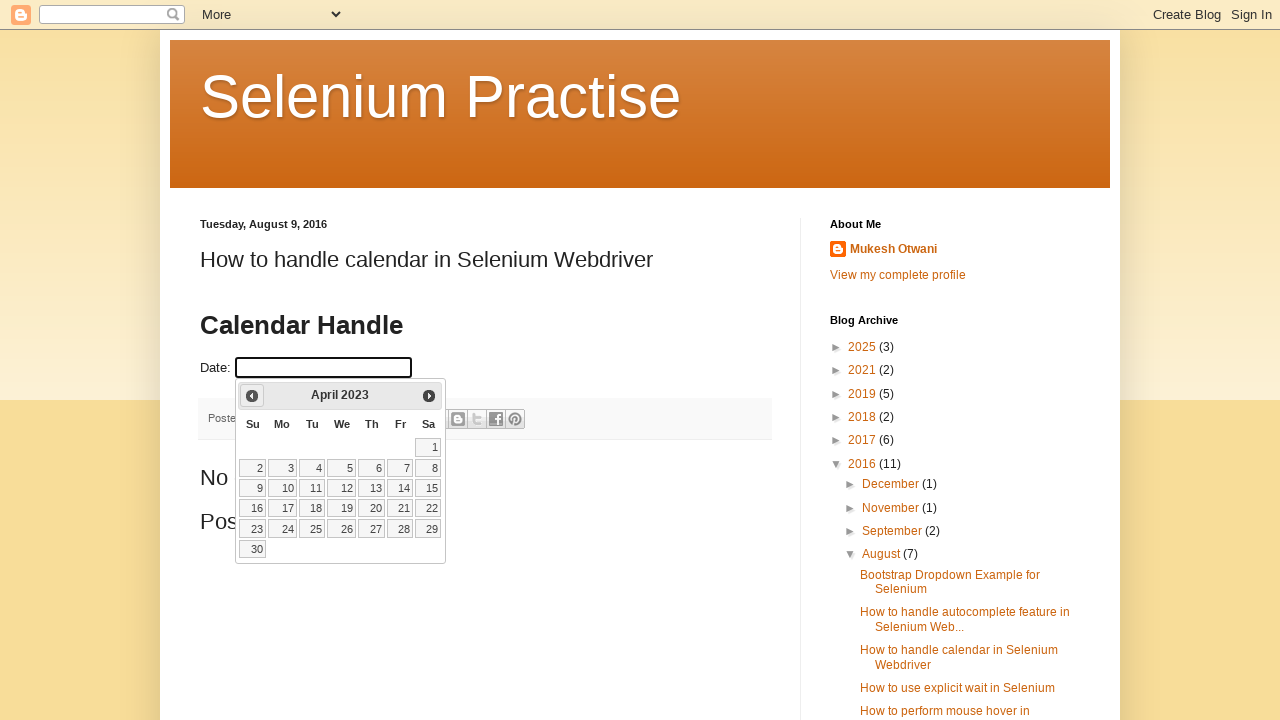

Clicked Previous button to navigate to earlier month at (252, 396) on xpath=//span[text()='Prev']
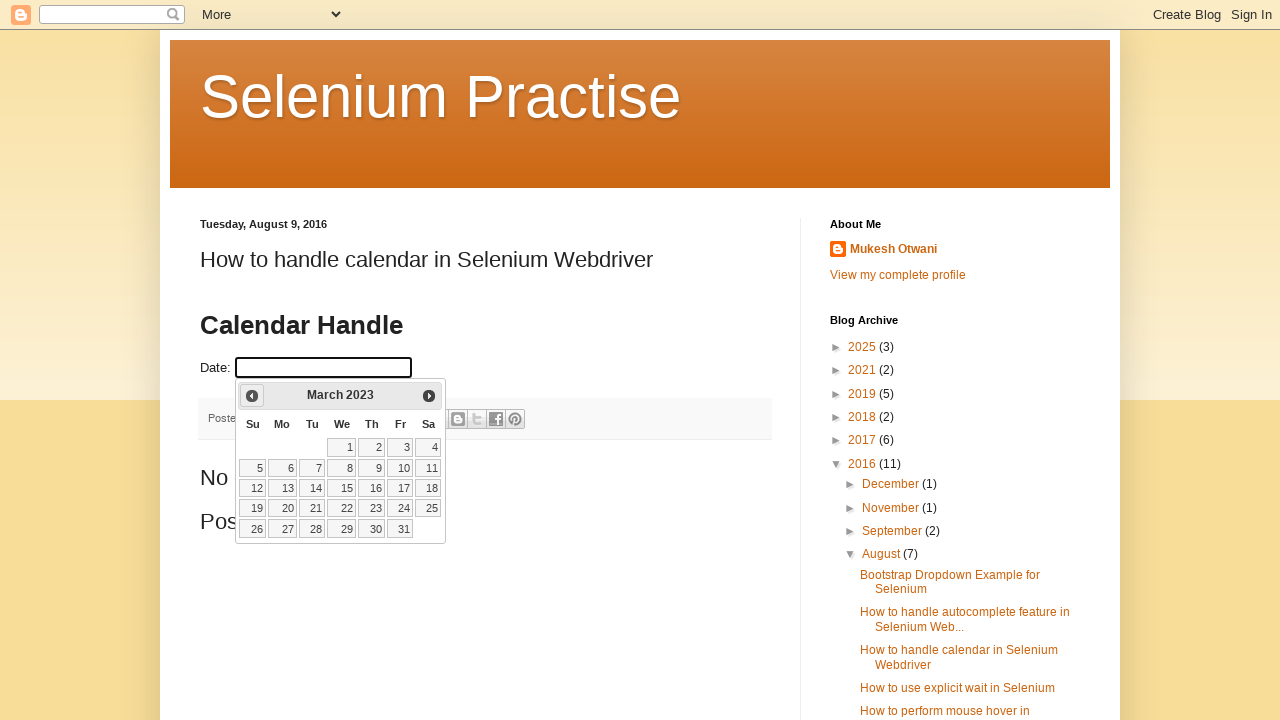

Updated current calendar date: March 2023
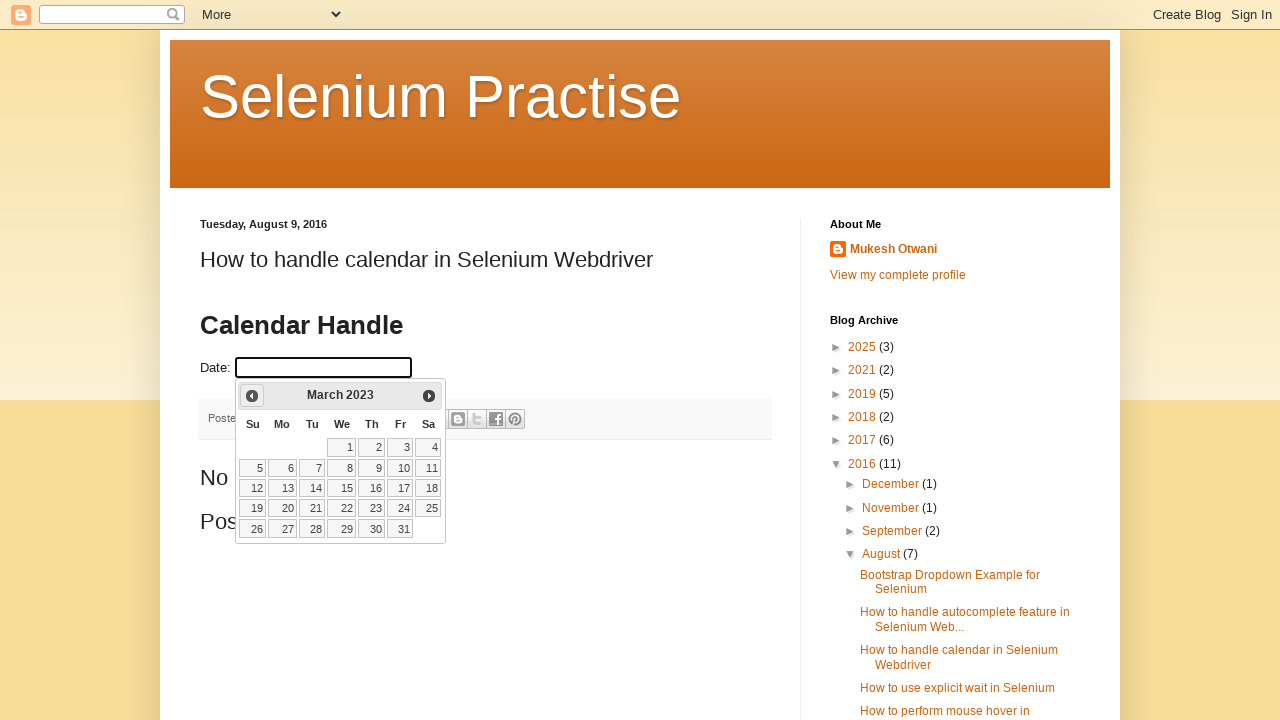

Clicked Previous button to navigate to earlier month at (252, 396) on xpath=//span[text()='Prev']
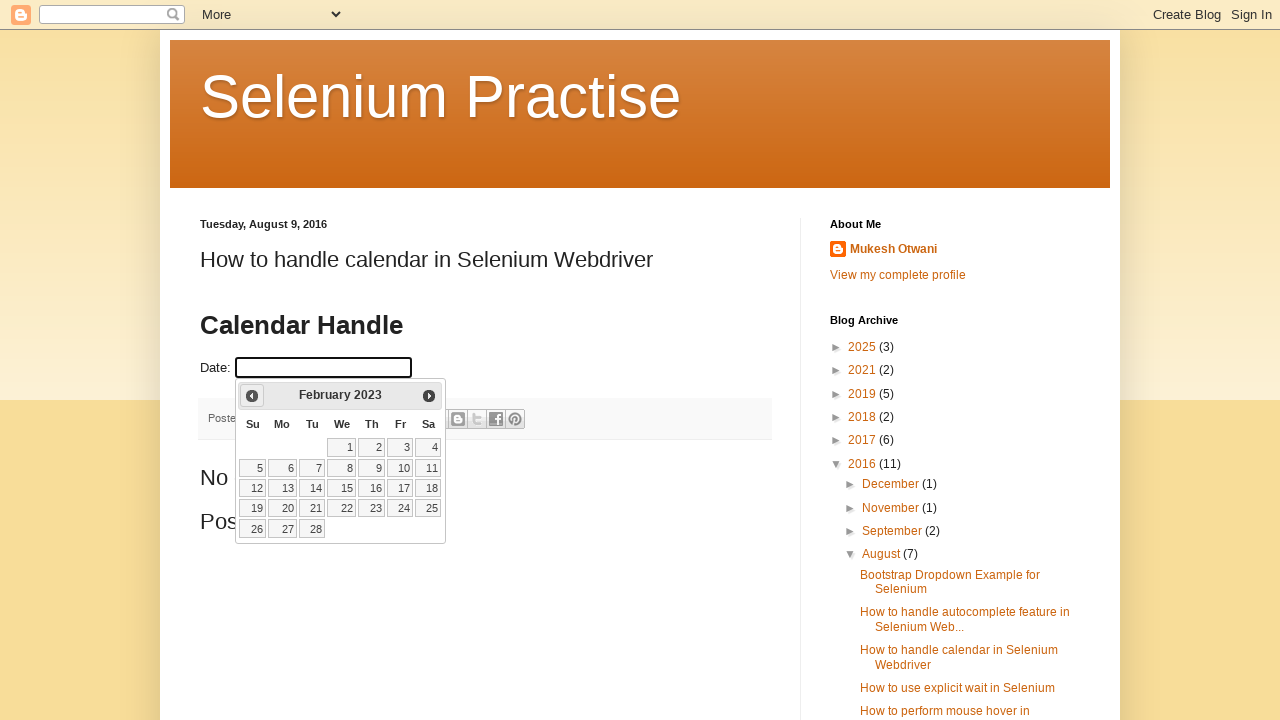

Updated current calendar date: February 2023
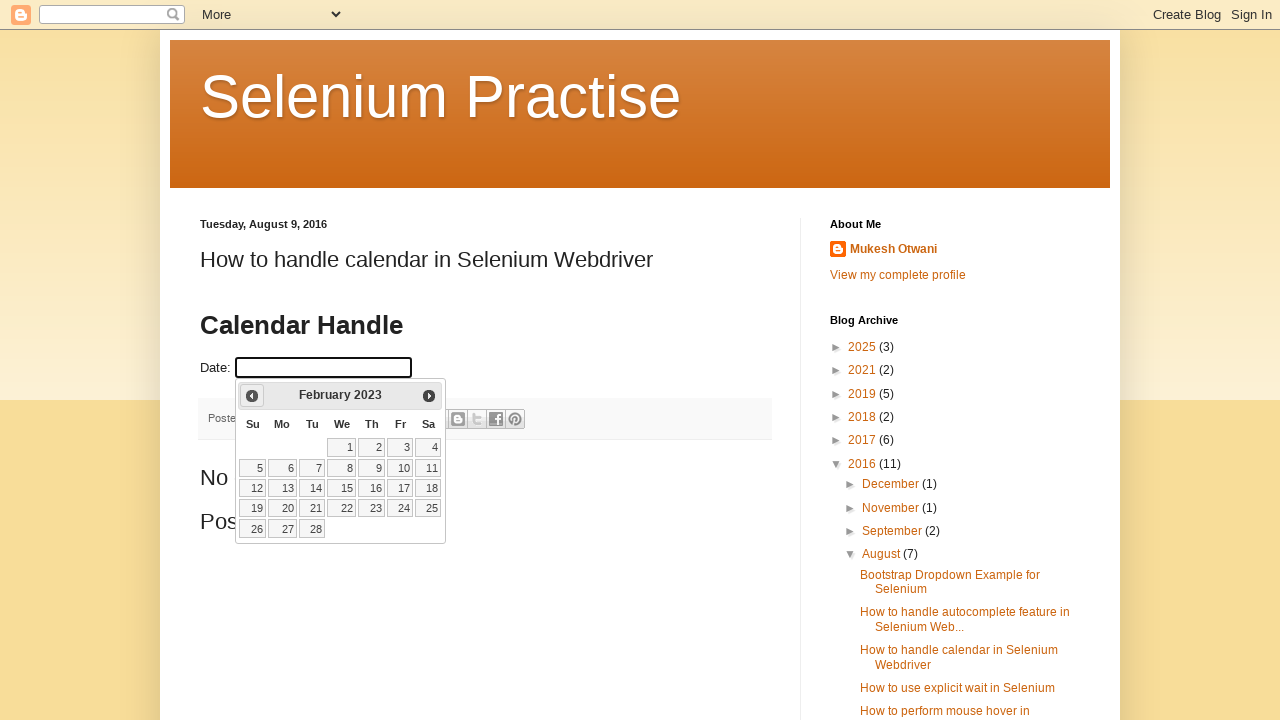

Clicked Previous button to navigate to earlier month at (252, 396) on xpath=//span[text()='Prev']
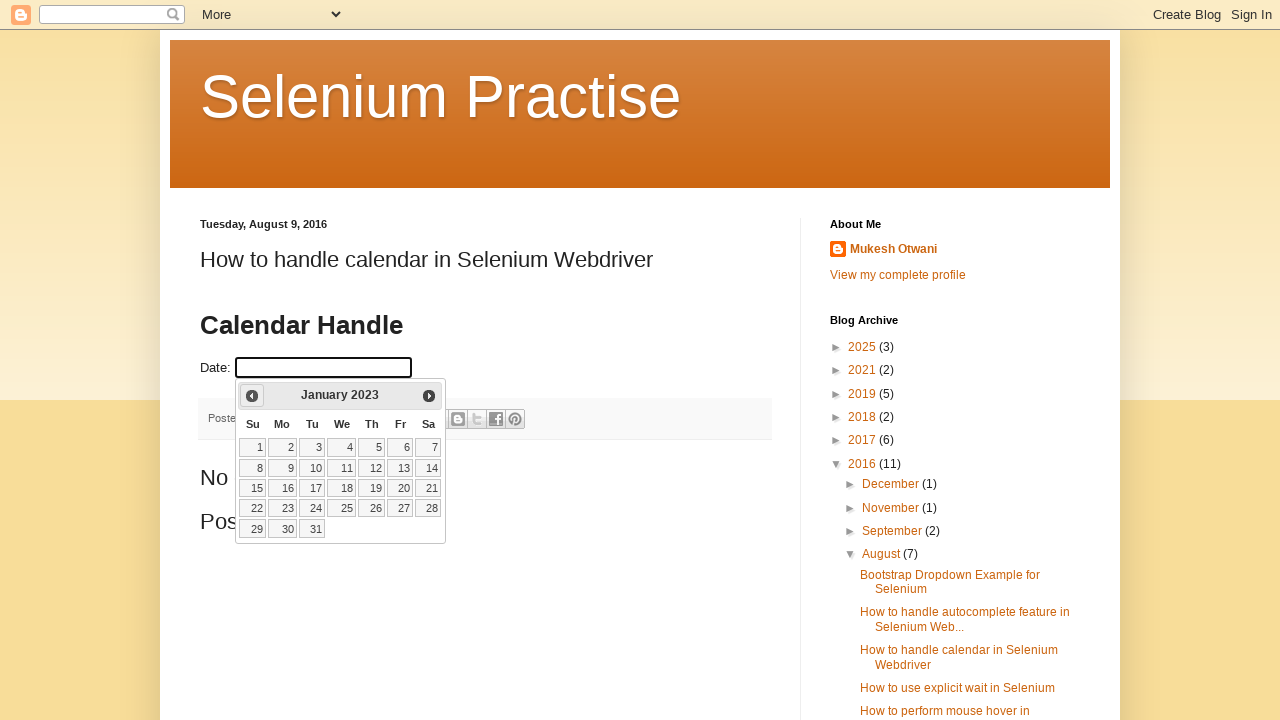

Updated current calendar date: January 2023
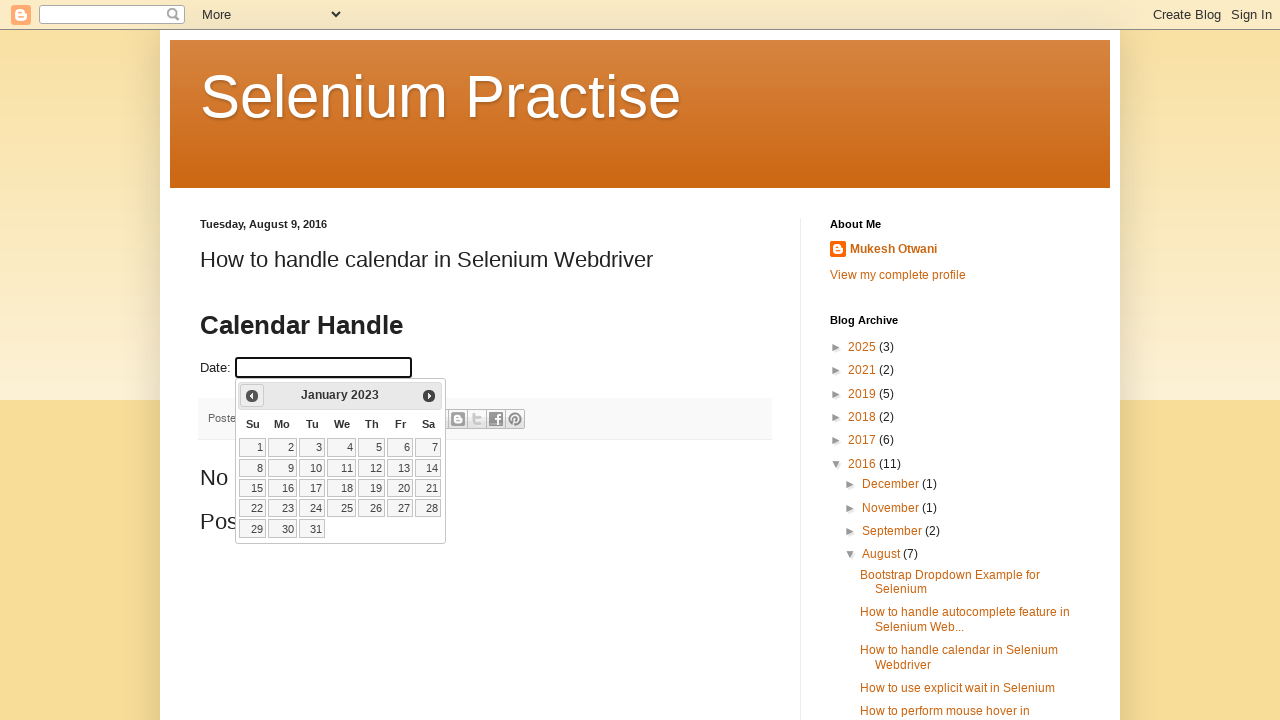

Clicked Previous button to navigate to earlier month at (252, 396) on xpath=//span[text()='Prev']
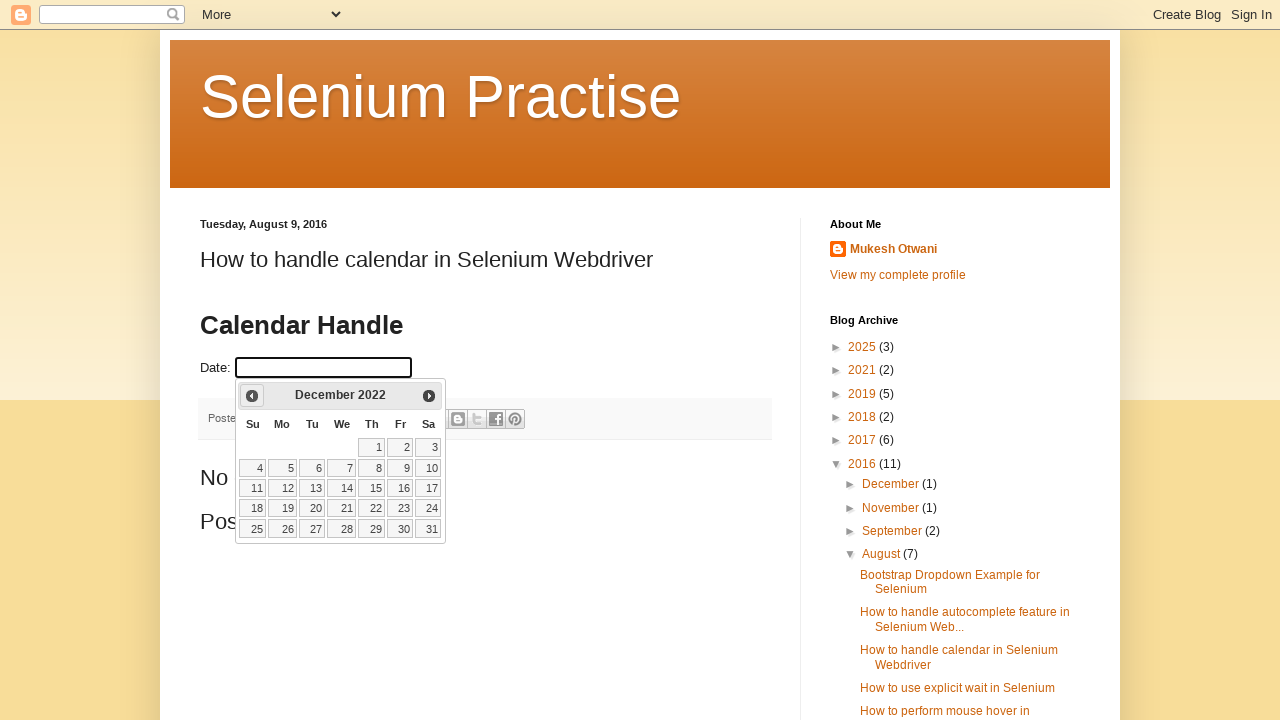

Updated current calendar date: December 2022
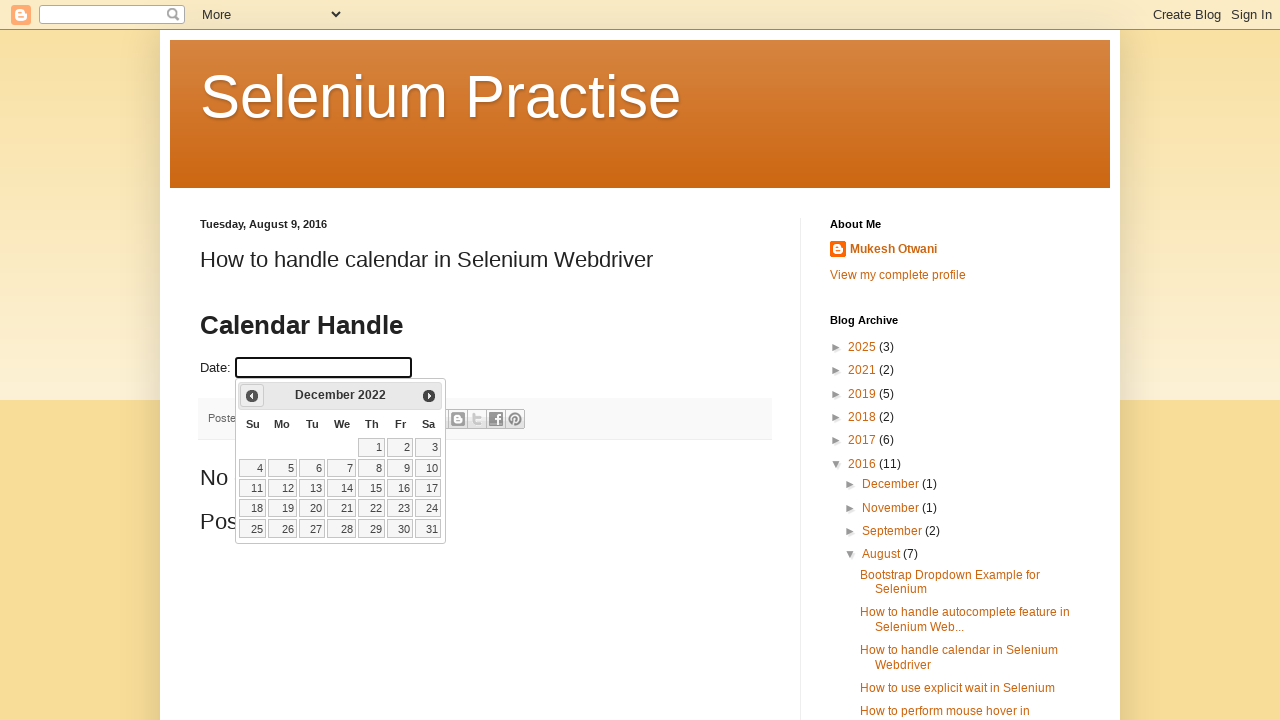

Clicked Previous button to navigate to earlier month at (252, 396) on xpath=//span[text()='Prev']
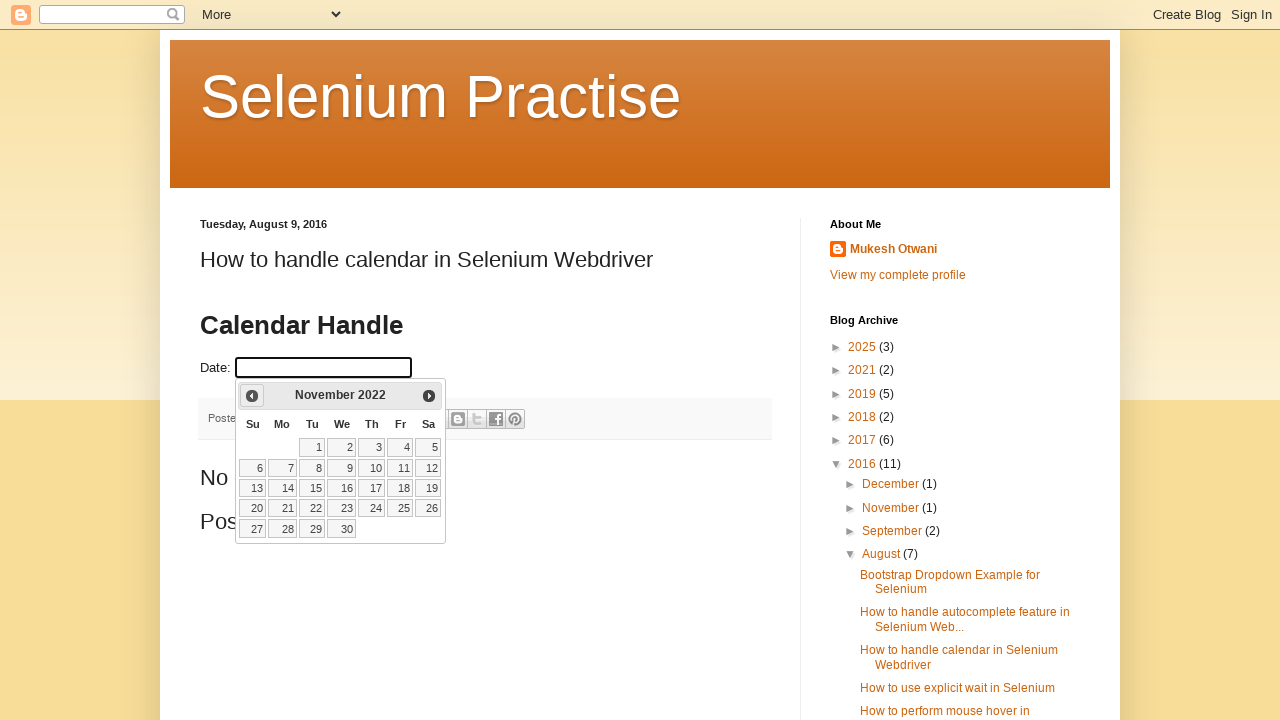

Updated current calendar date: November 2022
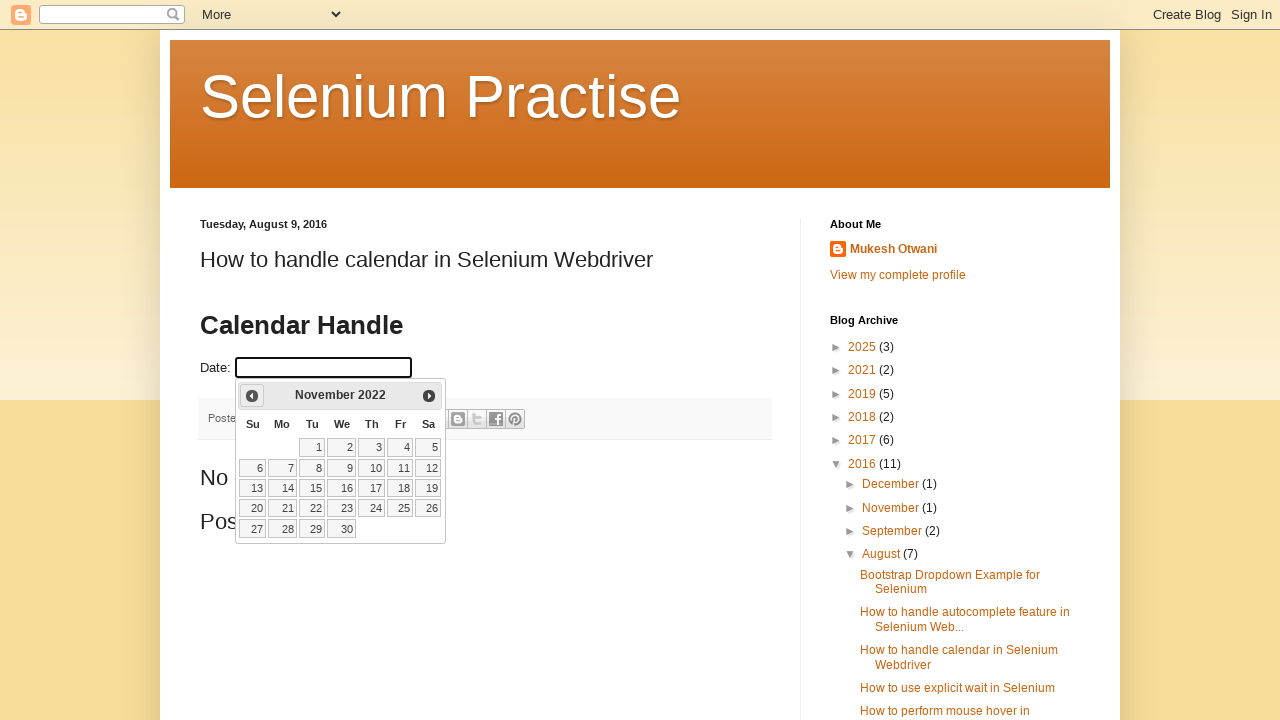

Clicked Previous button to navigate to earlier month at (252, 396) on xpath=//span[text()='Prev']
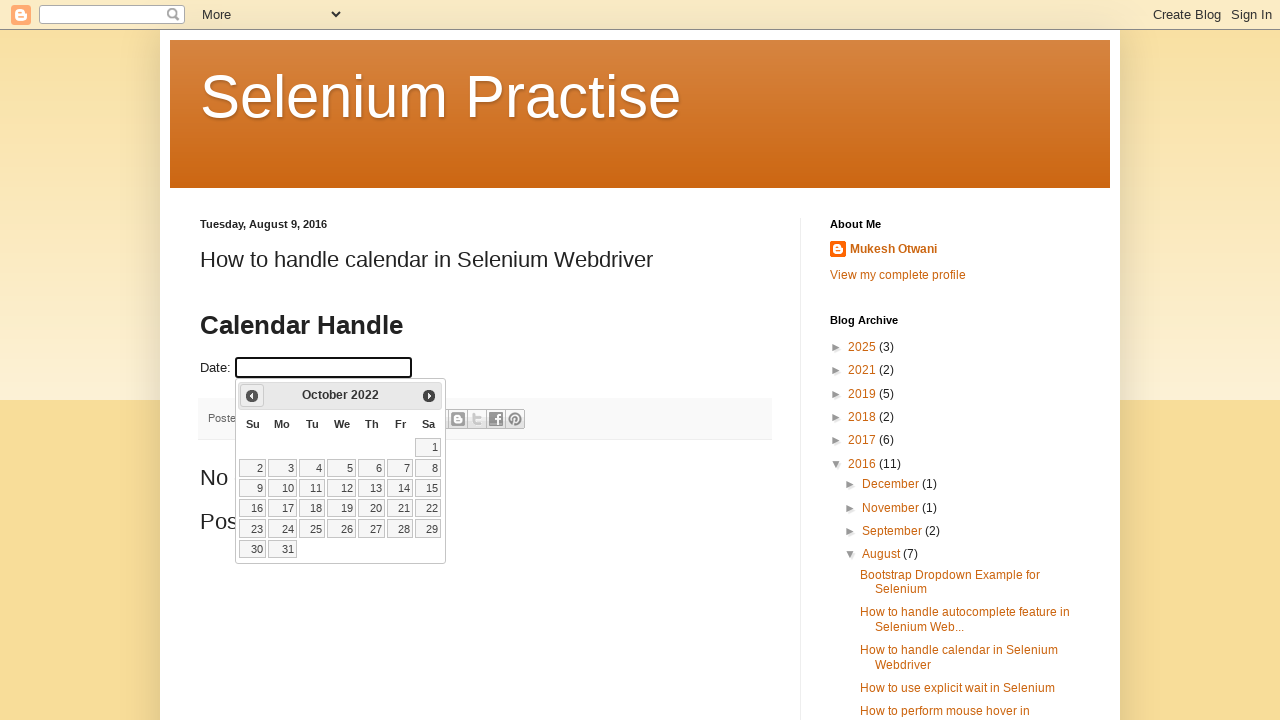

Updated current calendar date: October 2022
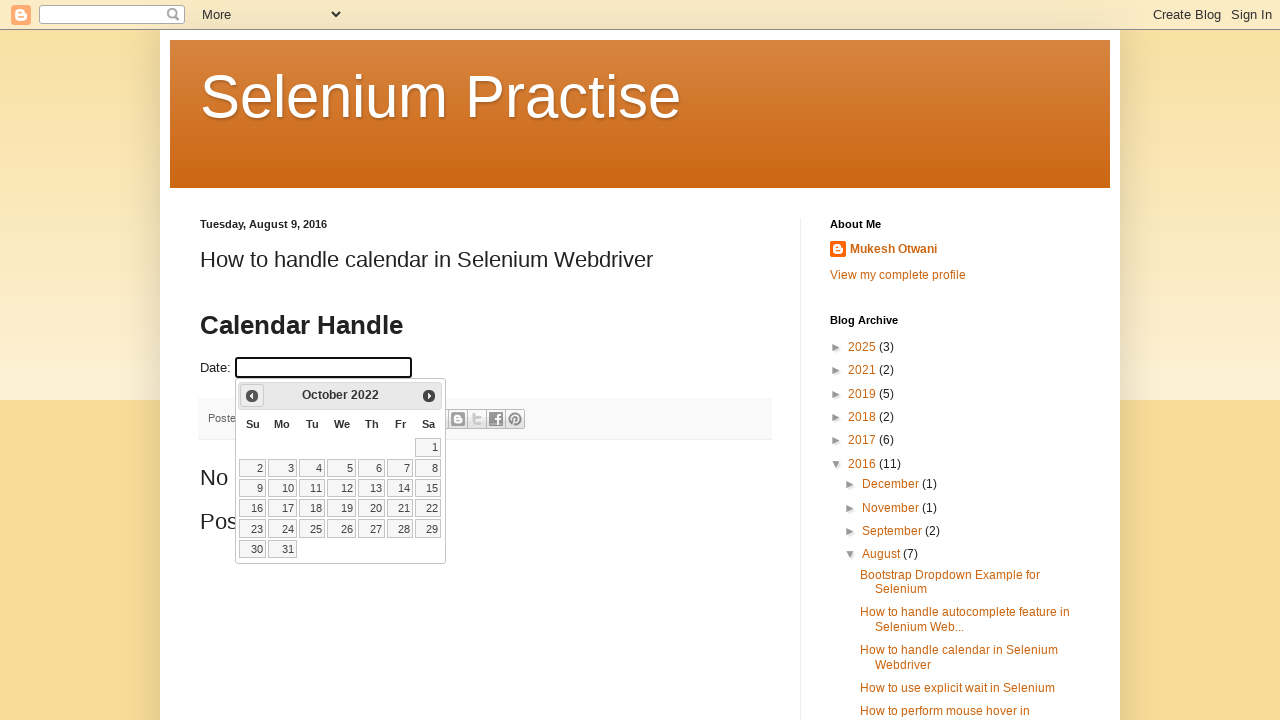

Clicked Previous button to navigate to earlier month at (252, 396) on xpath=//span[text()='Prev']
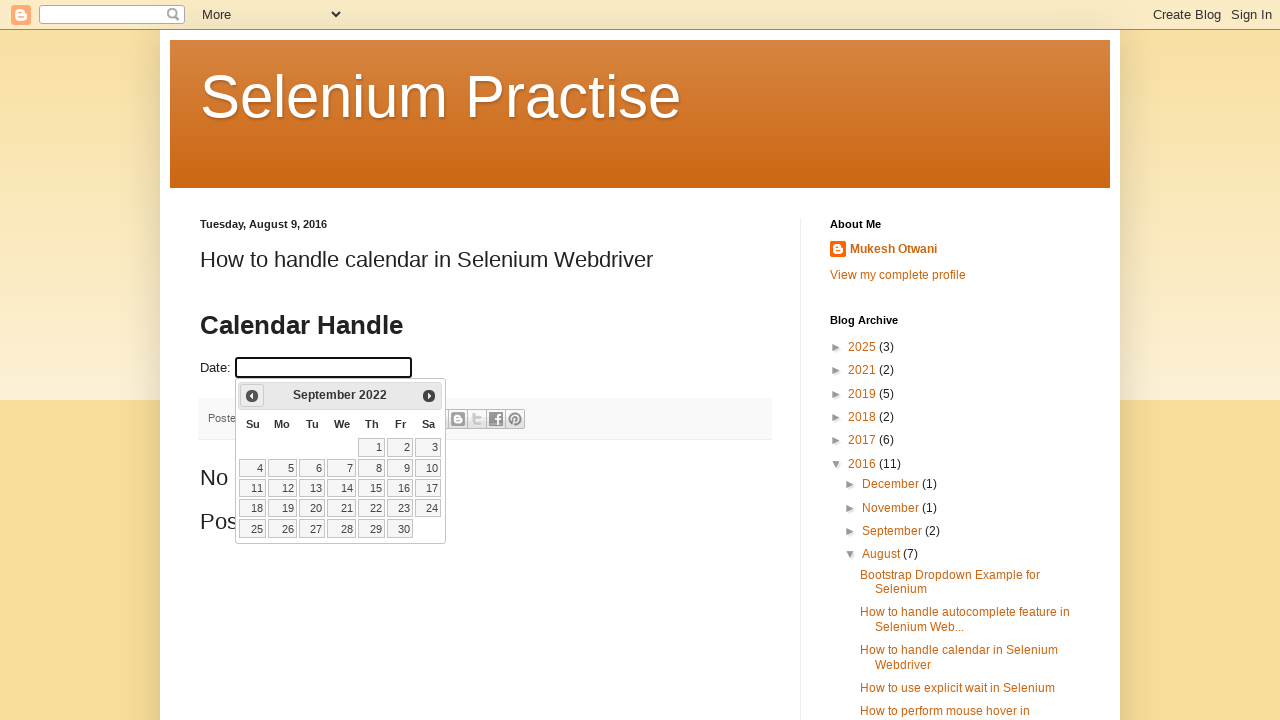

Updated current calendar date: September 2022
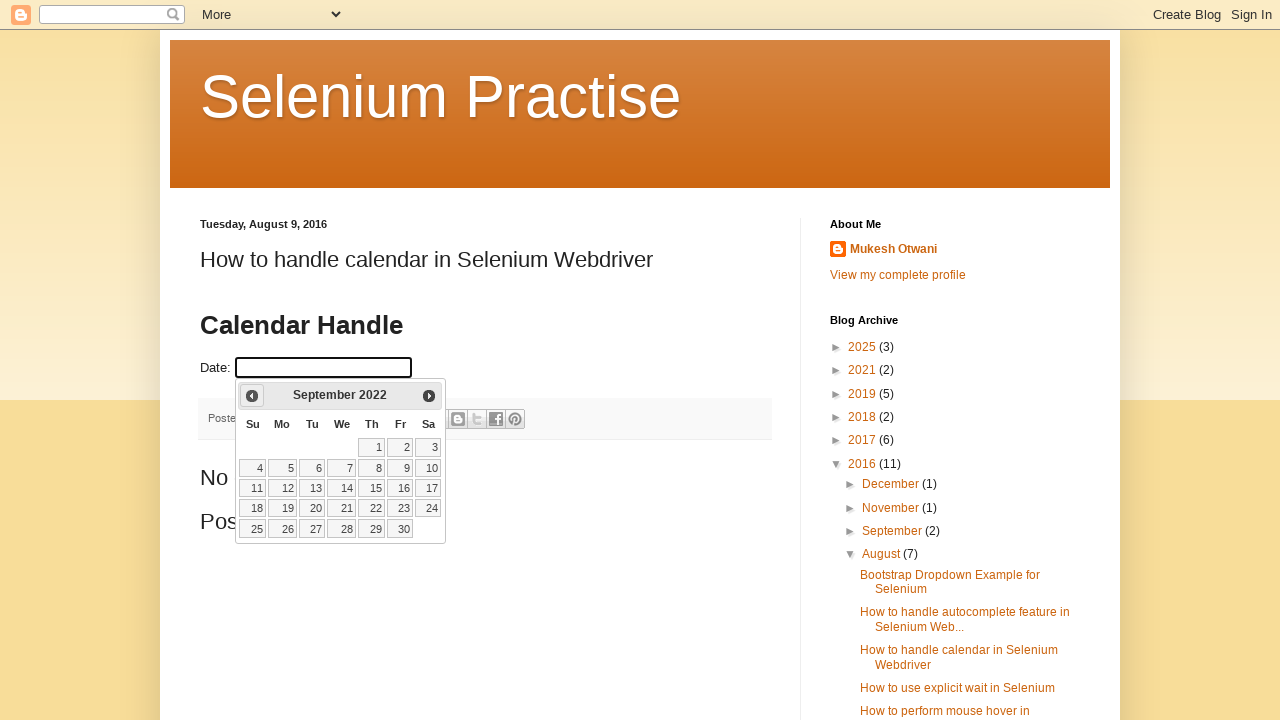

Clicked Previous button to navigate to earlier month at (252, 396) on xpath=//span[text()='Prev']
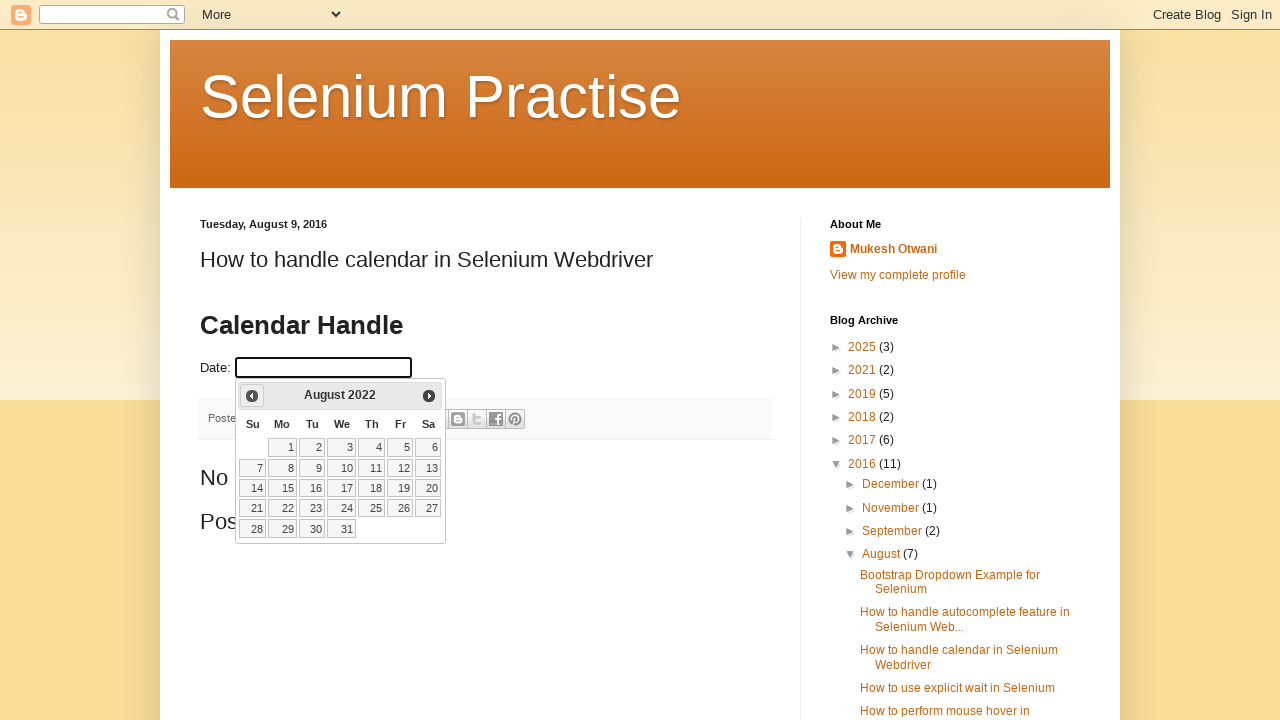

Updated current calendar date: August 2022
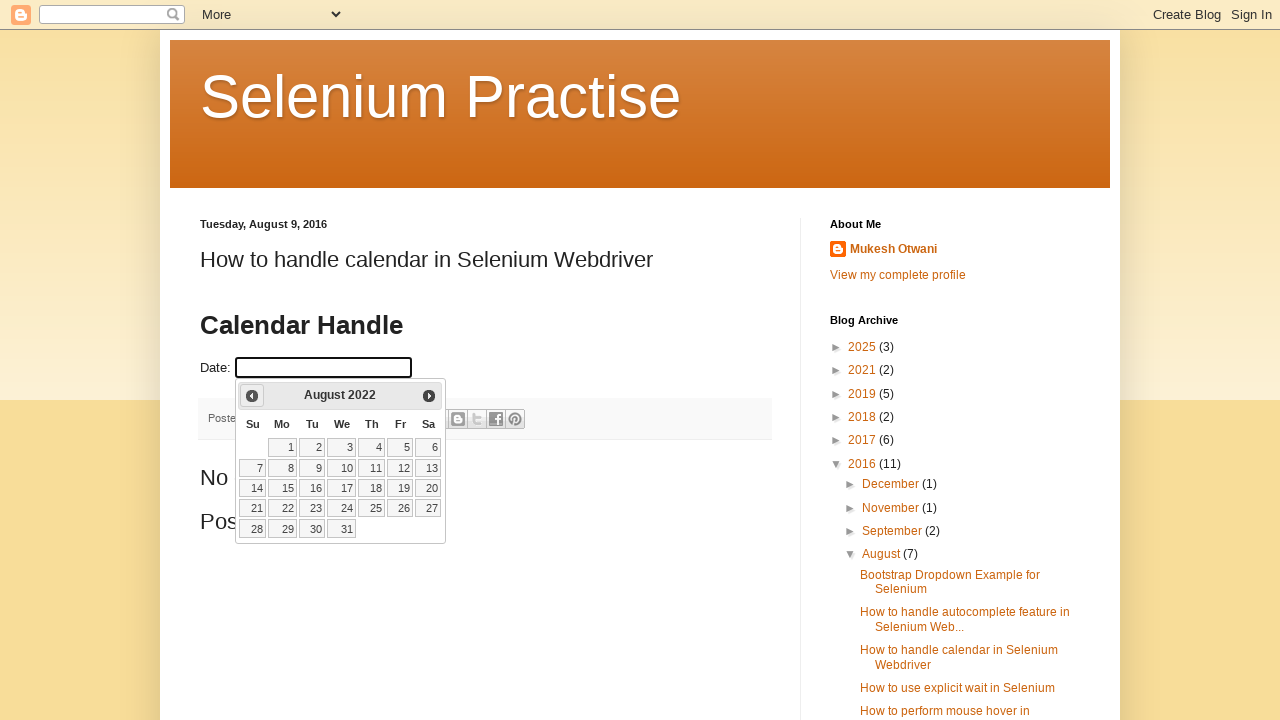

Selected the 17th day of August 2022 at (342, 488) on xpath=//td[@data-handler='selectDay']/a[text()='17']
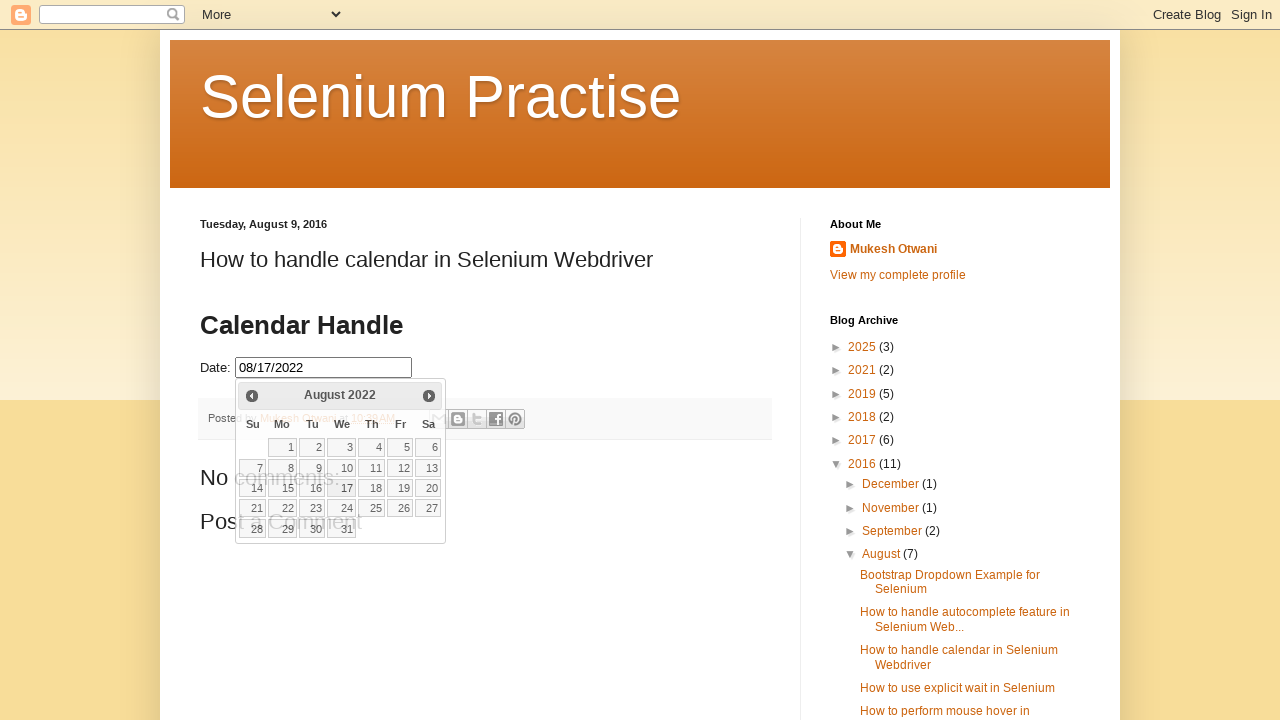

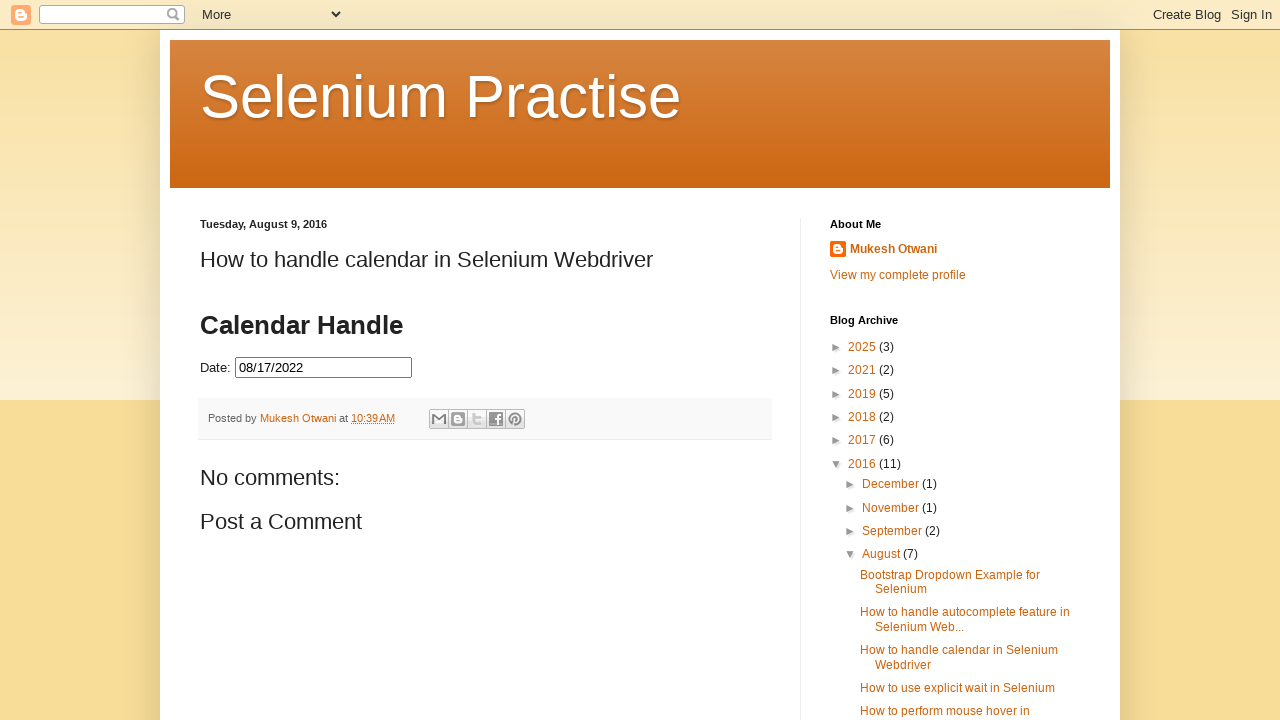